Tests filling a large form by entering the same text into all input fields and then clicking the submit button.

Starting URL: http://suninjuly.github.io/huge_form.html

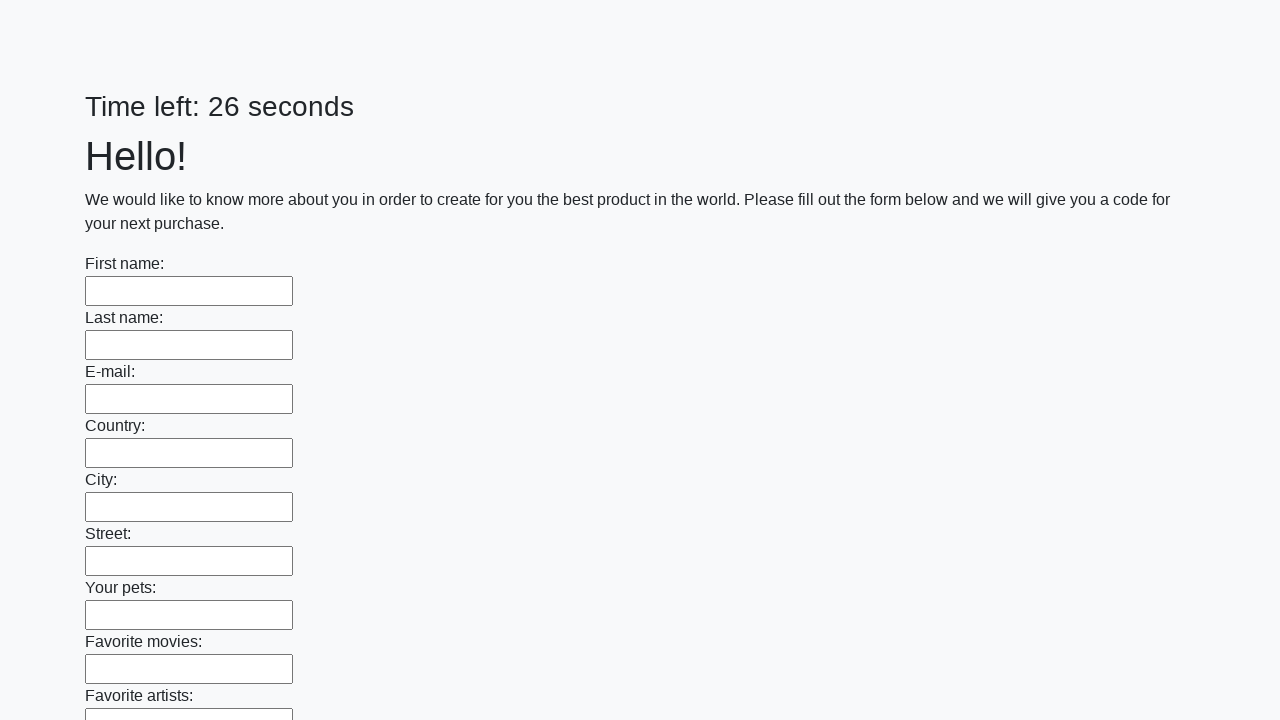

Located all input elements on the form
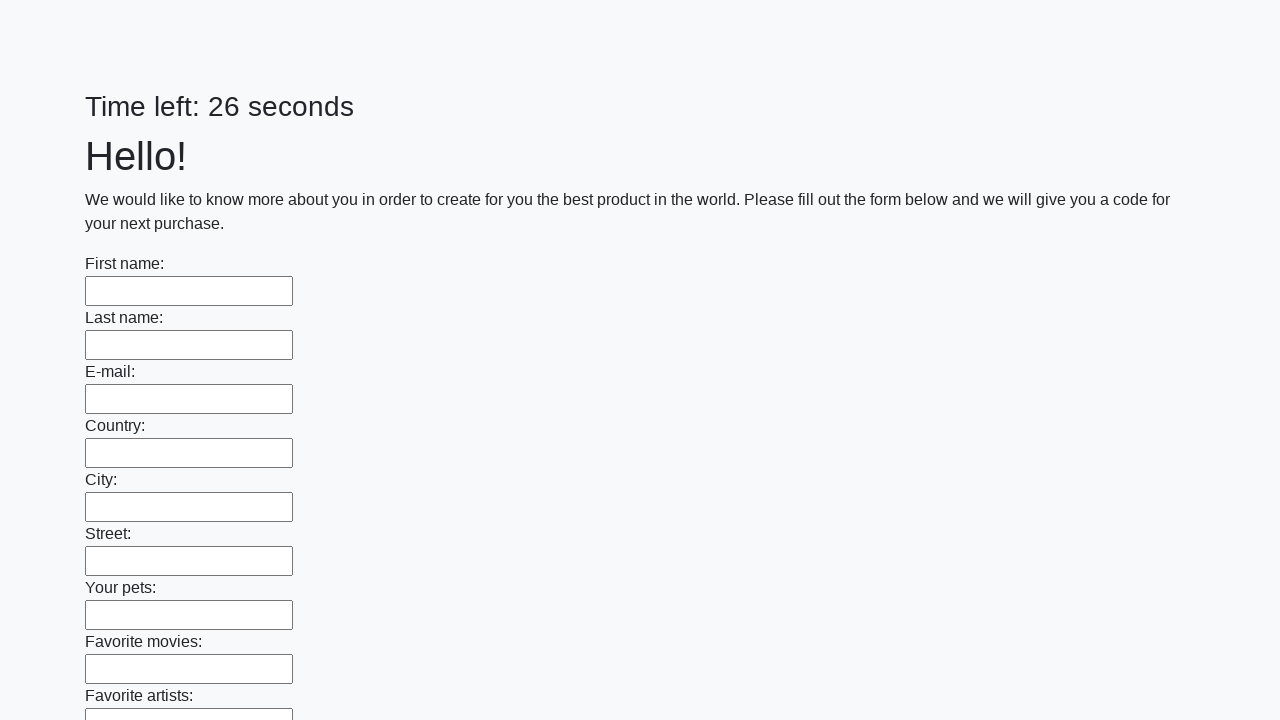

Filled an input field with 'Test Answer' on input >> nth=0
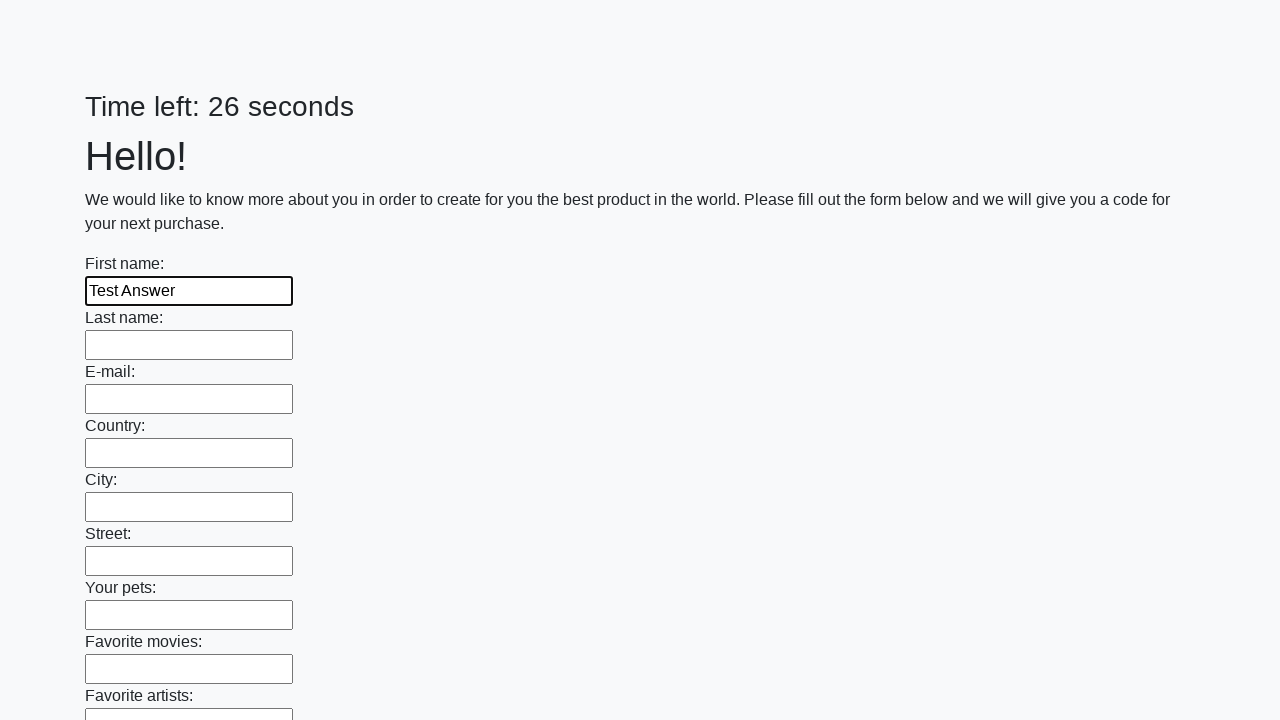

Filled an input field with 'Test Answer' on input >> nth=1
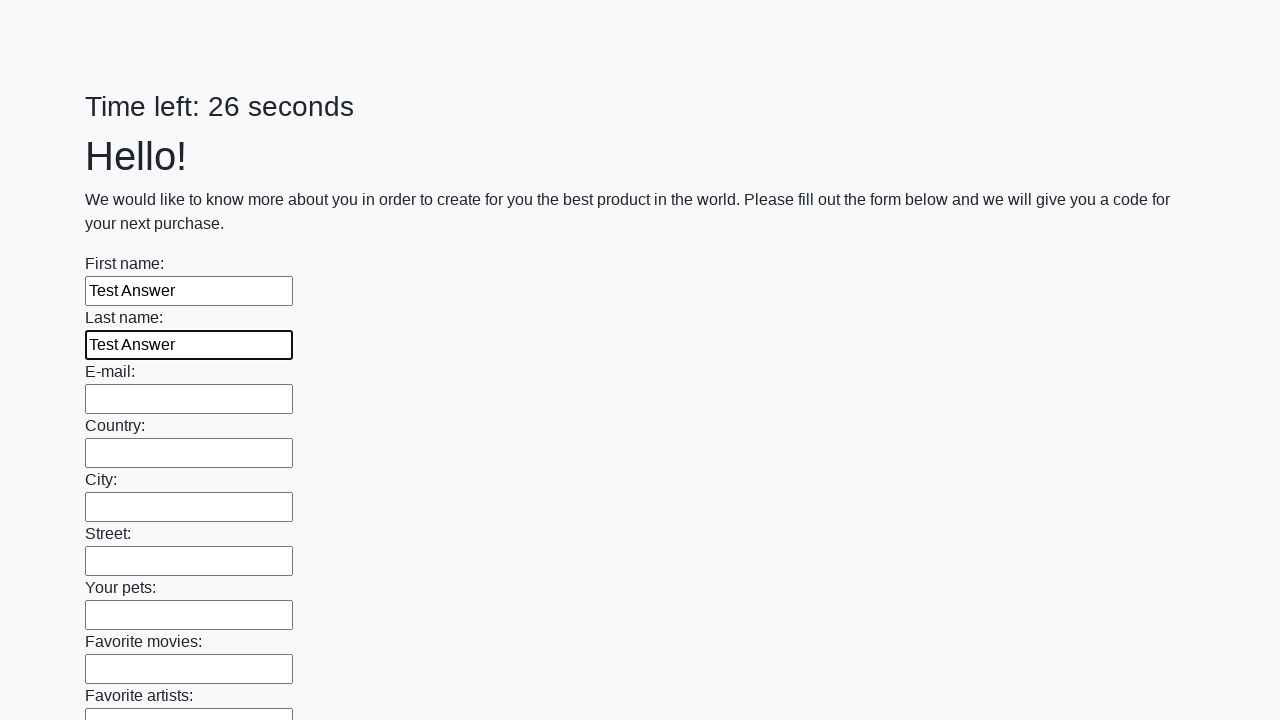

Filled an input field with 'Test Answer' on input >> nth=2
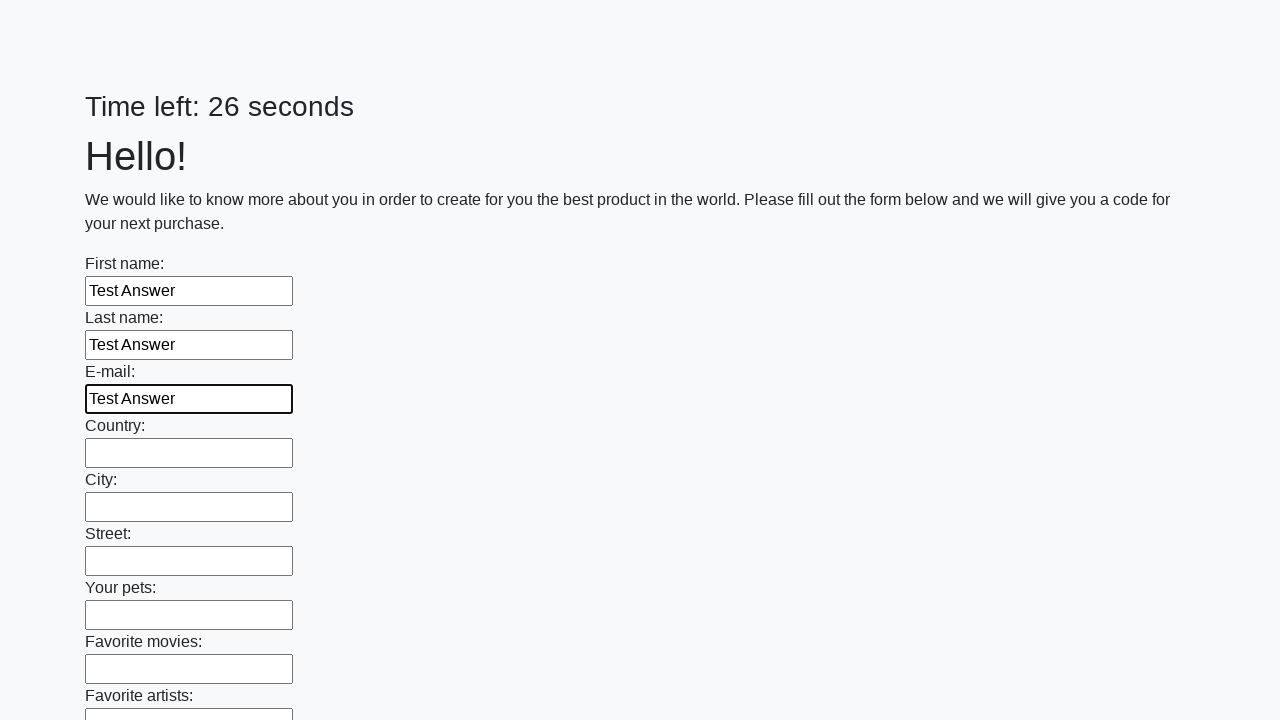

Filled an input field with 'Test Answer' on input >> nth=3
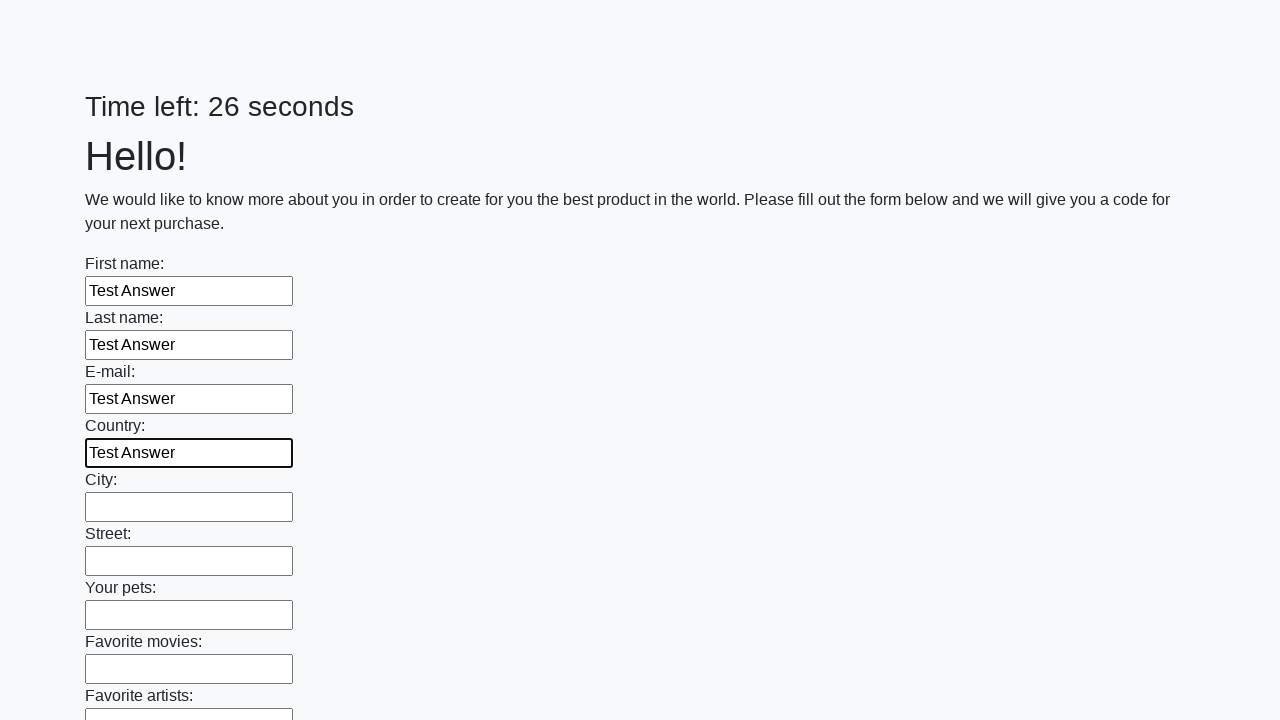

Filled an input field with 'Test Answer' on input >> nth=4
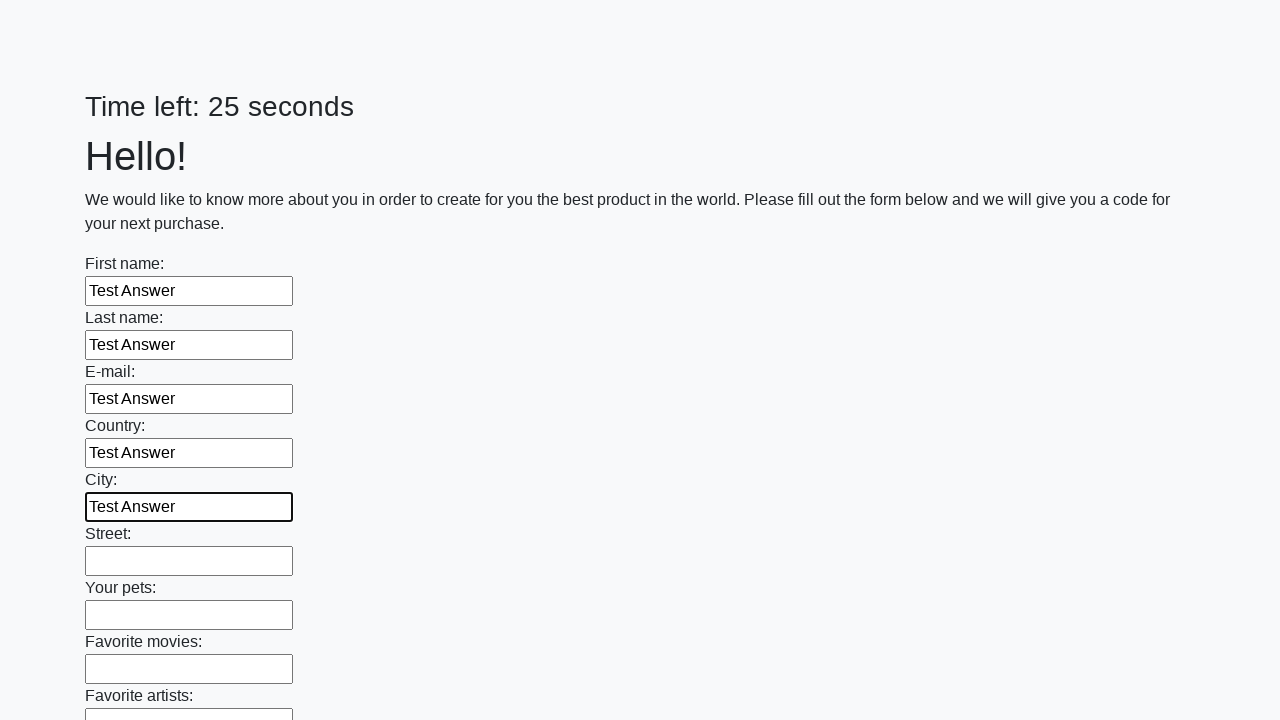

Filled an input field with 'Test Answer' on input >> nth=5
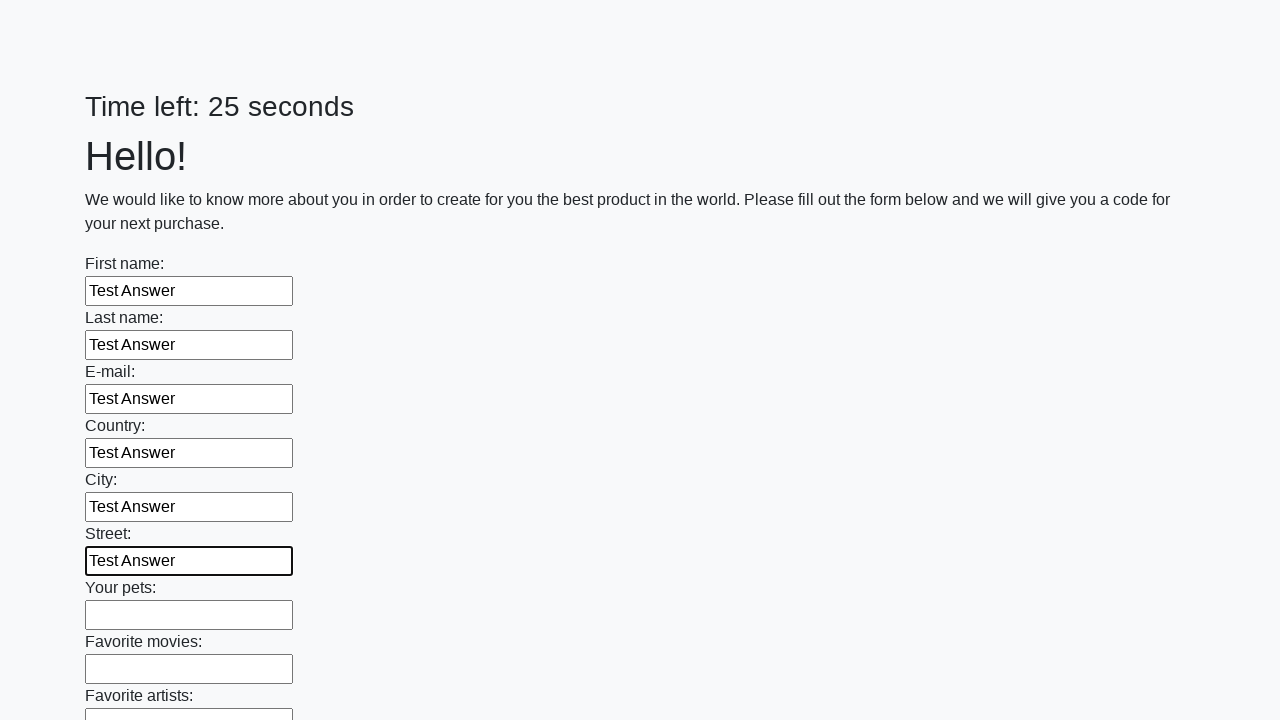

Filled an input field with 'Test Answer' on input >> nth=6
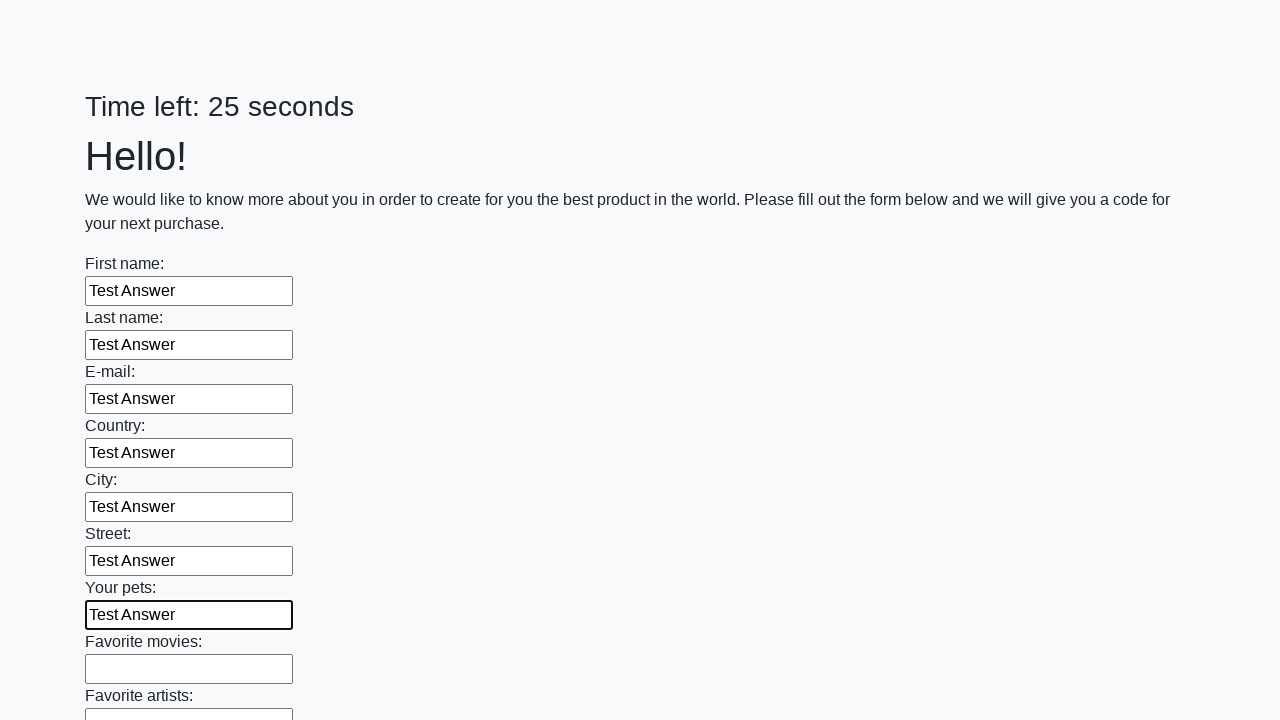

Filled an input field with 'Test Answer' on input >> nth=7
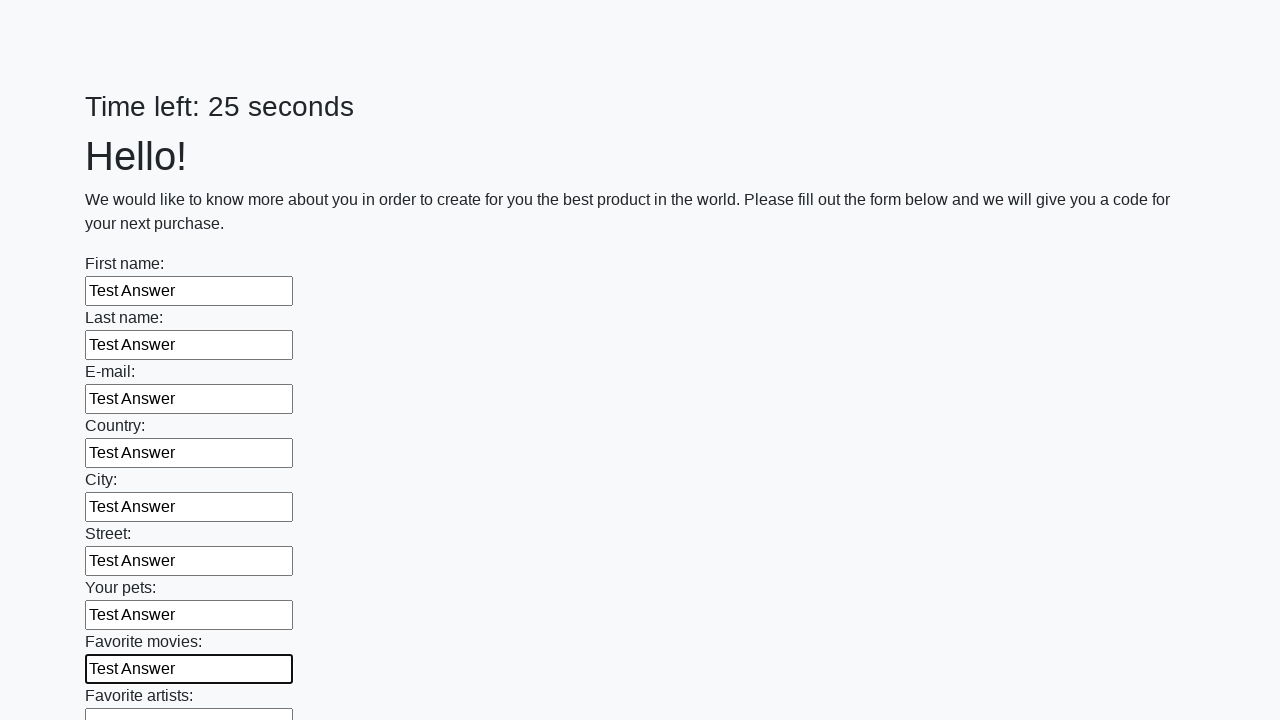

Filled an input field with 'Test Answer' on input >> nth=8
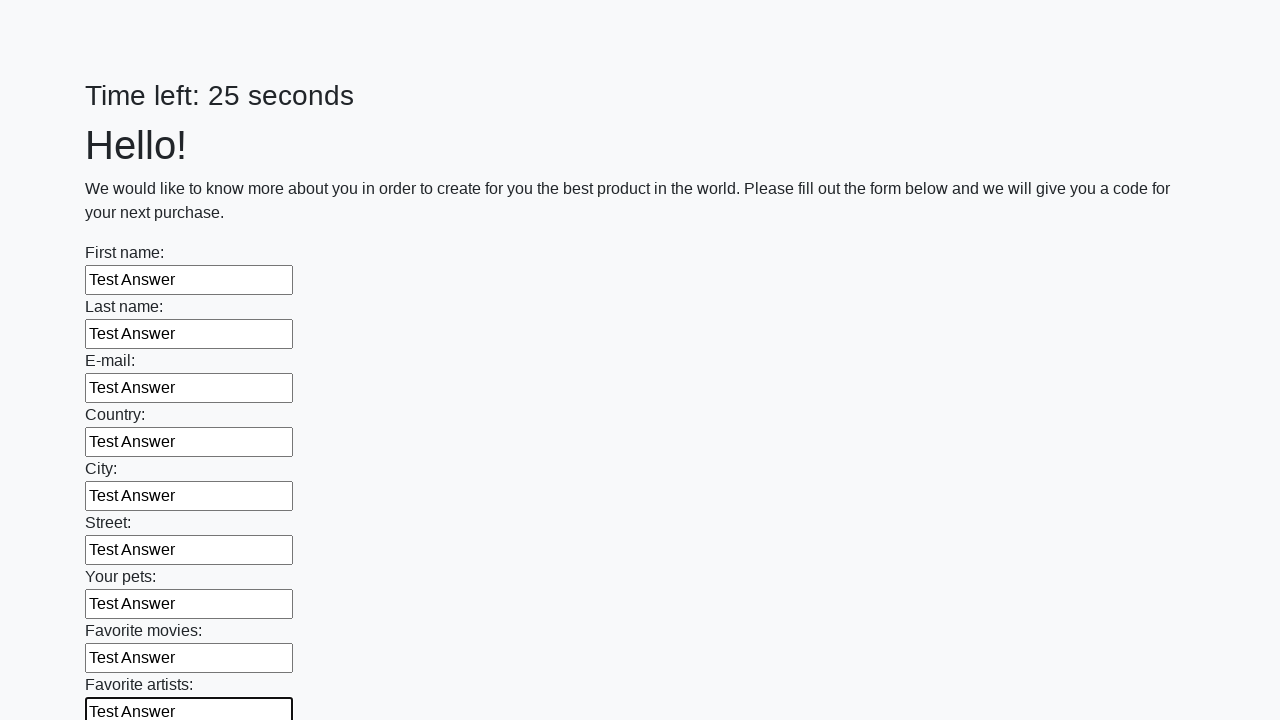

Filled an input field with 'Test Answer' on input >> nth=9
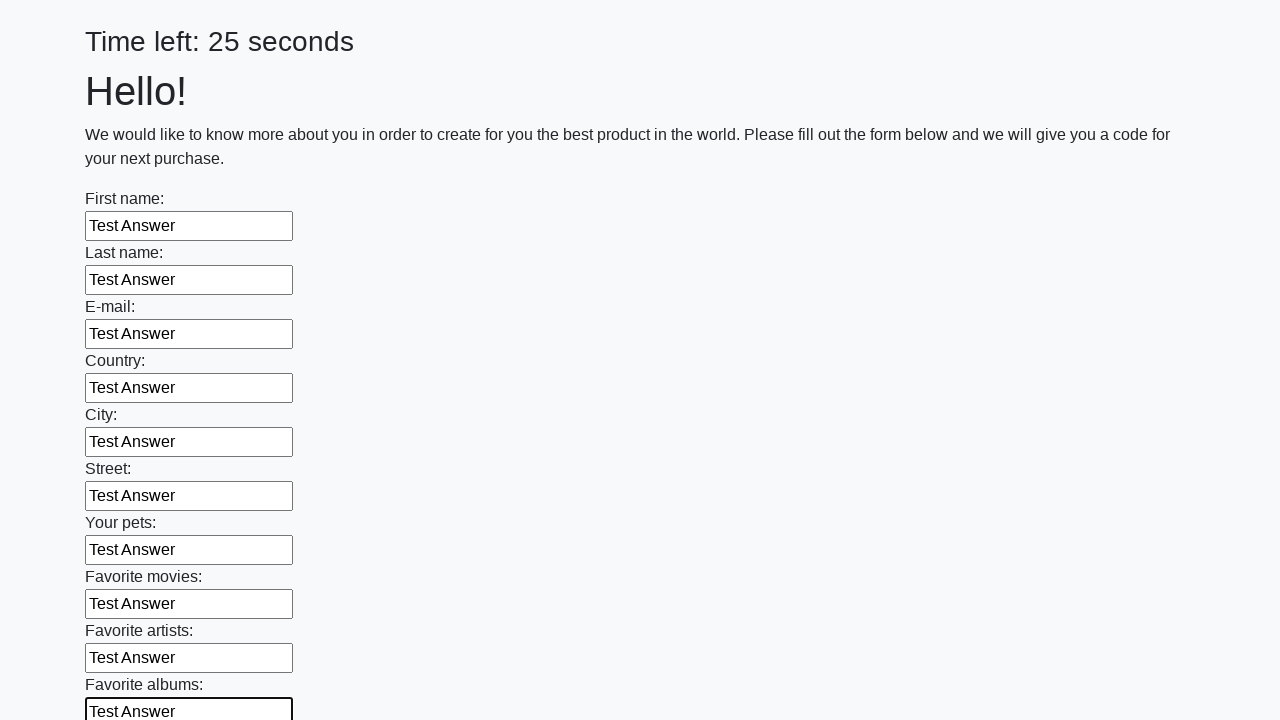

Filled an input field with 'Test Answer' on input >> nth=10
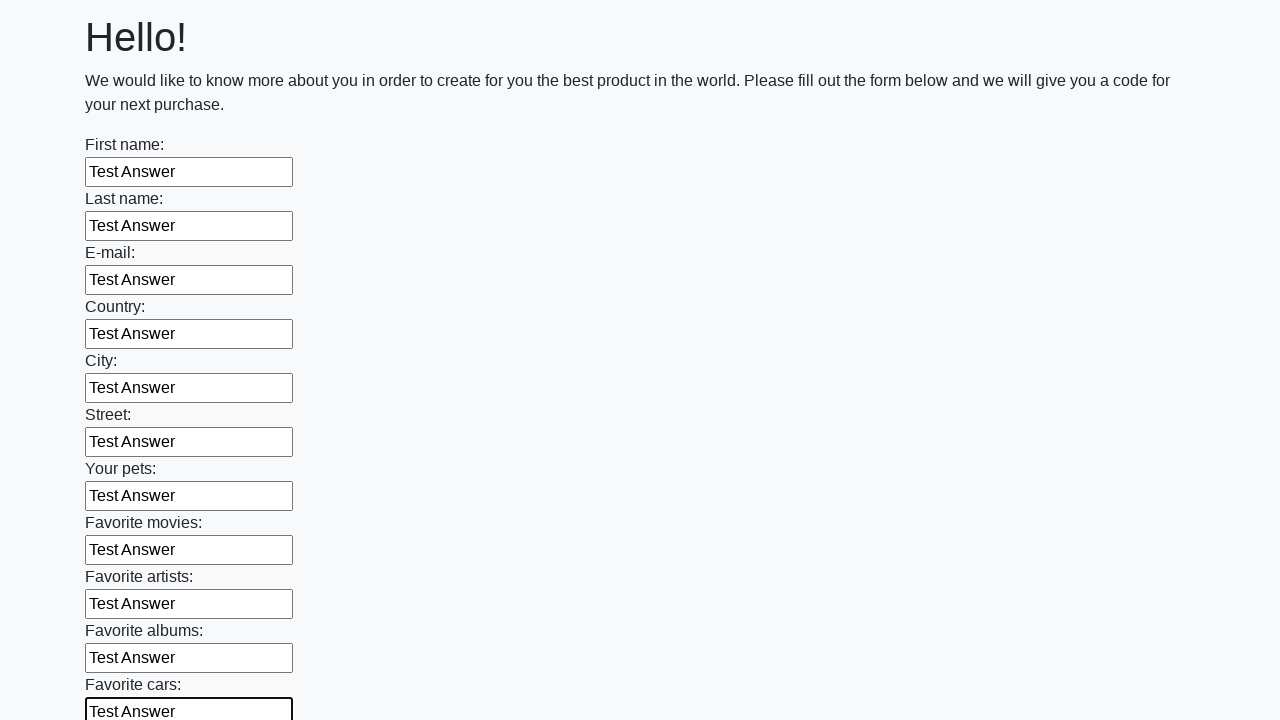

Filled an input field with 'Test Answer' on input >> nth=11
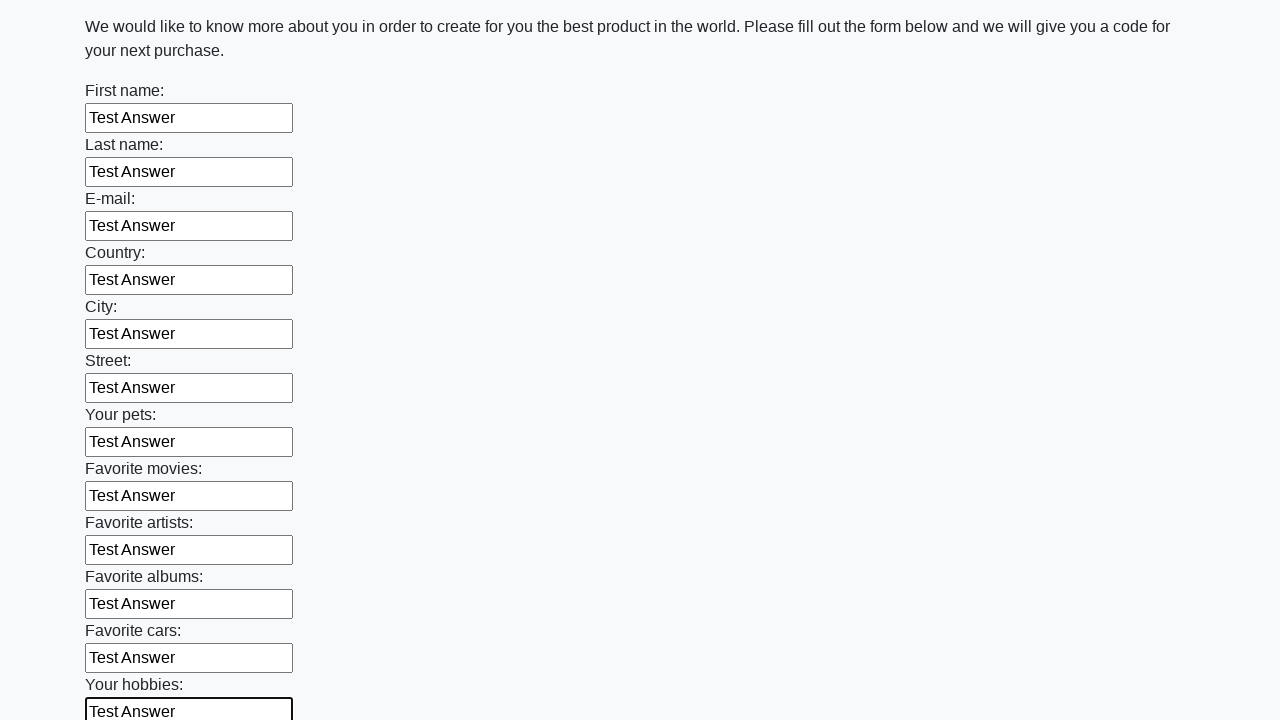

Filled an input field with 'Test Answer' on input >> nth=12
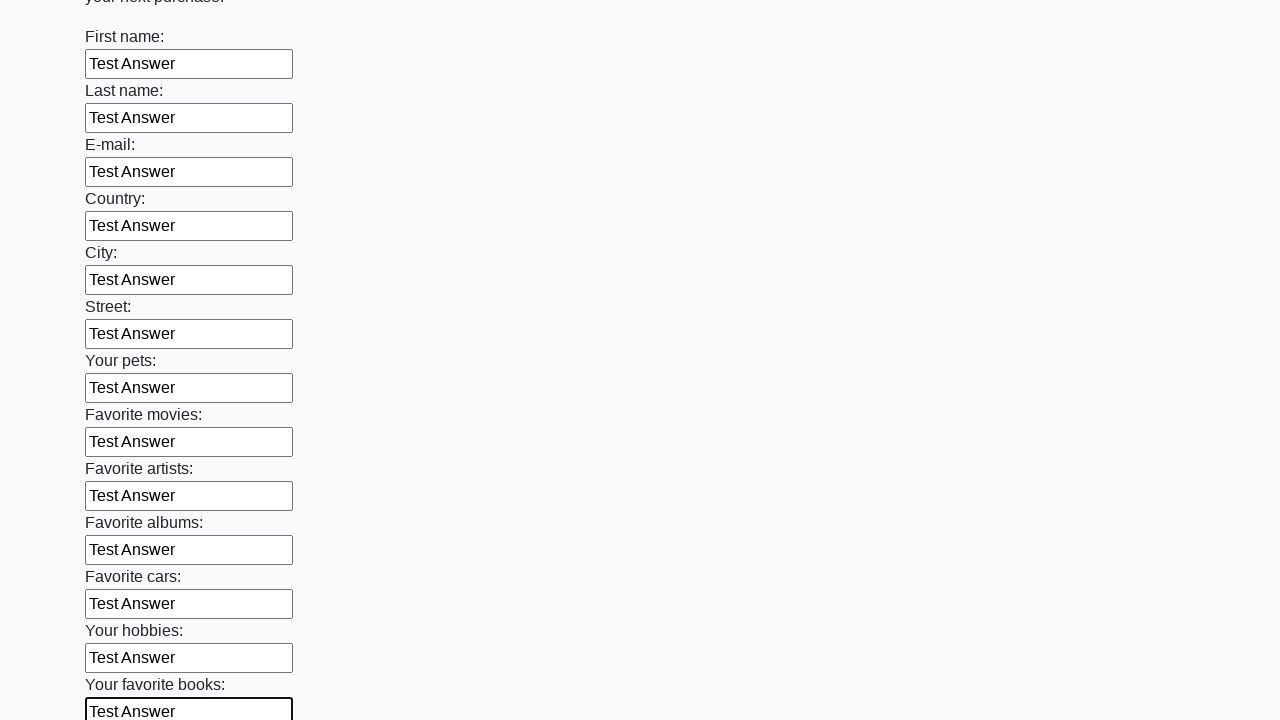

Filled an input field with 'Test Answer' on input >> nth=13
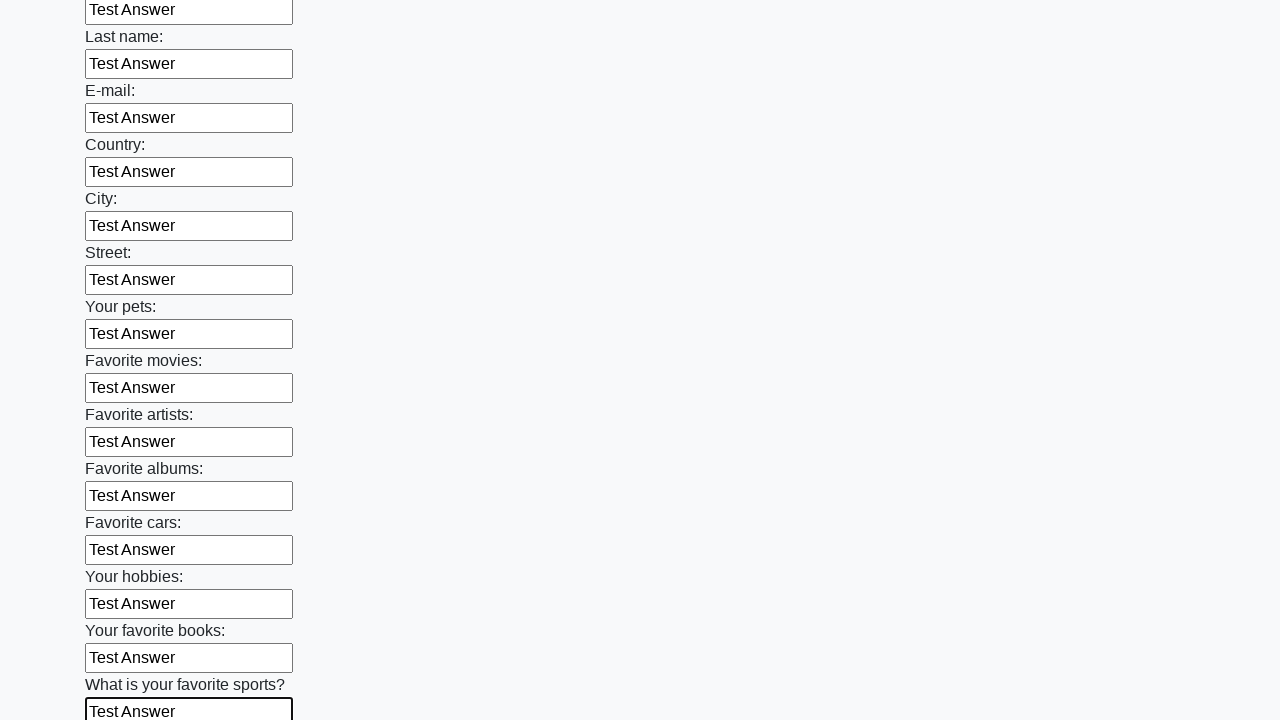

Filled an input field with 'Test Answer' on input >> nth=14
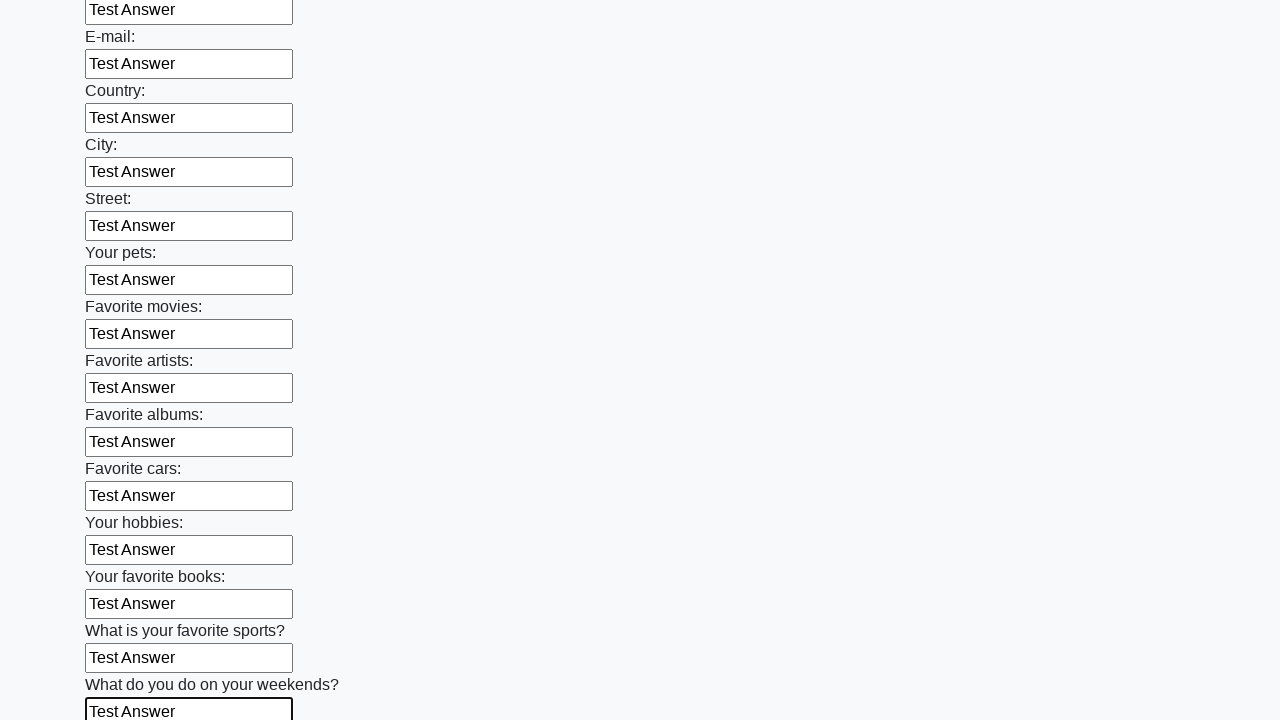

Filled an input field with 'Test Answer' on input >> nth=15
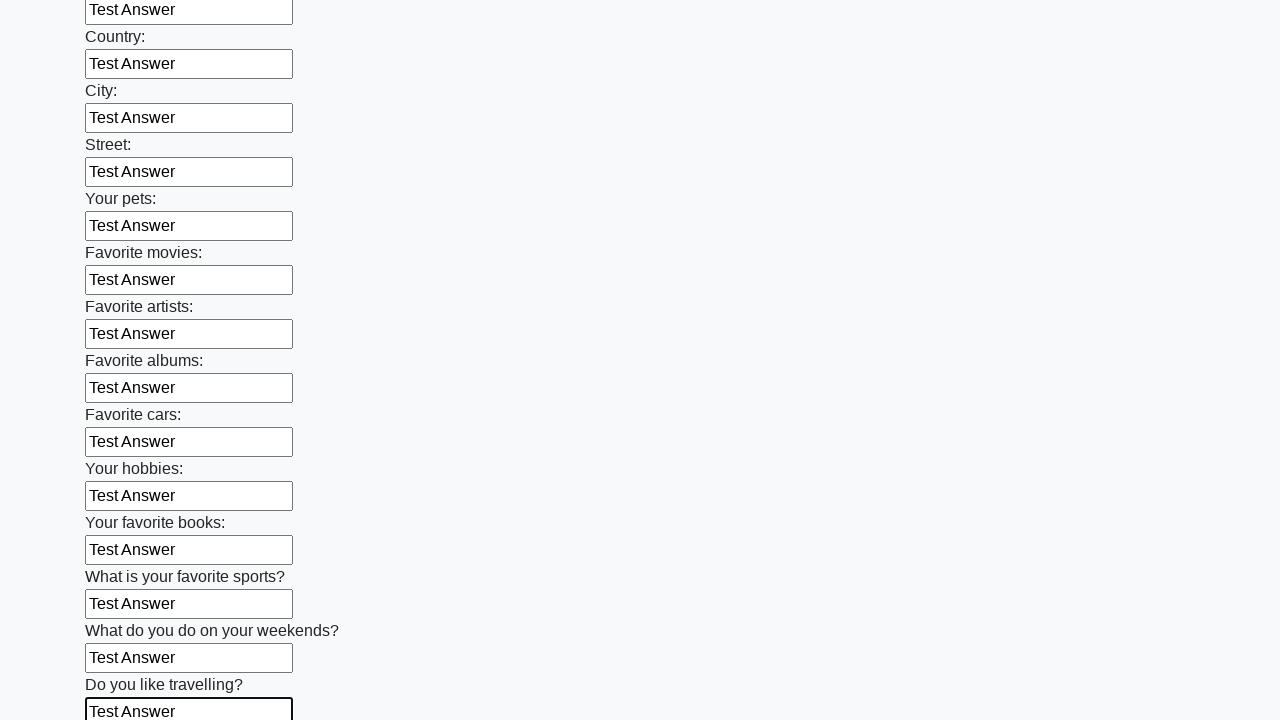

Filled an input field with 'Test Answer' on input >> nth=16
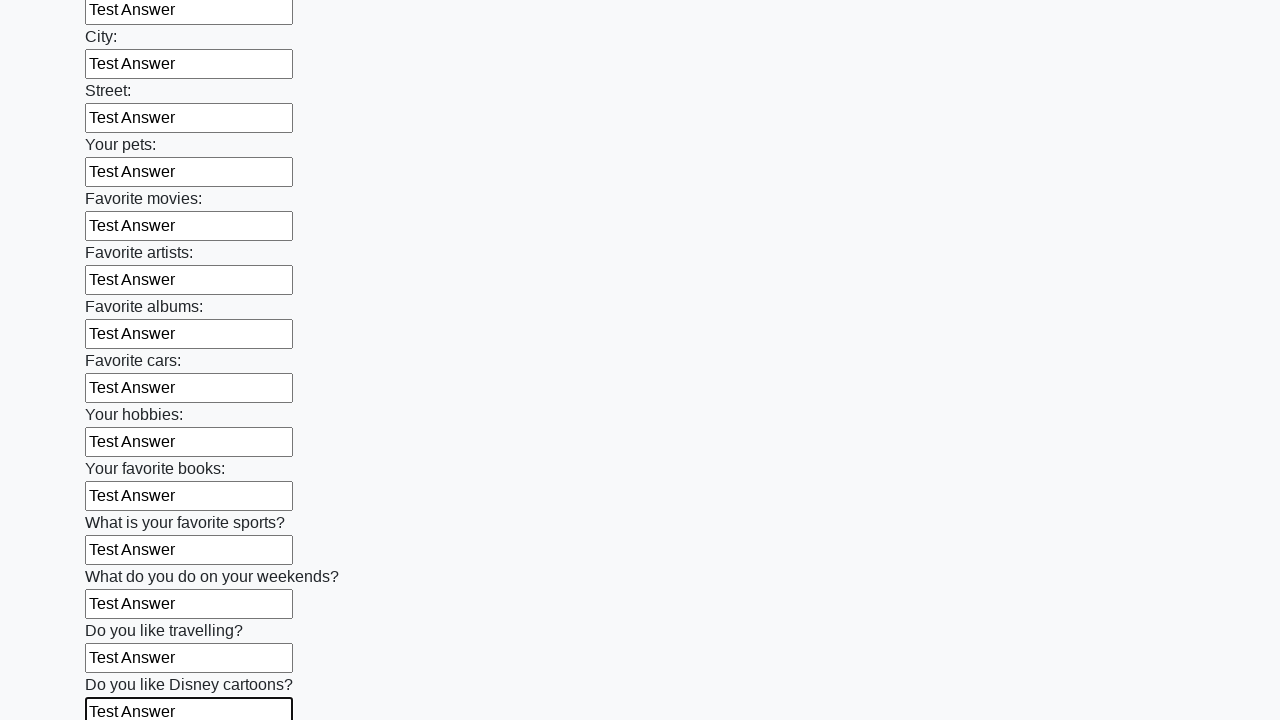

Filled an input field with 'Test Answer' on input >> nth=17
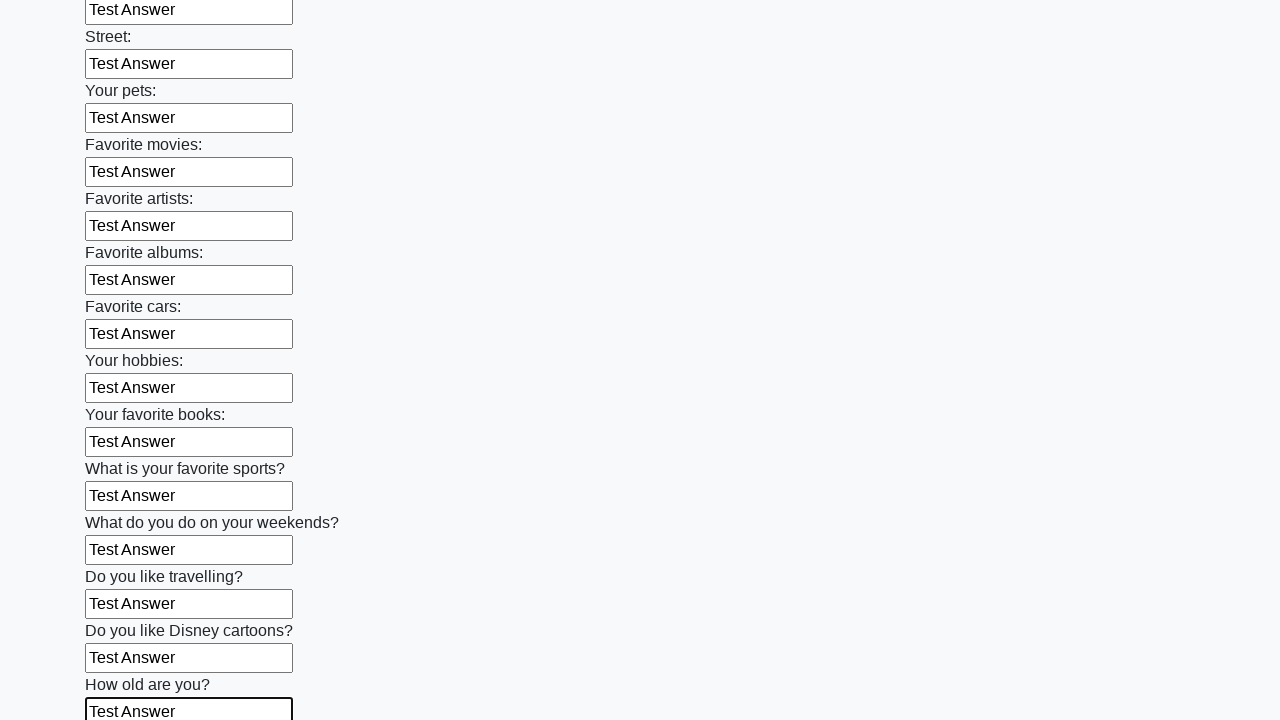

Filled an input field with 'Test Answer' on input >> nth=18
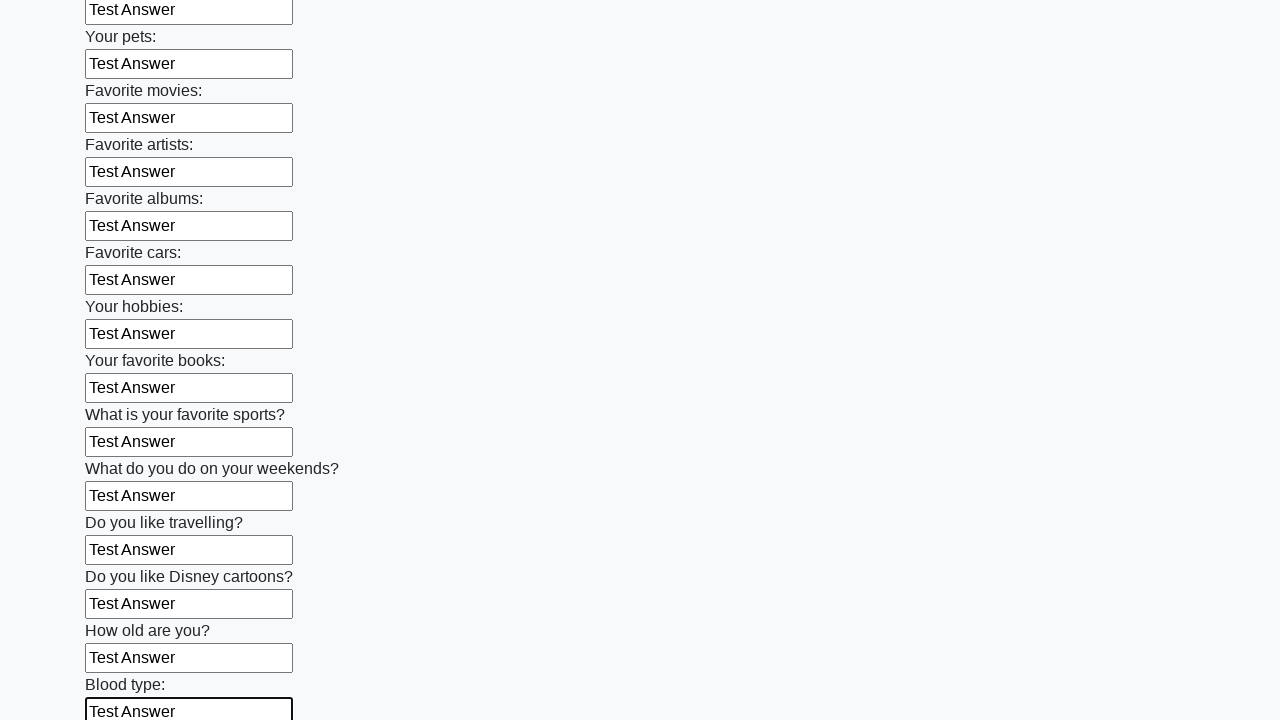

Filled an input field with 'Test Answer' on input >> nth=19
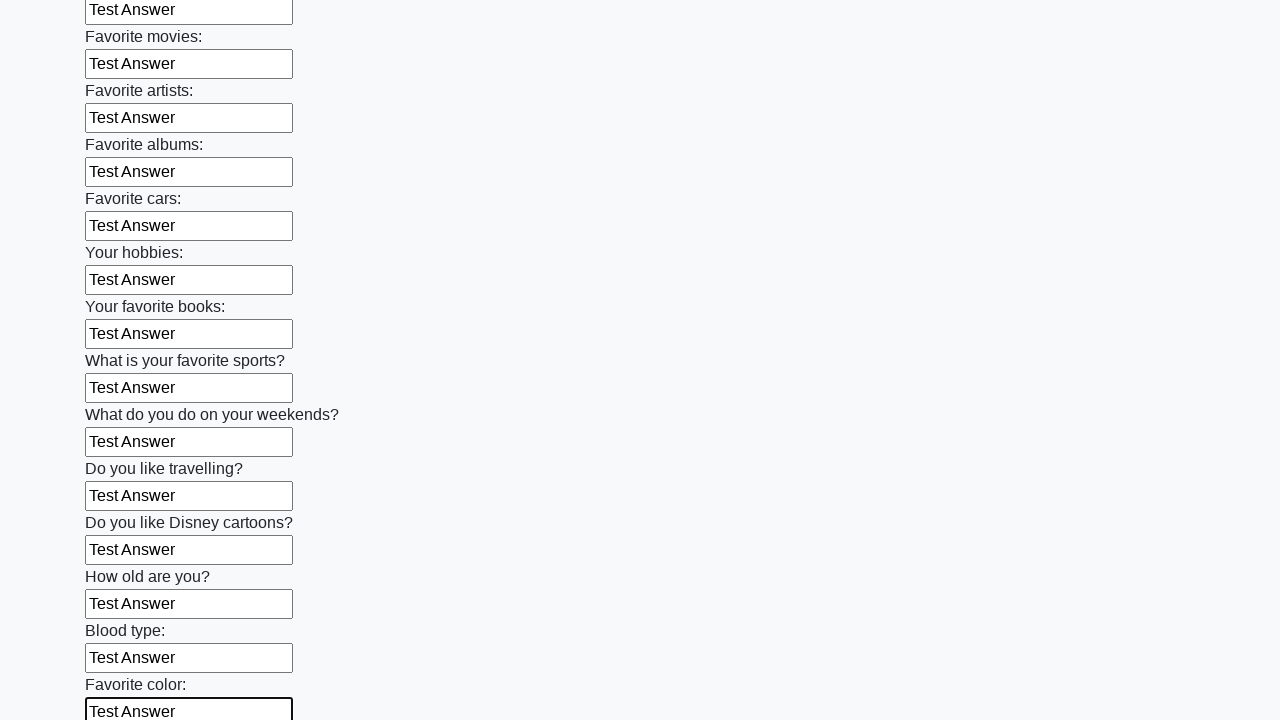

Filled an input field with 'Test Answer' on input >> nth=20
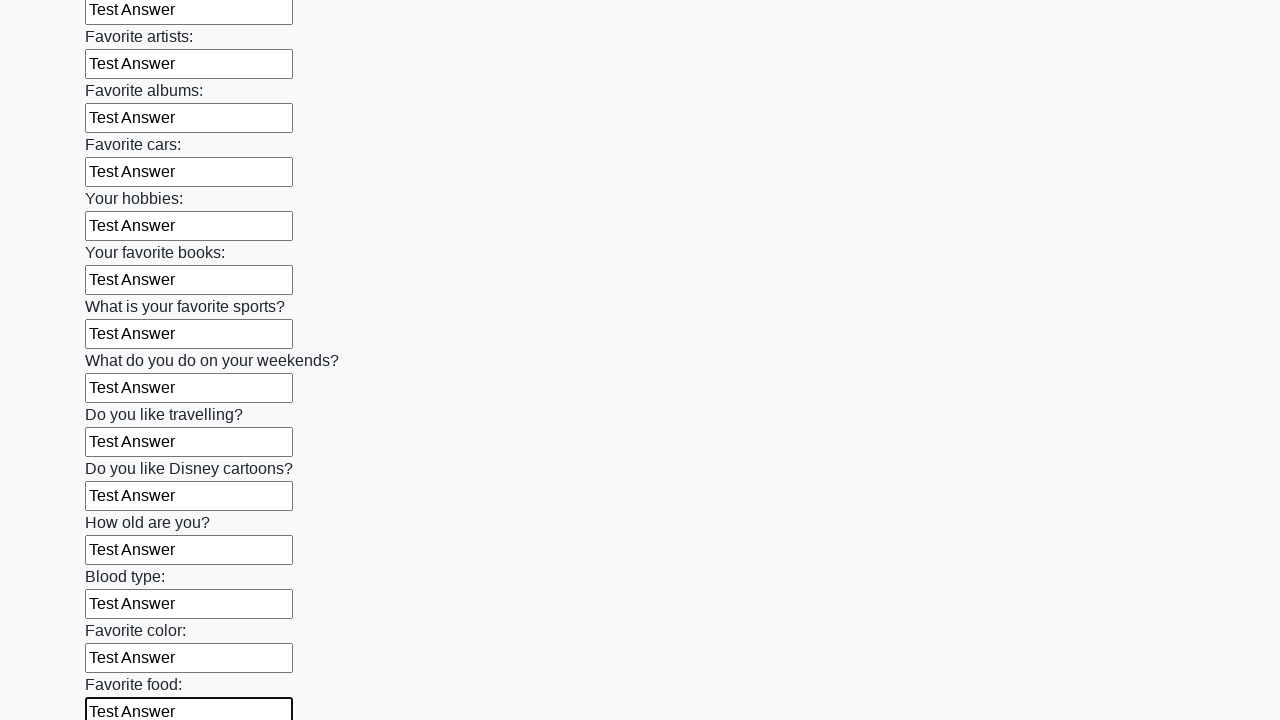

Filled an input field with 'Test Answer' on input >> nth=21
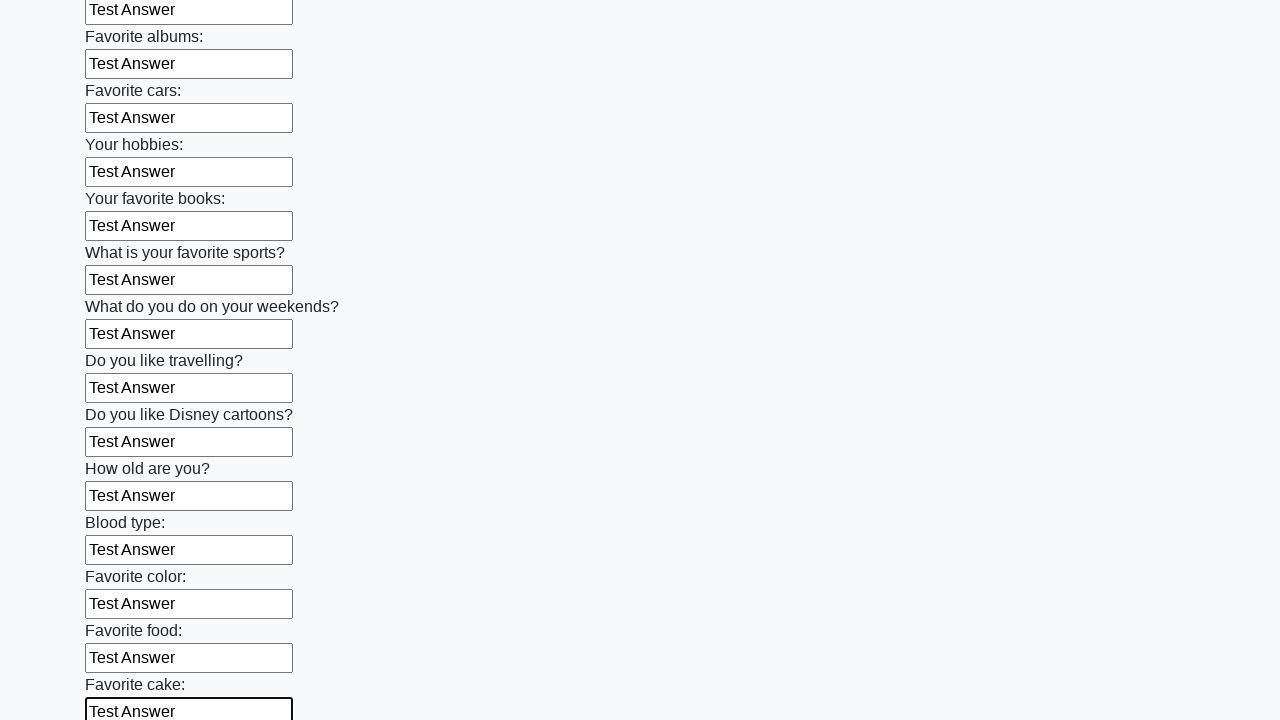

Filled an input field with 'Test Answer' on input >> nth=22
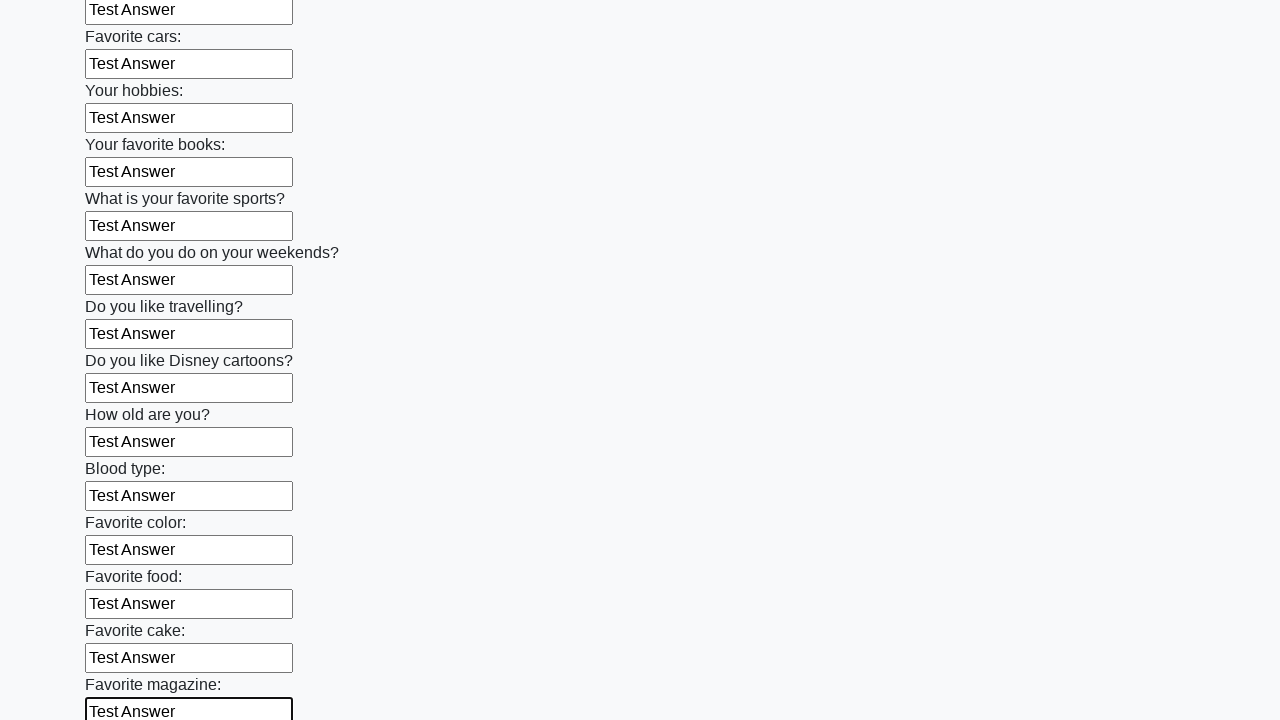

Filled an input field with 'Test Answer' on input >> nth=23
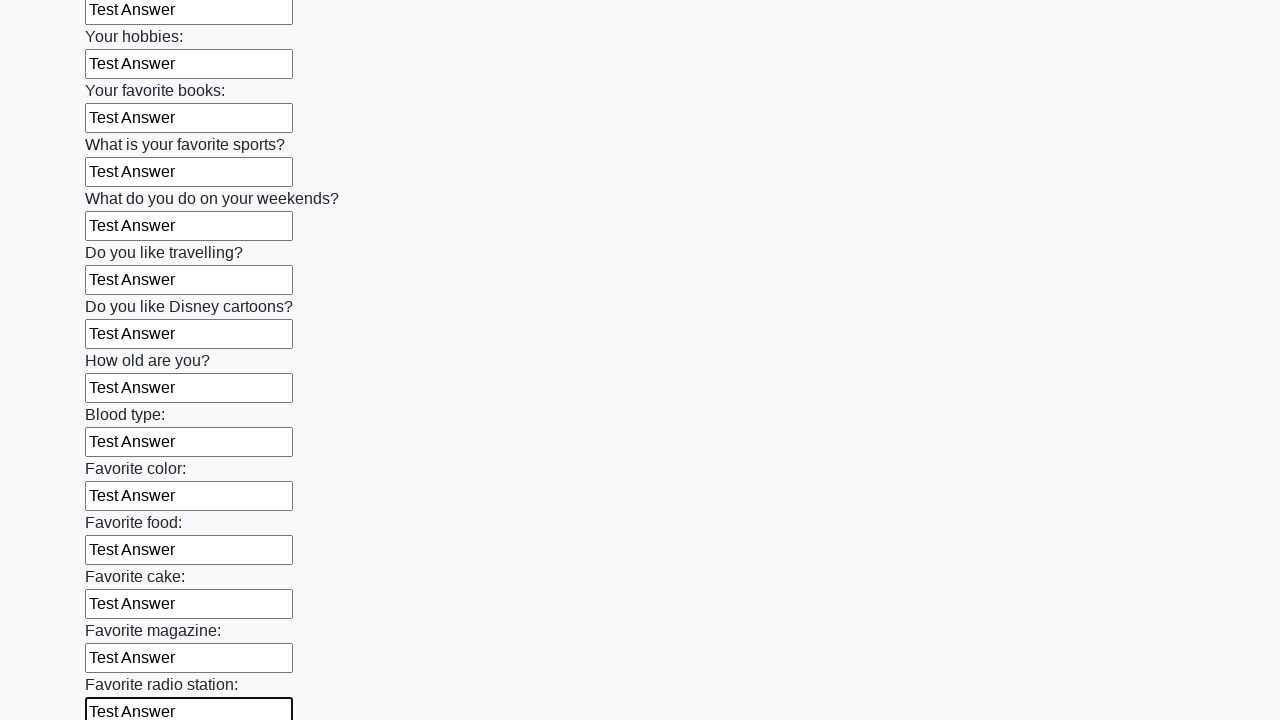

Filled an input field with 'Test Answer' on input >> nth=24
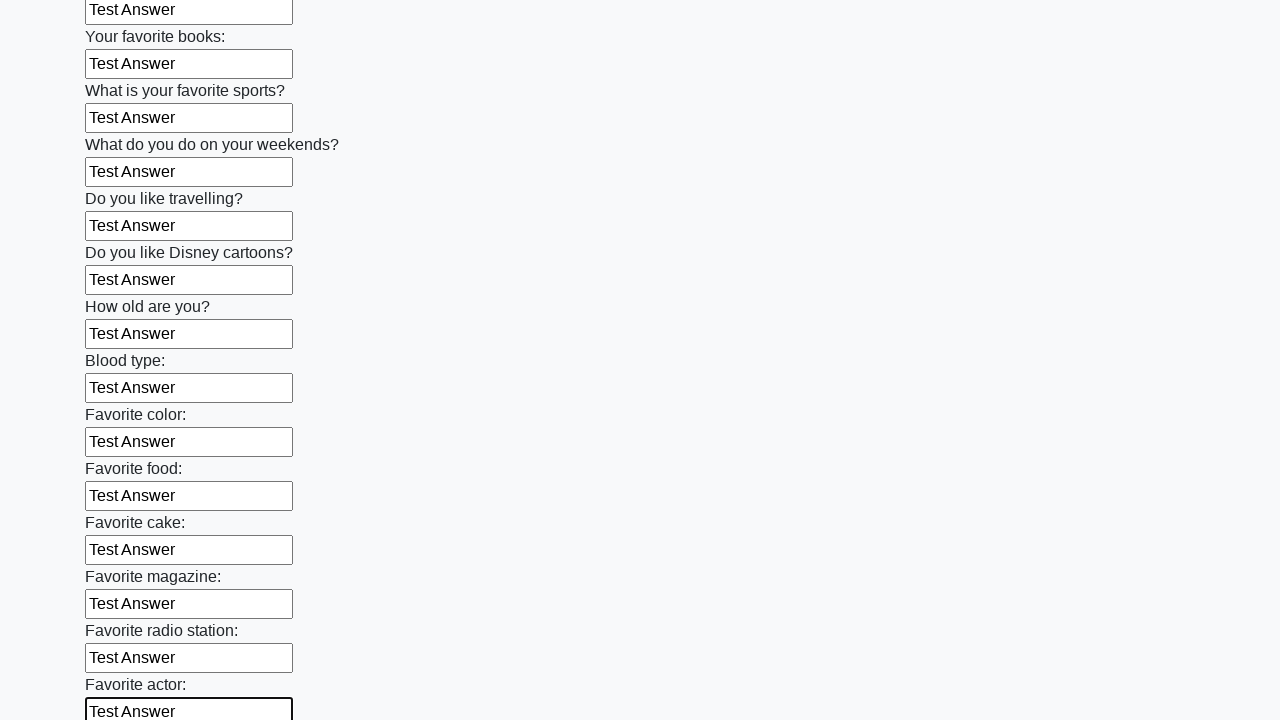

Filled an input field with 'Test Answer' on input >> nth=25
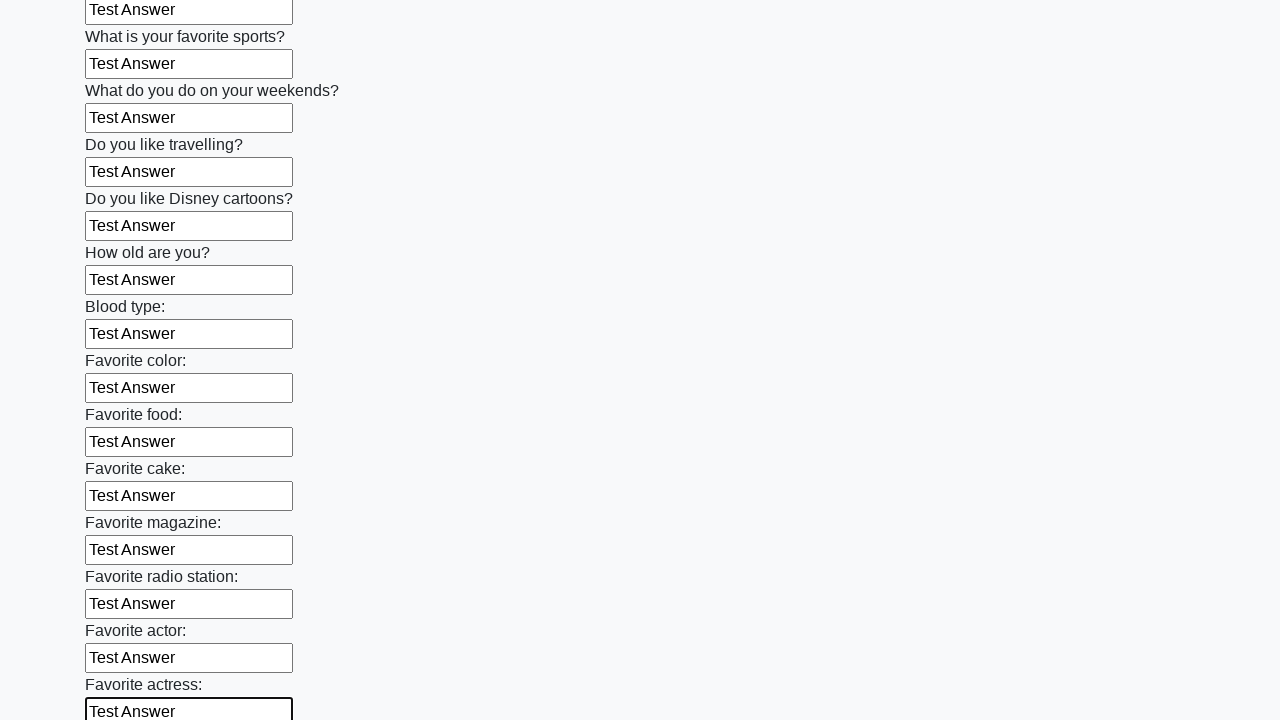

Filled an input field with 'Test Answer' on input >> nth=26
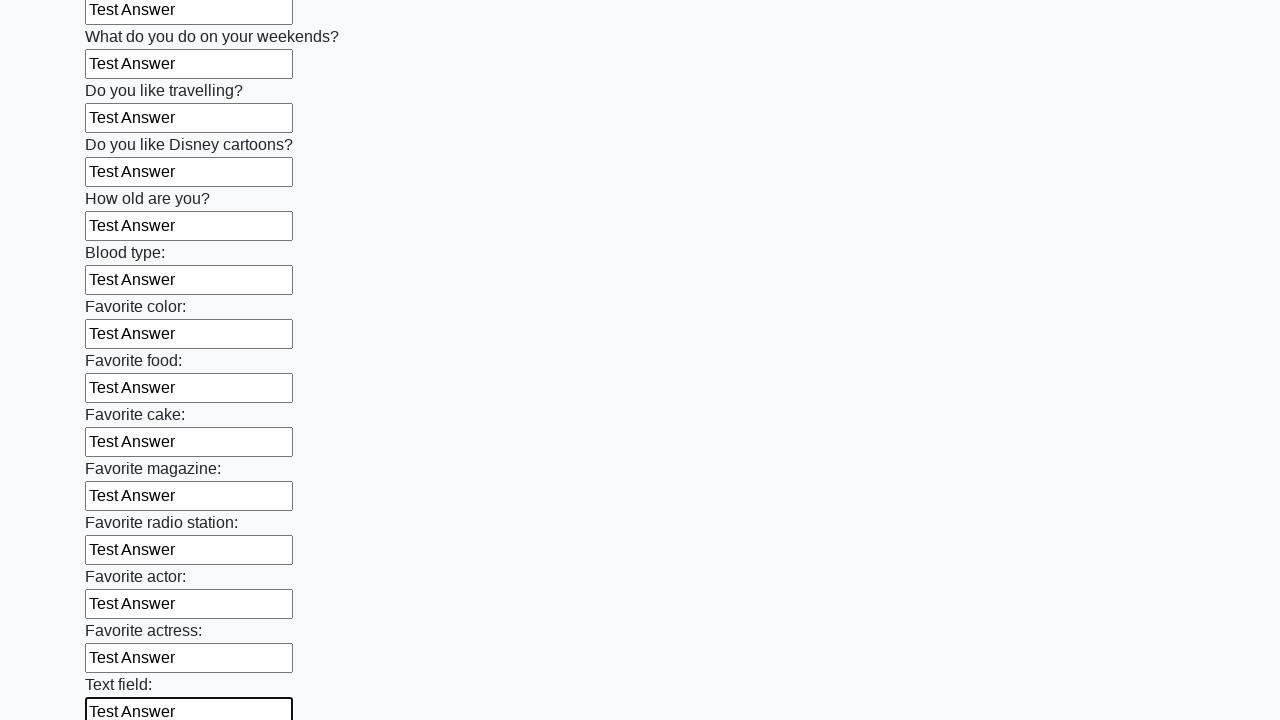

Filled an input field with 'Test Answer' on input >> nth=27
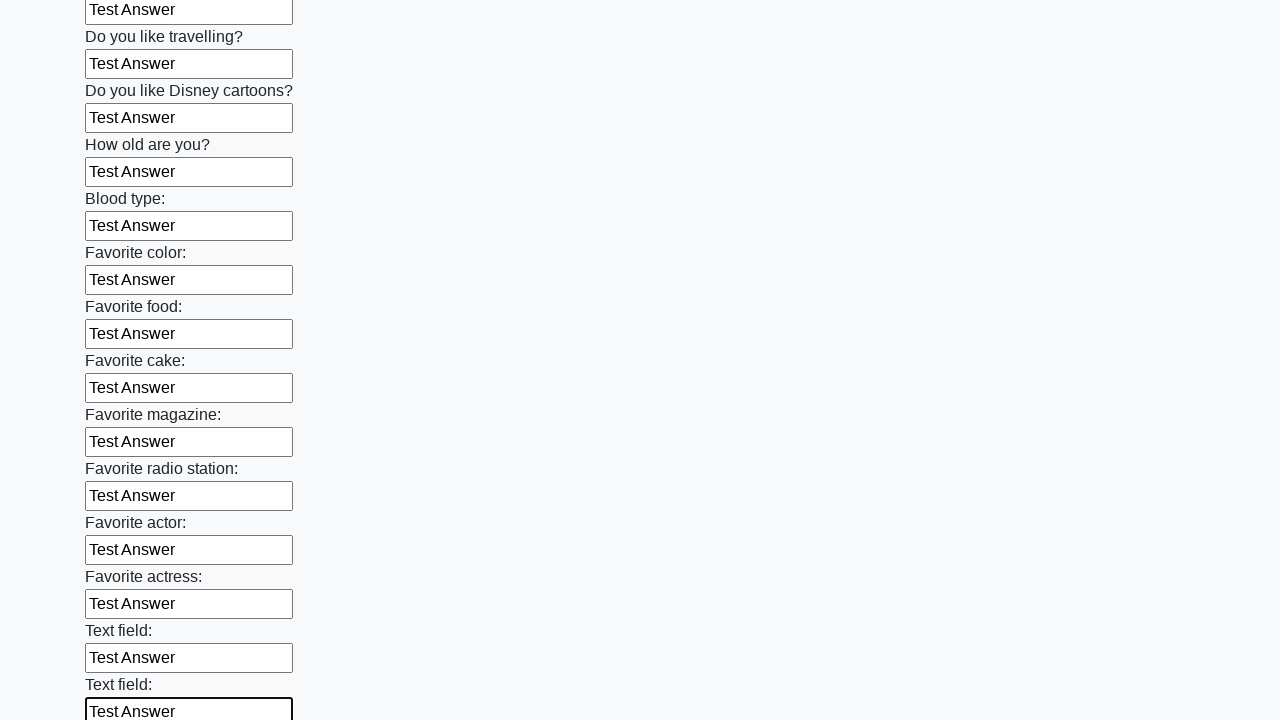

Filled an input field with 'Test Answer' on input >> nth=28
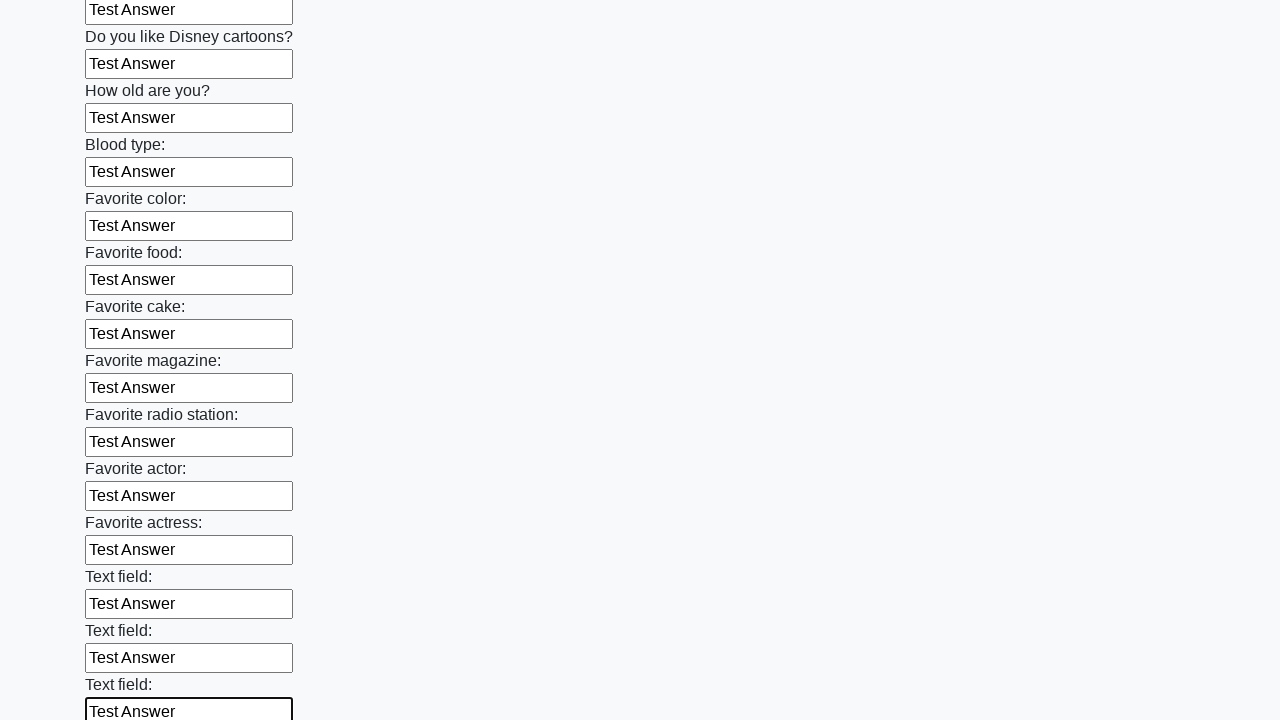

Filled an input field with 'Test Answer' on input >> nth=29
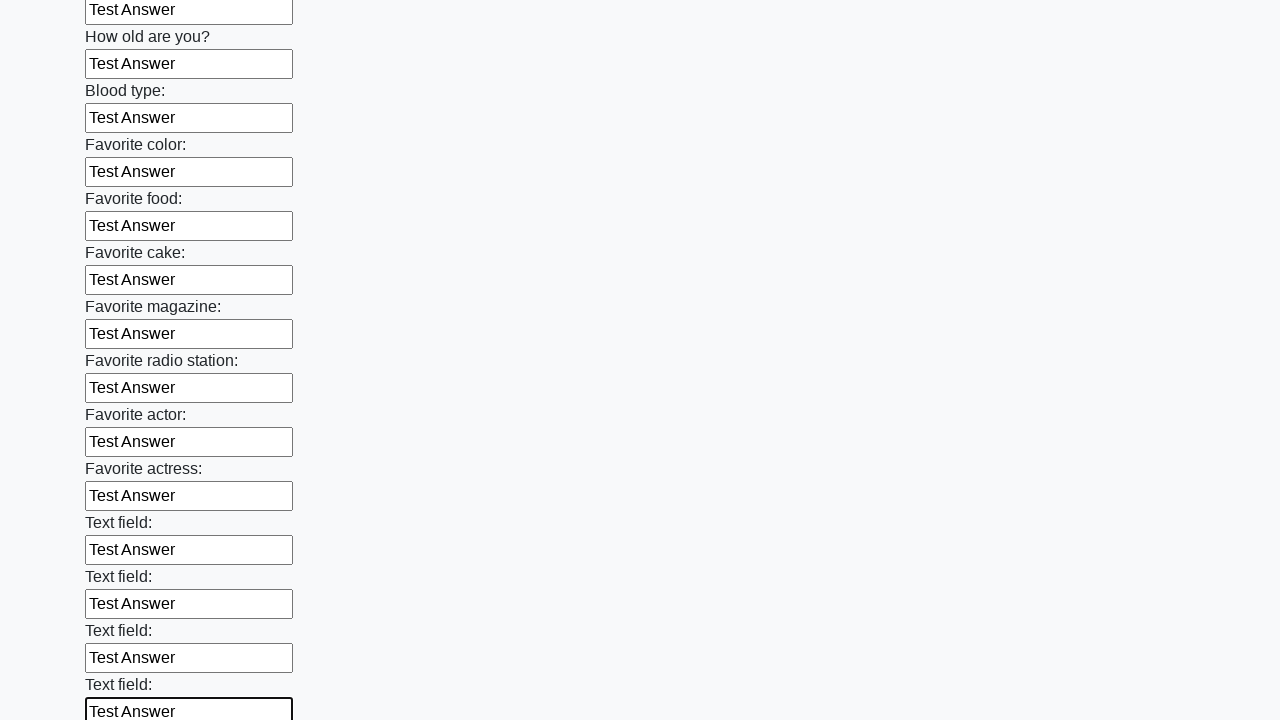

Filled an input field with 'Test Answer' on input >> nth=30
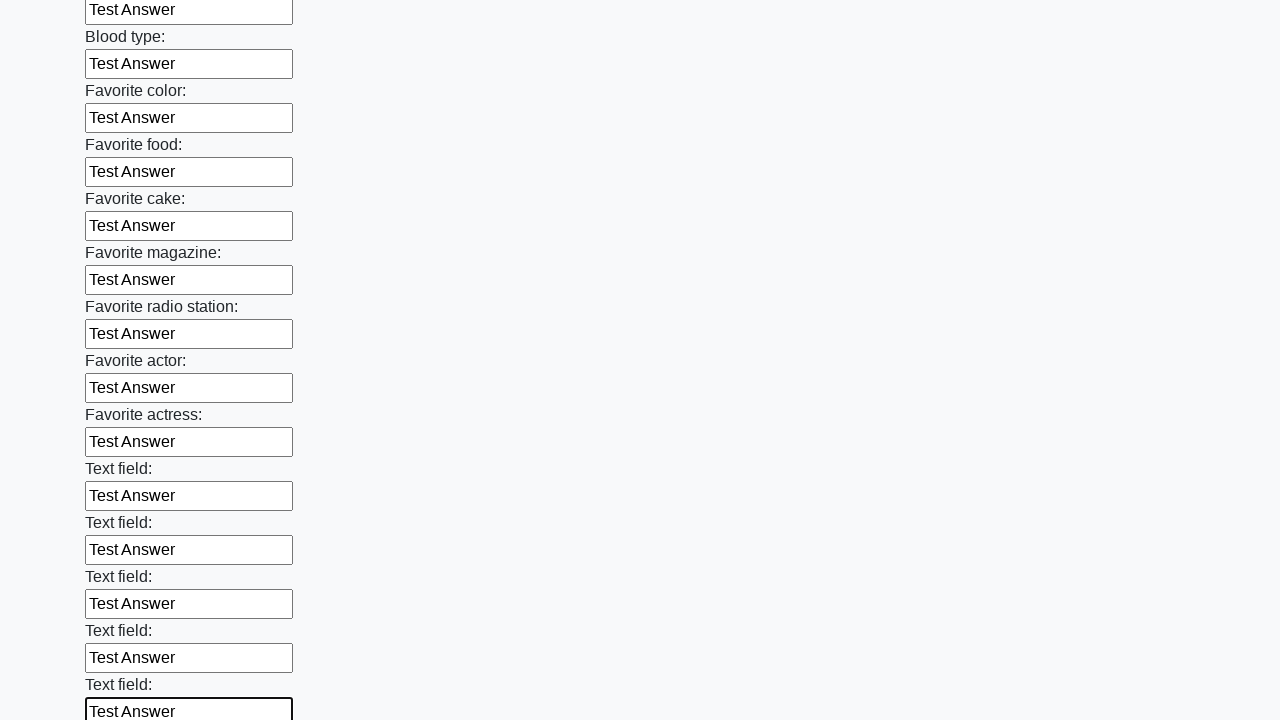

Filled an input field with 'Test Answer' on input >> nth=31
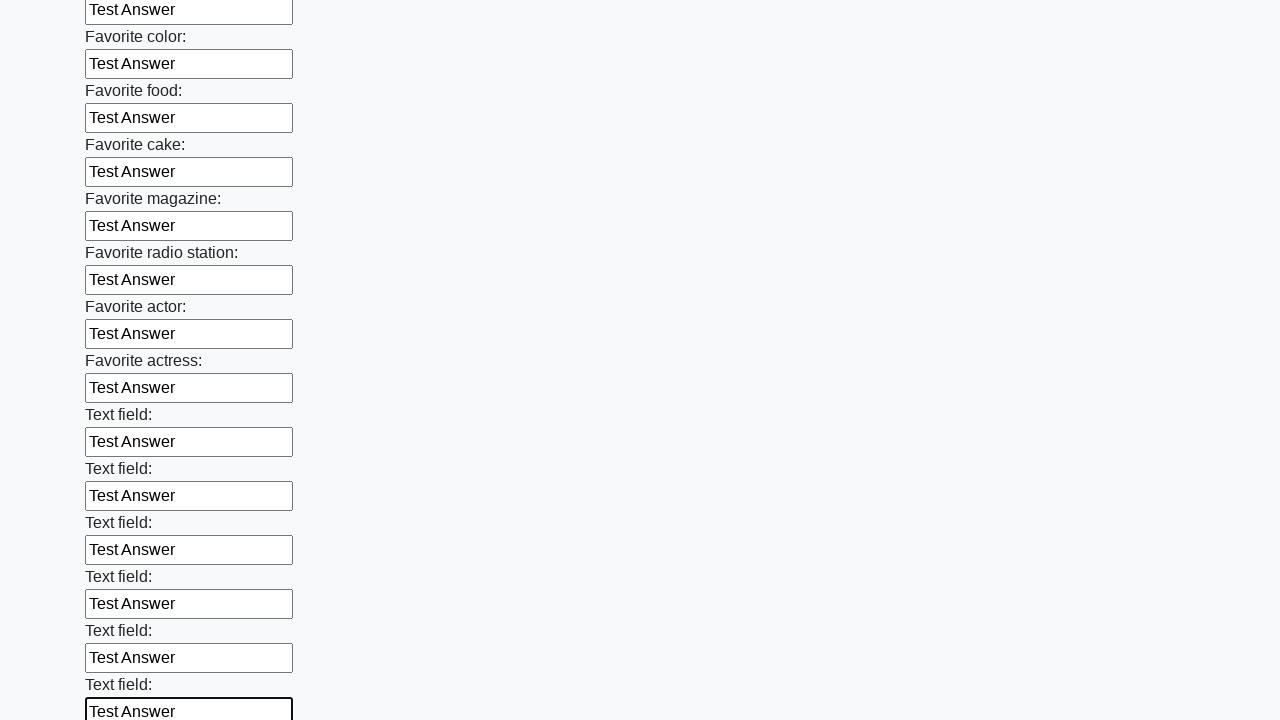

Filled an input field with 'Test Answer' on input >> nth=32
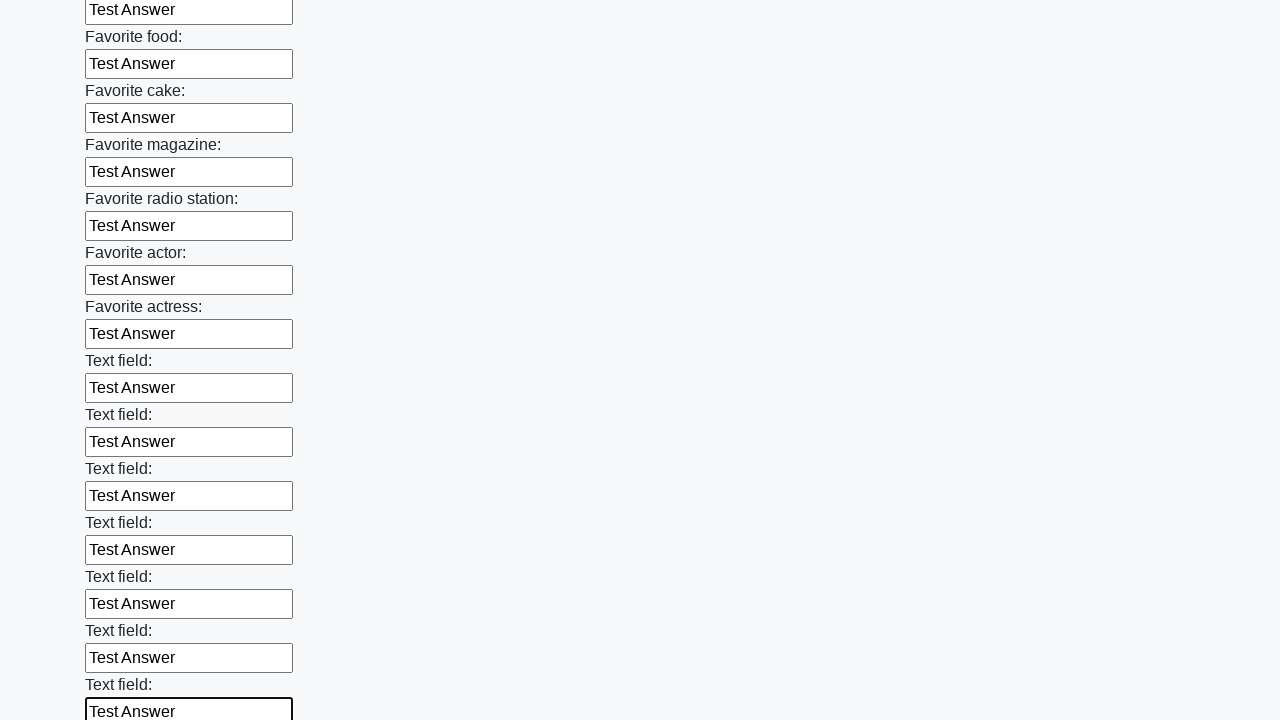

Filled an input field with 'Test Answer' on input >> nth=33
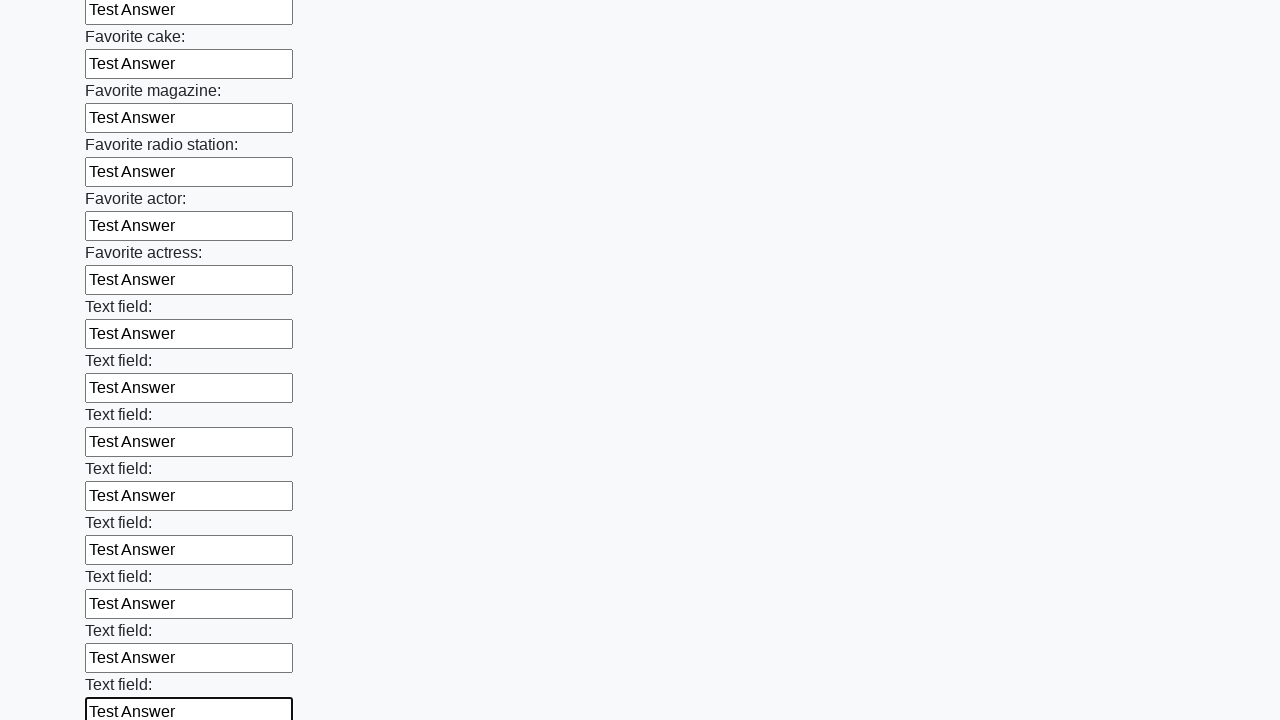

Filled an input field with 'Test Answer' on input >> nth=34
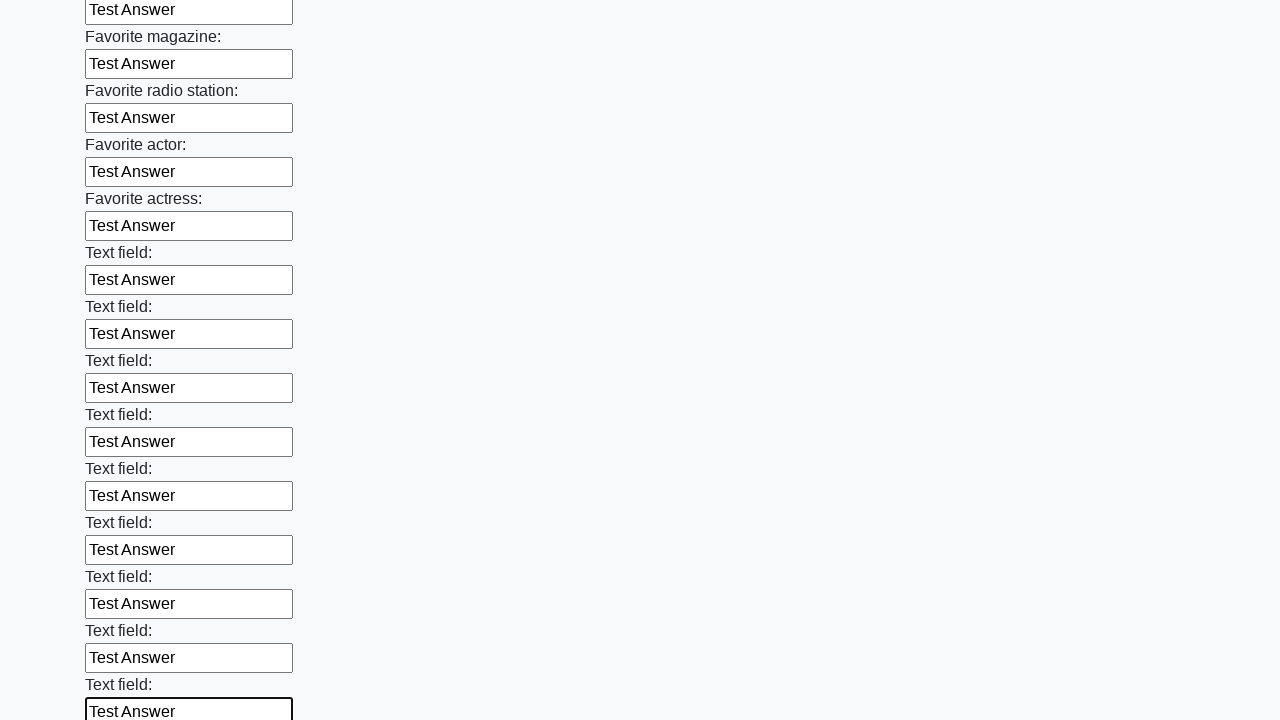

Filled an input field with 'Test Answer' on input >> nth=35
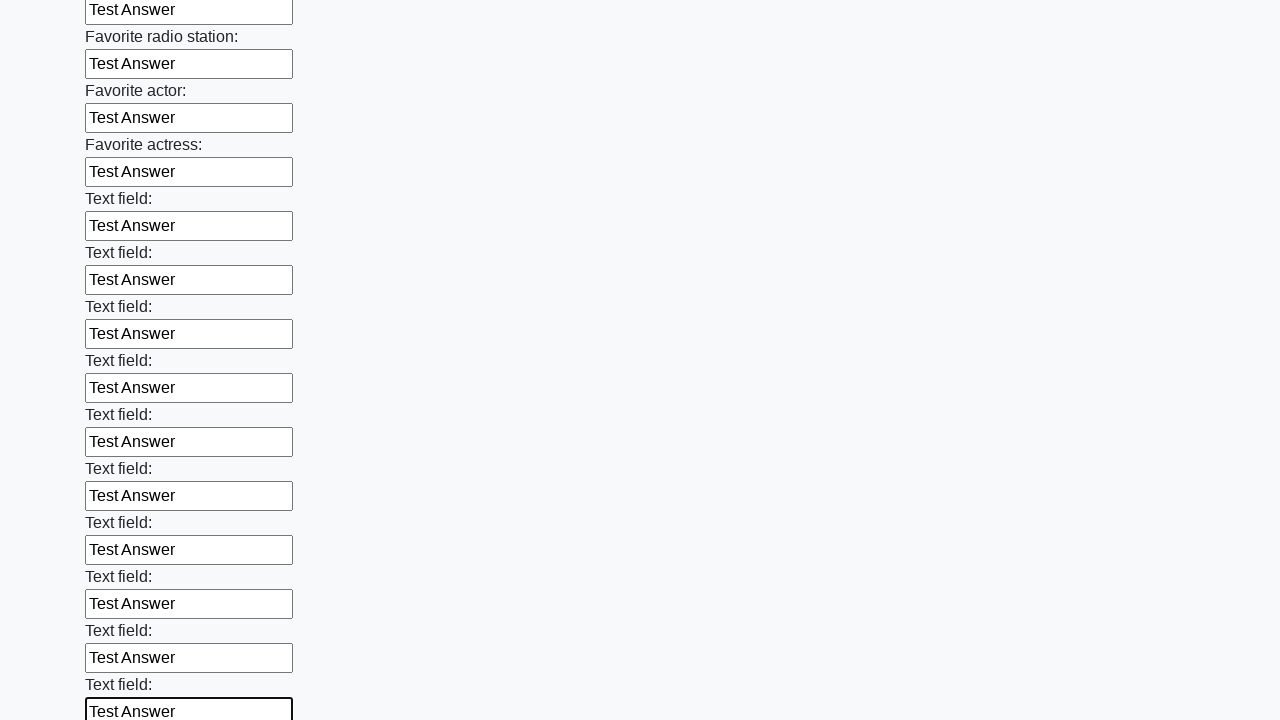

Filled an input field with 'Test Answer' on input >> nth=36
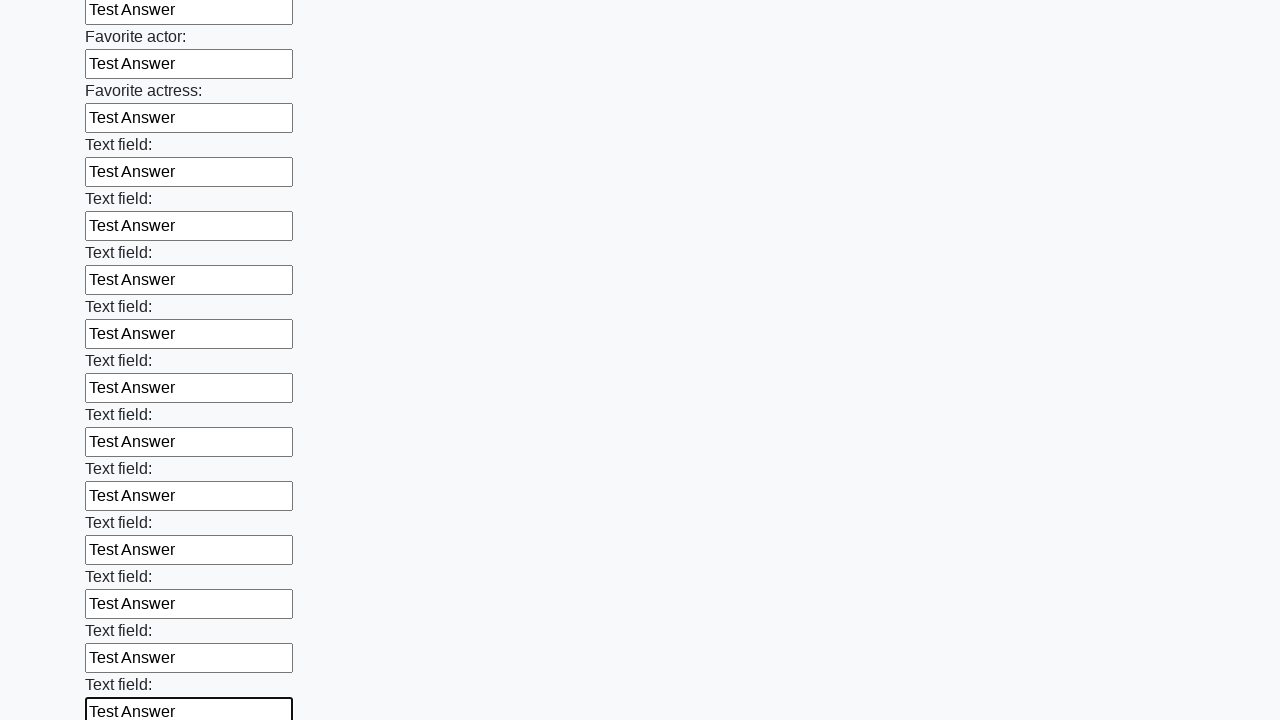

Filled an input field with 'Test Answer' on input >> nth=37
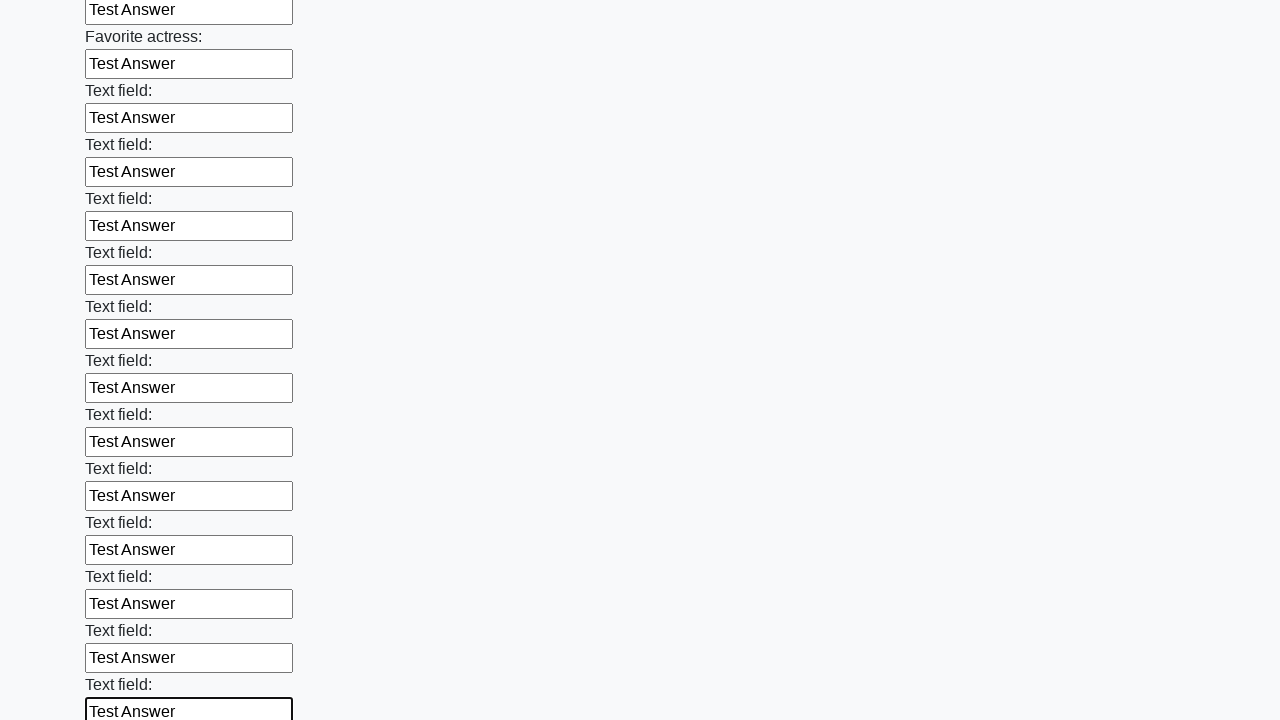

Filled an input field with 'Test Answer' on input >> nth=38
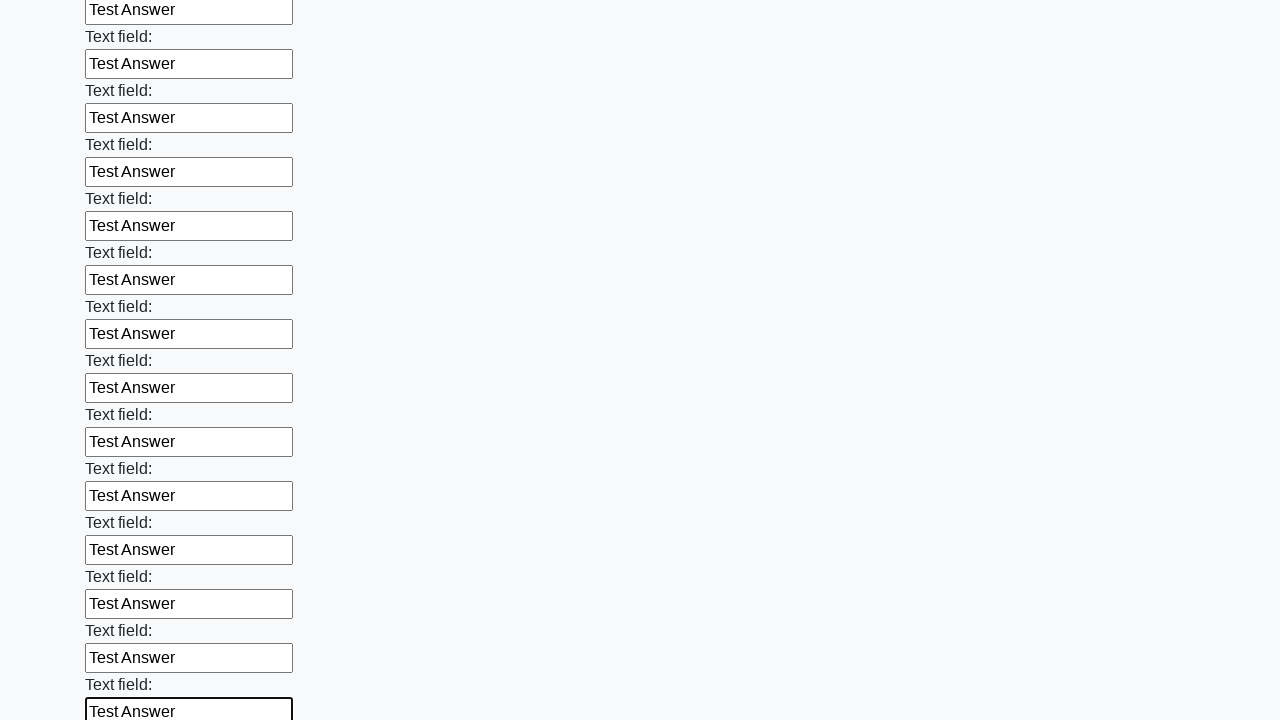

Filled an input field with 'Test Answer' on input >> nth=39
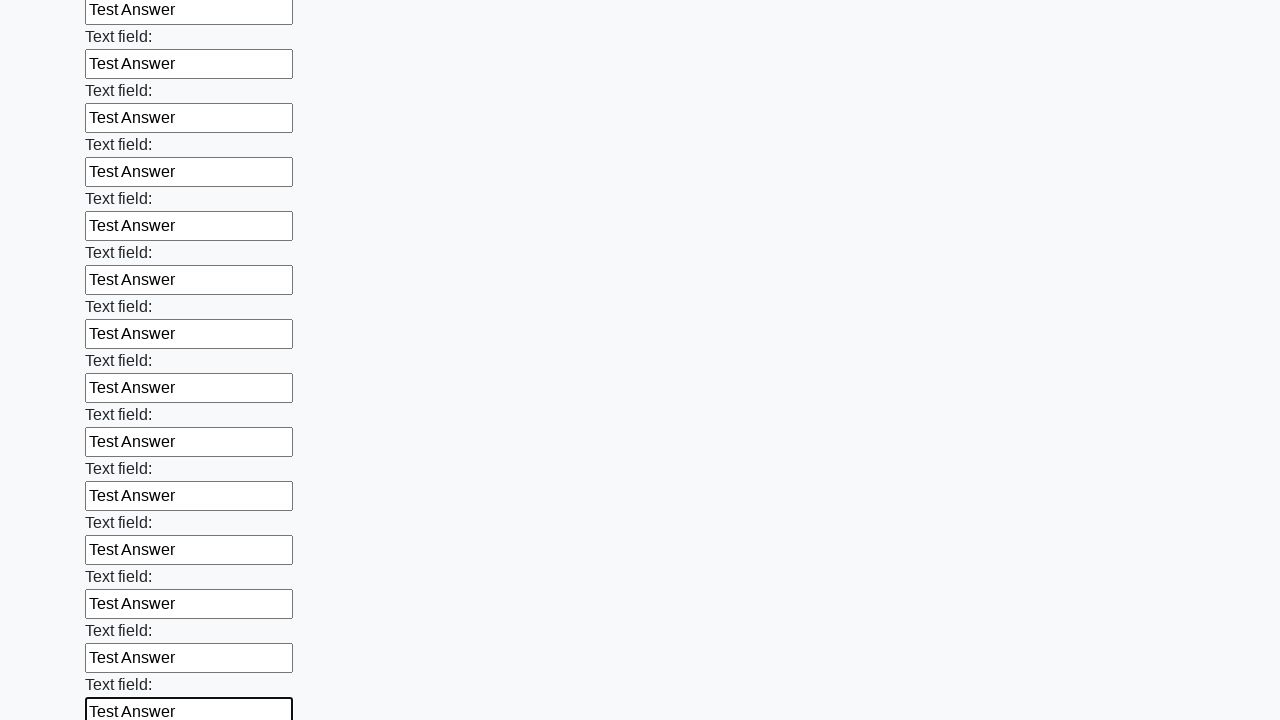

Filled an input field with 'Test Answer' on input >> nth=40
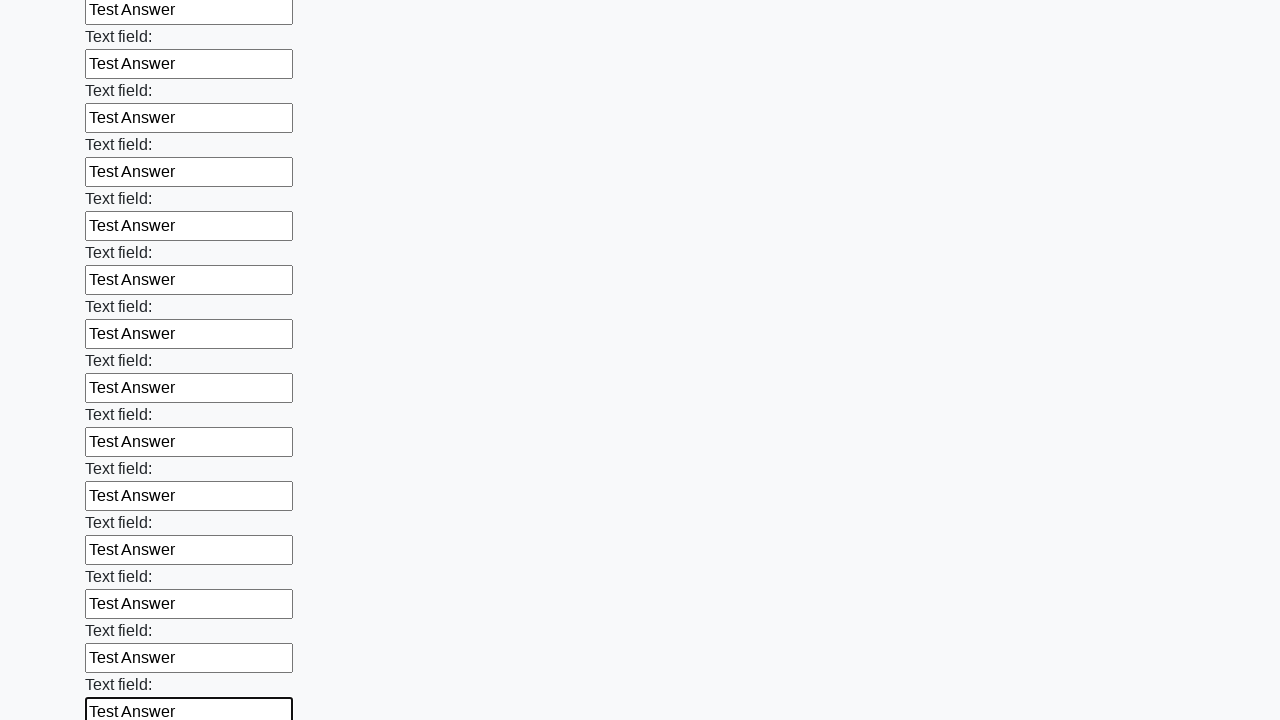

Filled an input field with 'Test Answer' on input >> nth=41
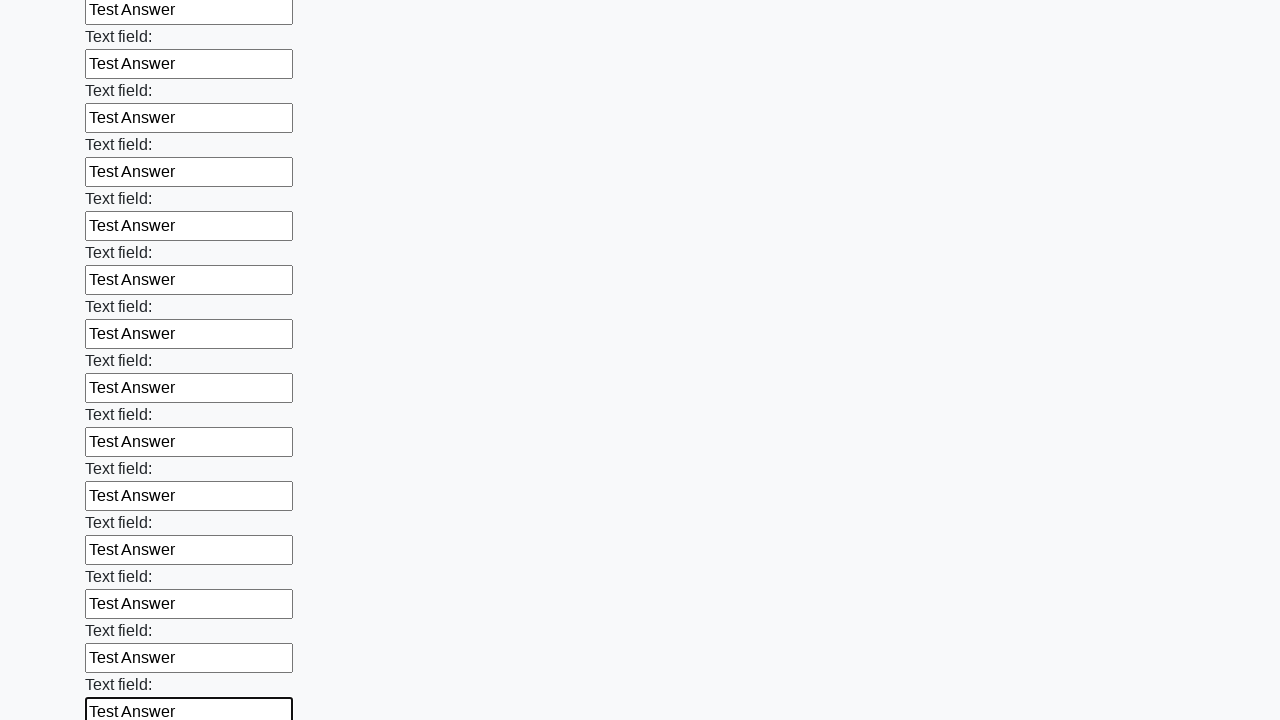

Filled an input field with 'Test Answer' on input >> nth=42
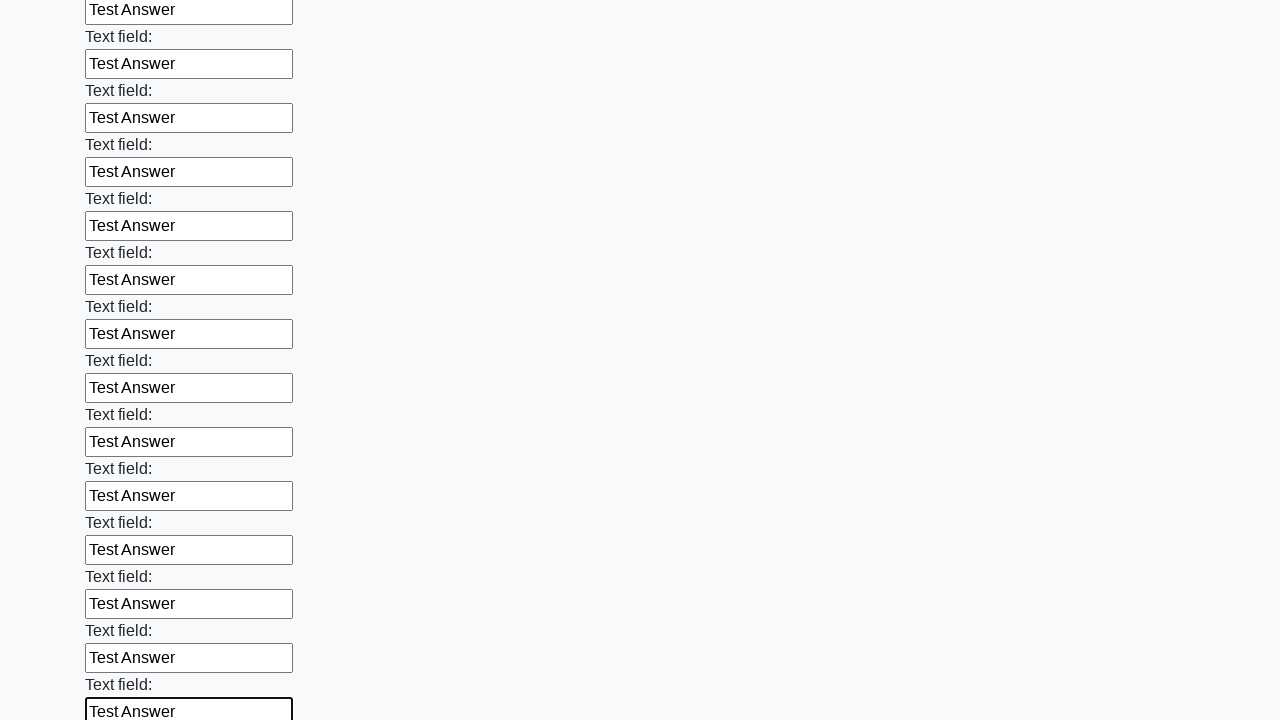

Filled an input field with 'Test Answer' on input >> nth=43
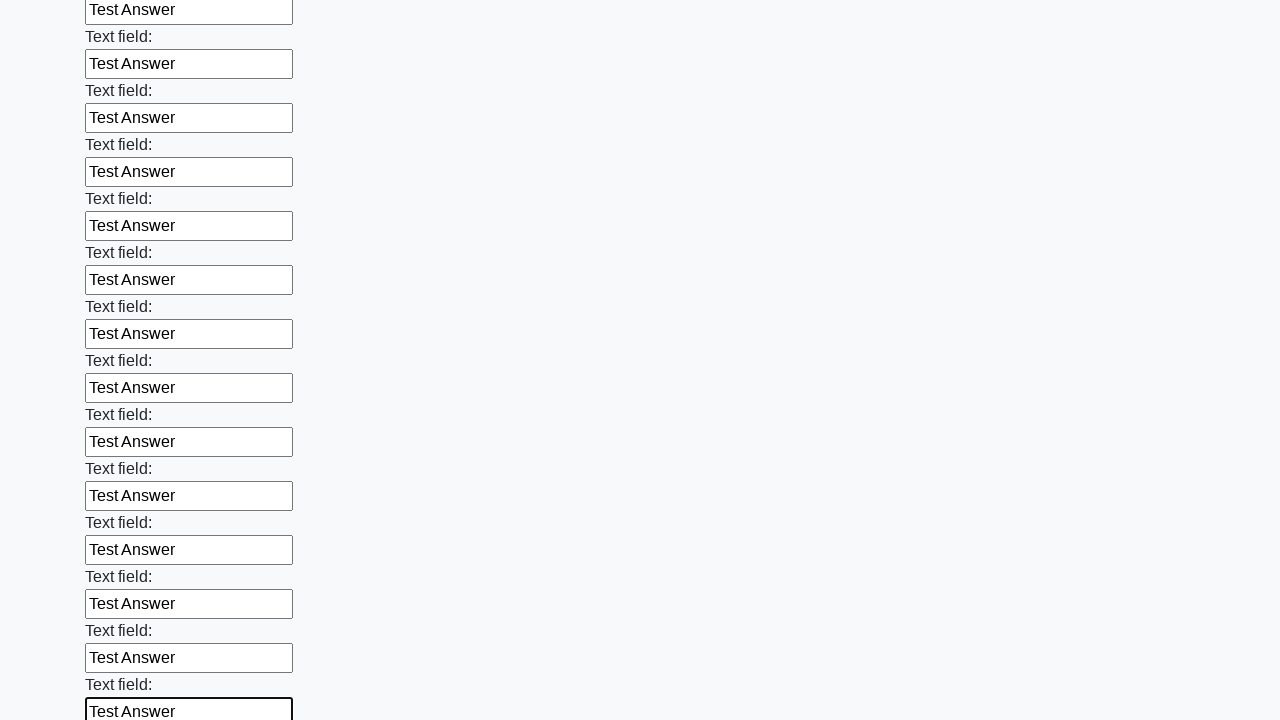

Filled an input field with 'Test Answer' on input >> nth=44
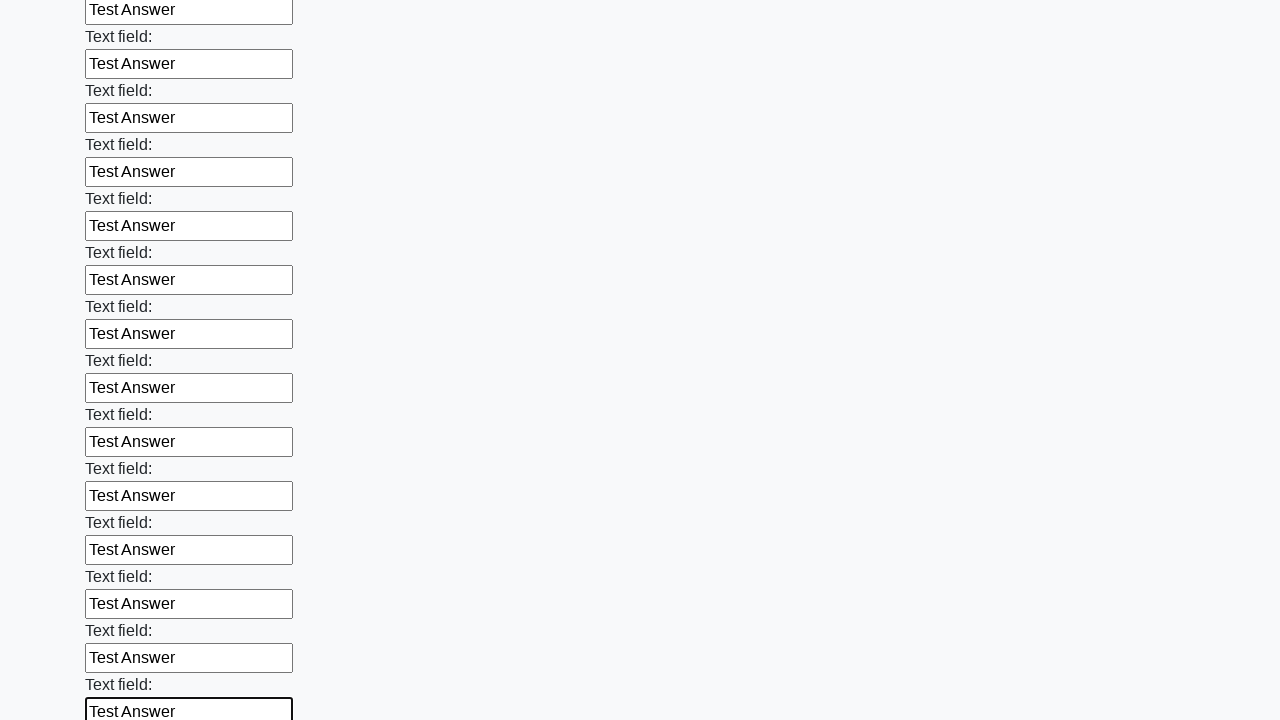

Filled an input field with 'Test Answer' on input >> nth=45
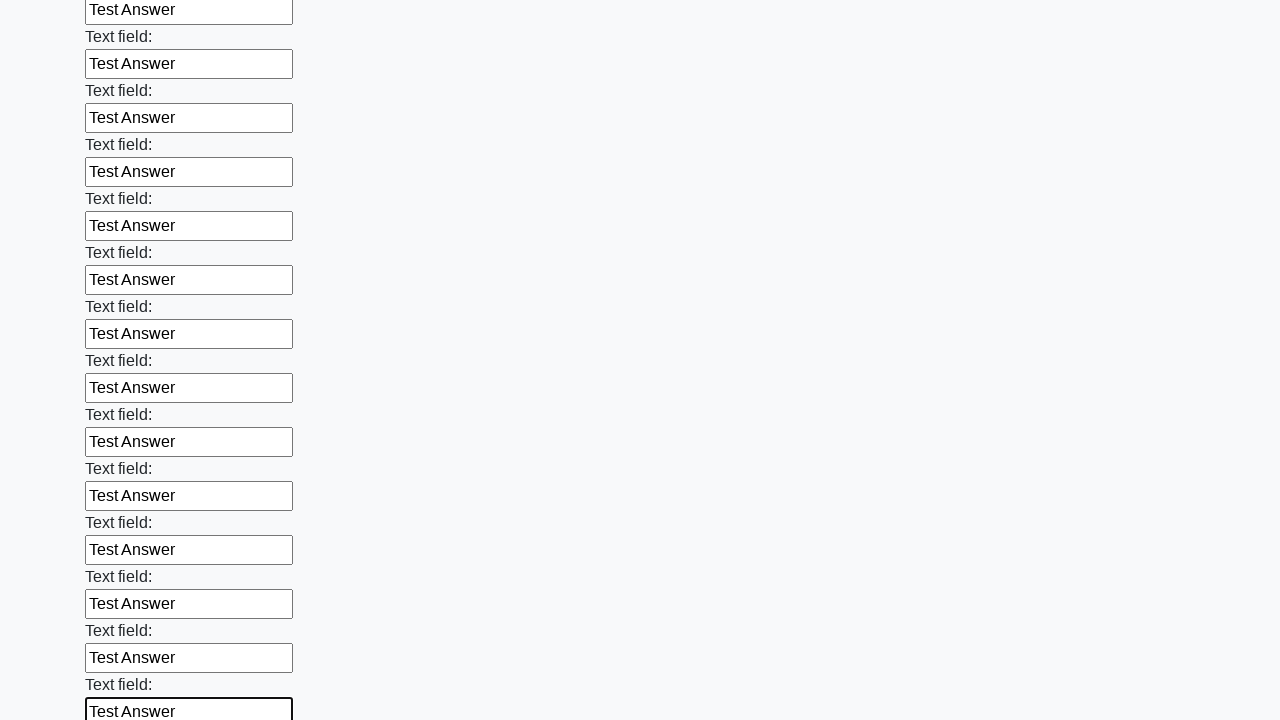

Filled an input field with 'Test Answer' on input >> nth=46
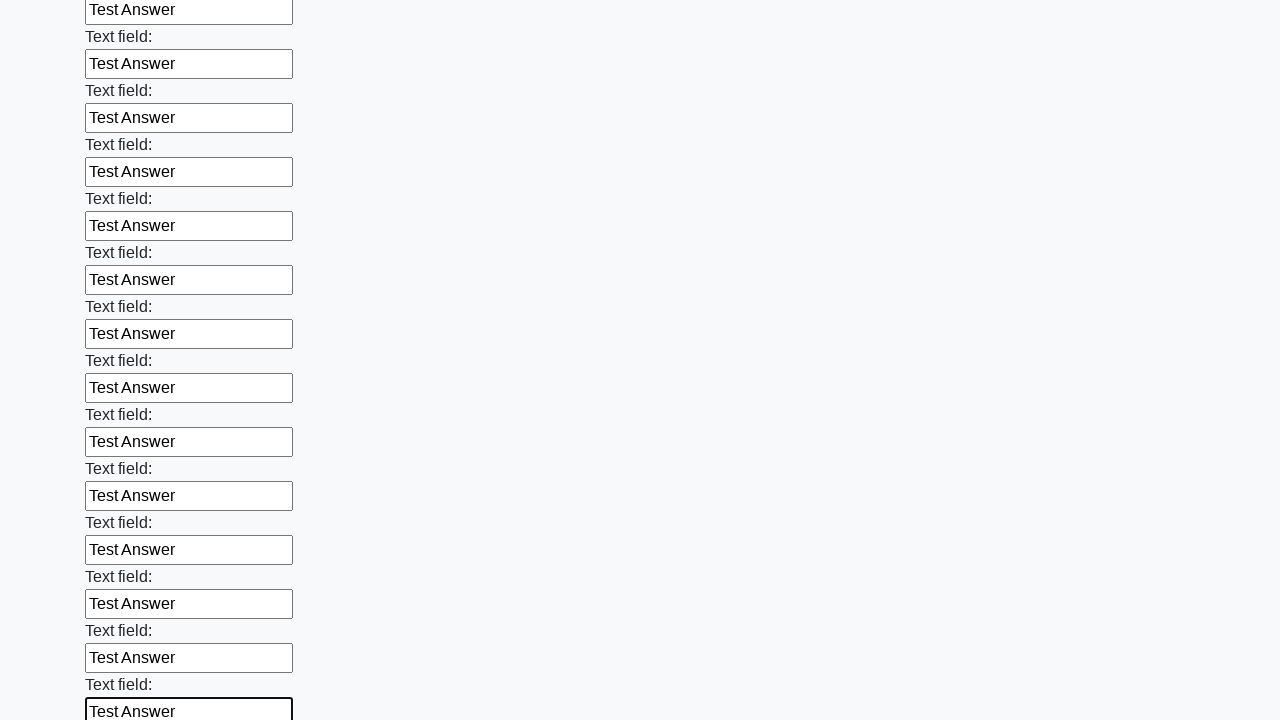

Filled an input field with 'Test Answer' on input >> nth=47
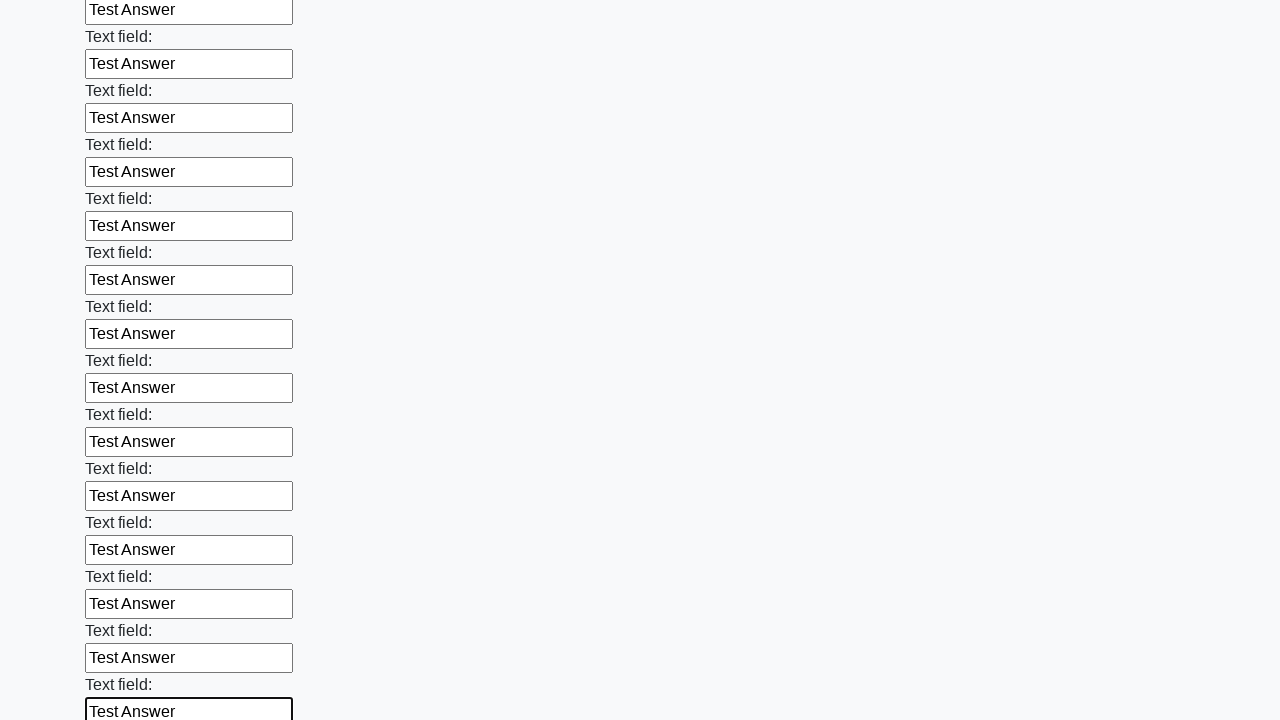

Filled an input field with 'Test Answer' on input >> nth=48
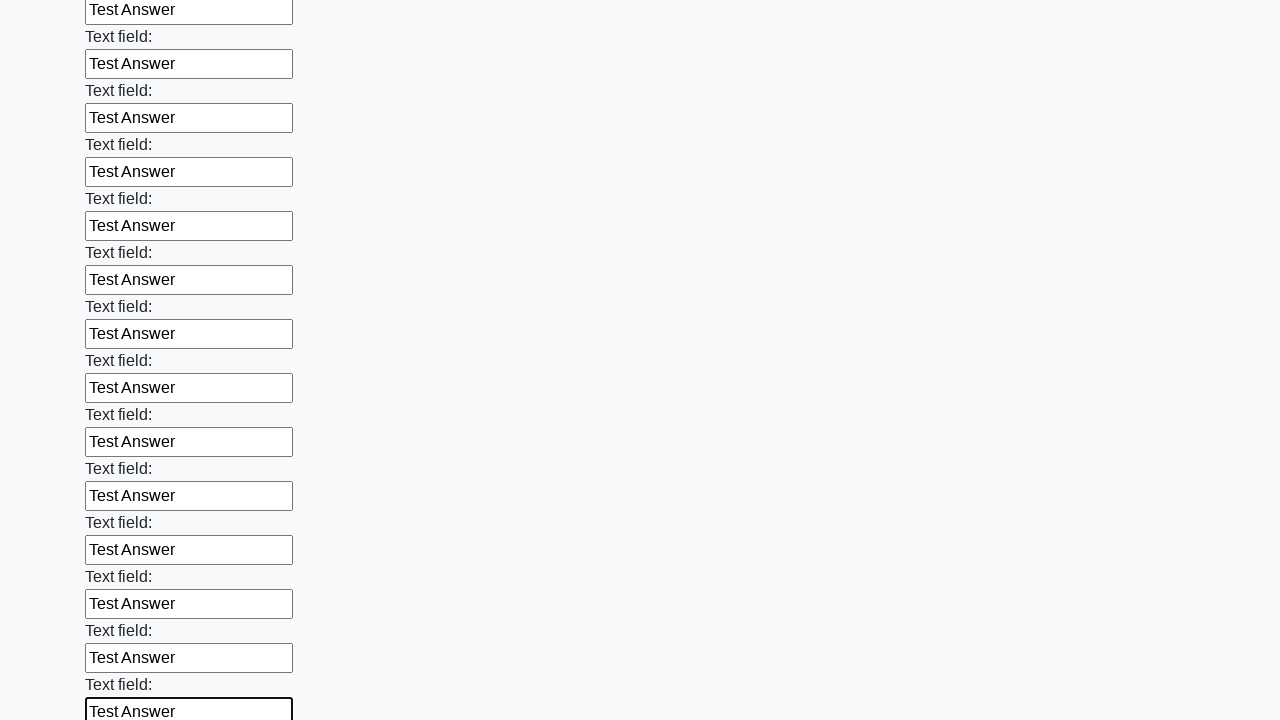

Filled an input field with 'Test Answer' on input >> nth=49
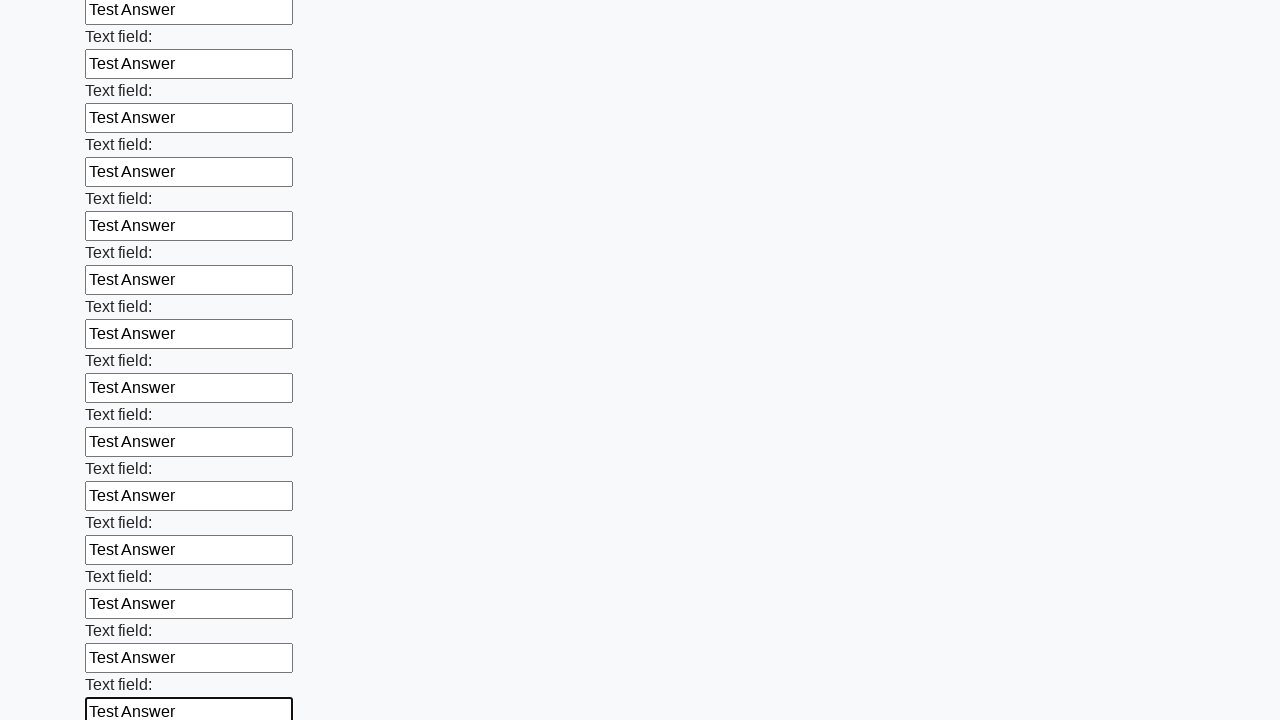

Filled an input field with 'Test Answer' on input >> nth=50
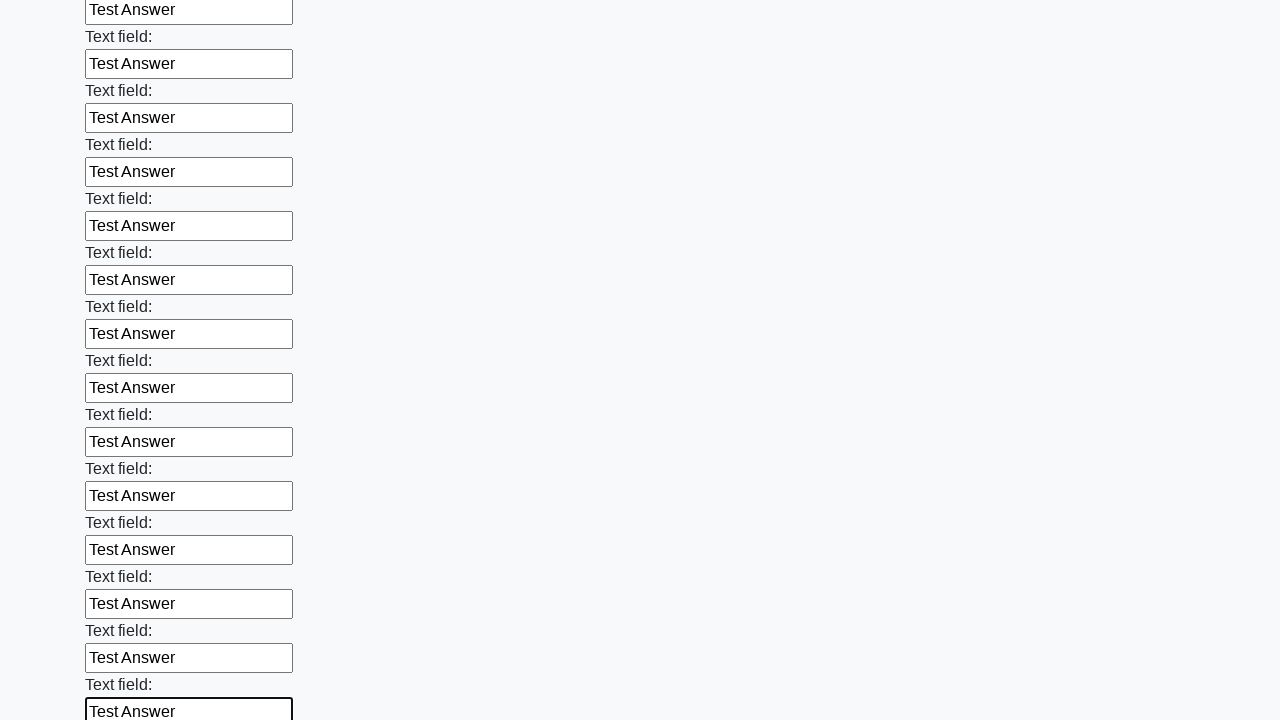

Filled an input field with 'Test Answer' on input >> nth=51
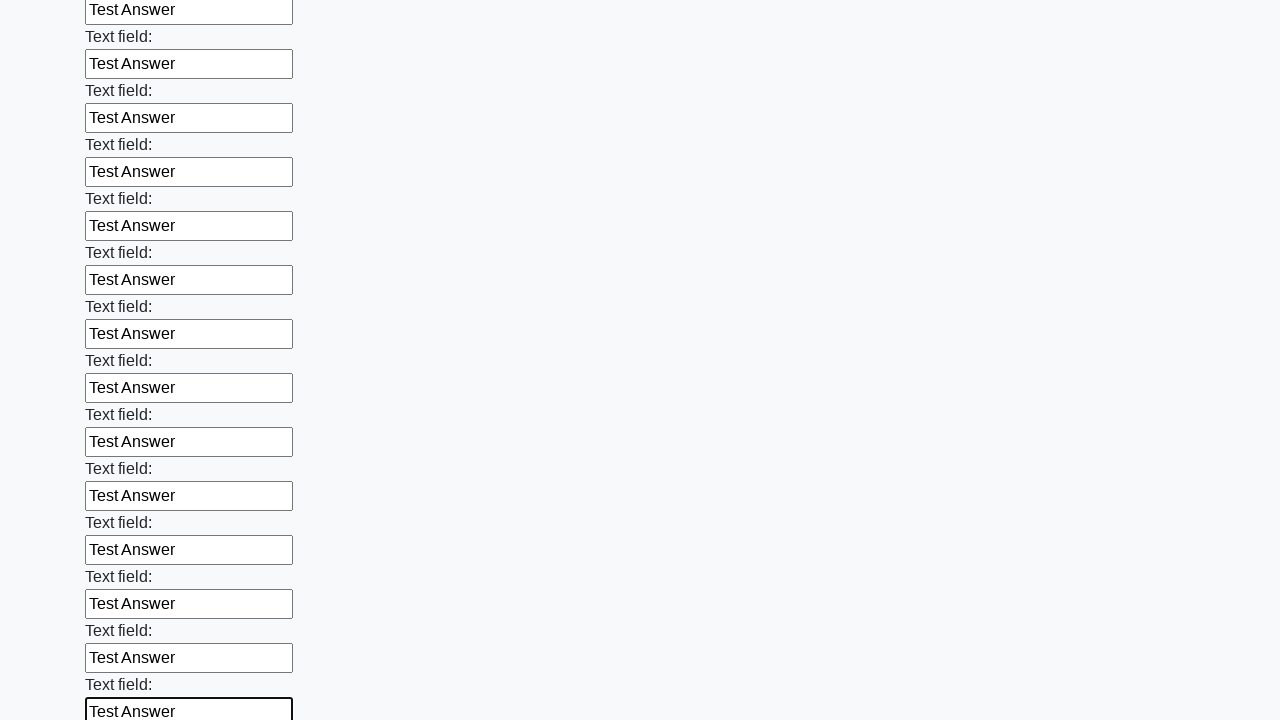

Filled an input field with 'Test Answer' on input >> nth=52
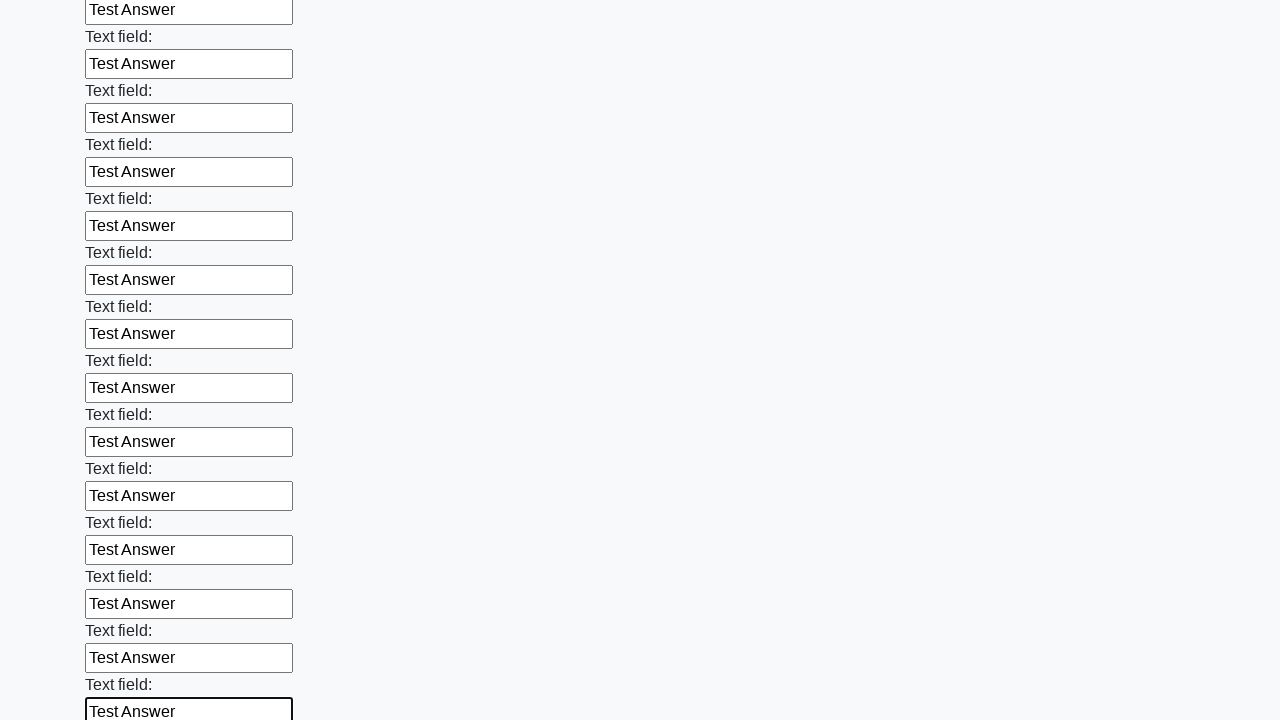

Filled an input field with 'Test Answer' on input >> nth=53
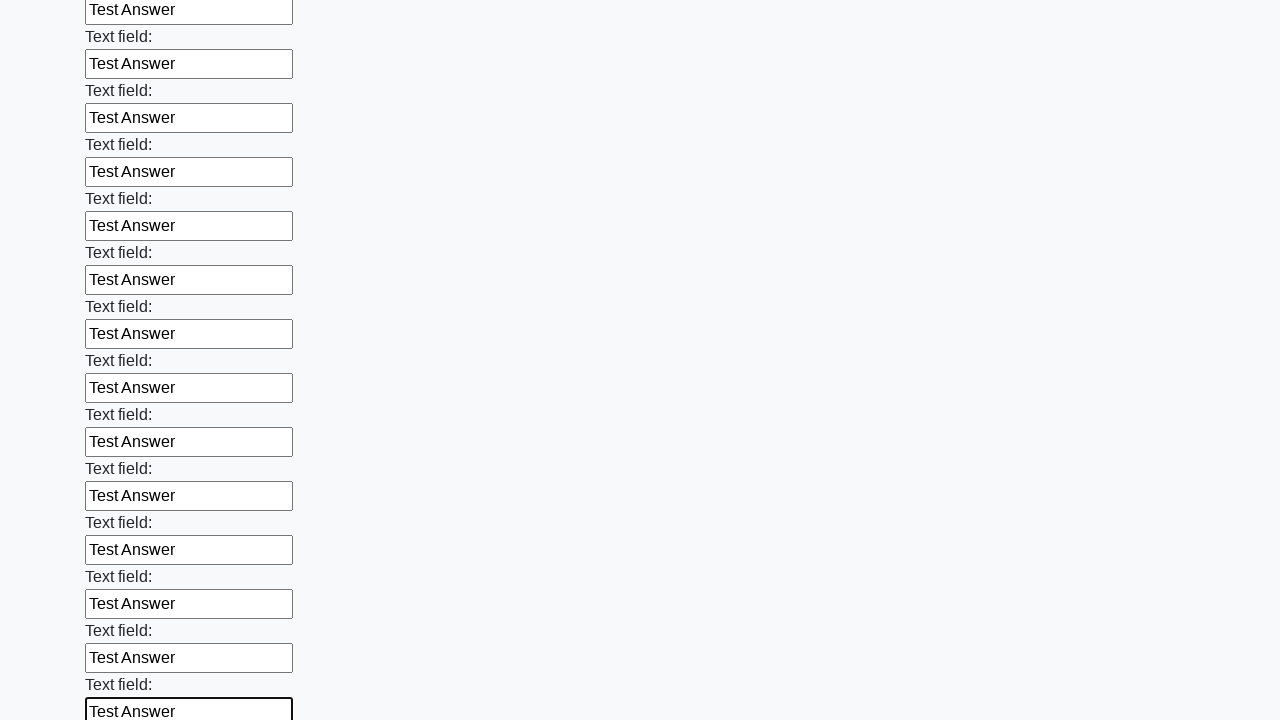

Filled an input field with 'Test Answer' on input >> nth=54
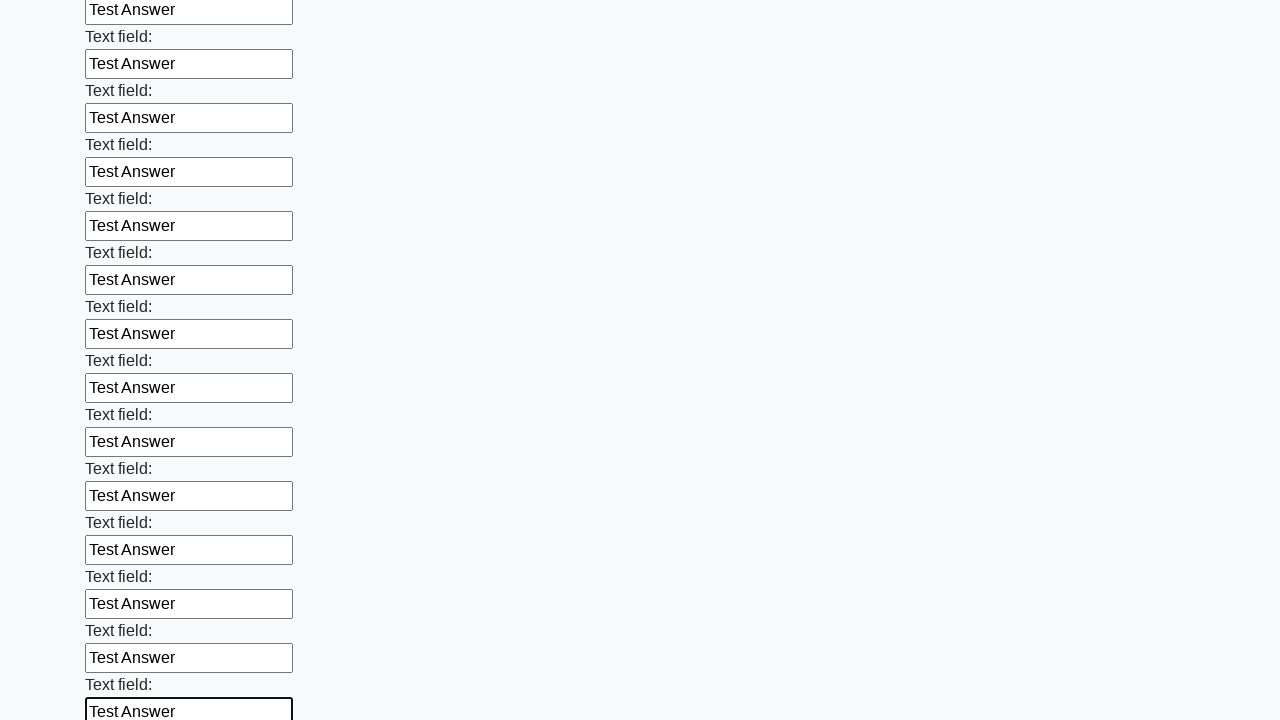

Filled an input field with 'Test Answer' on input >> nth=55
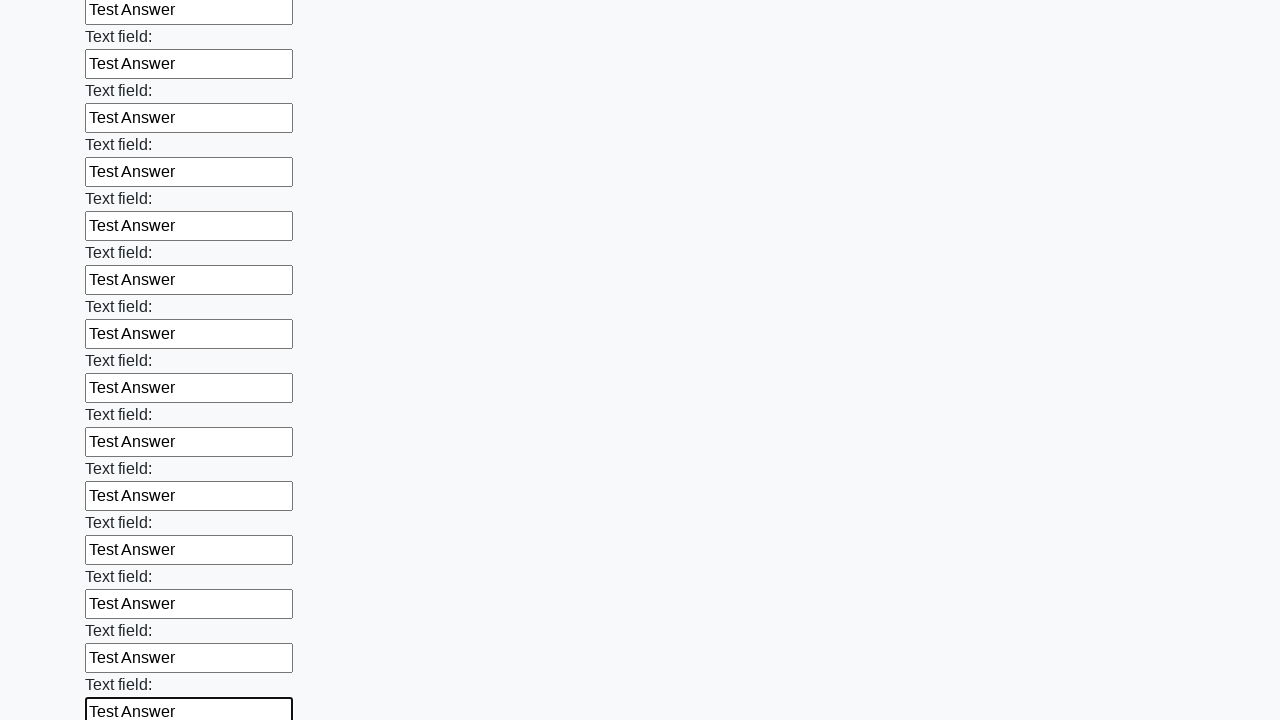

Filled an input field with 'Test Answer' on input >> nth=56
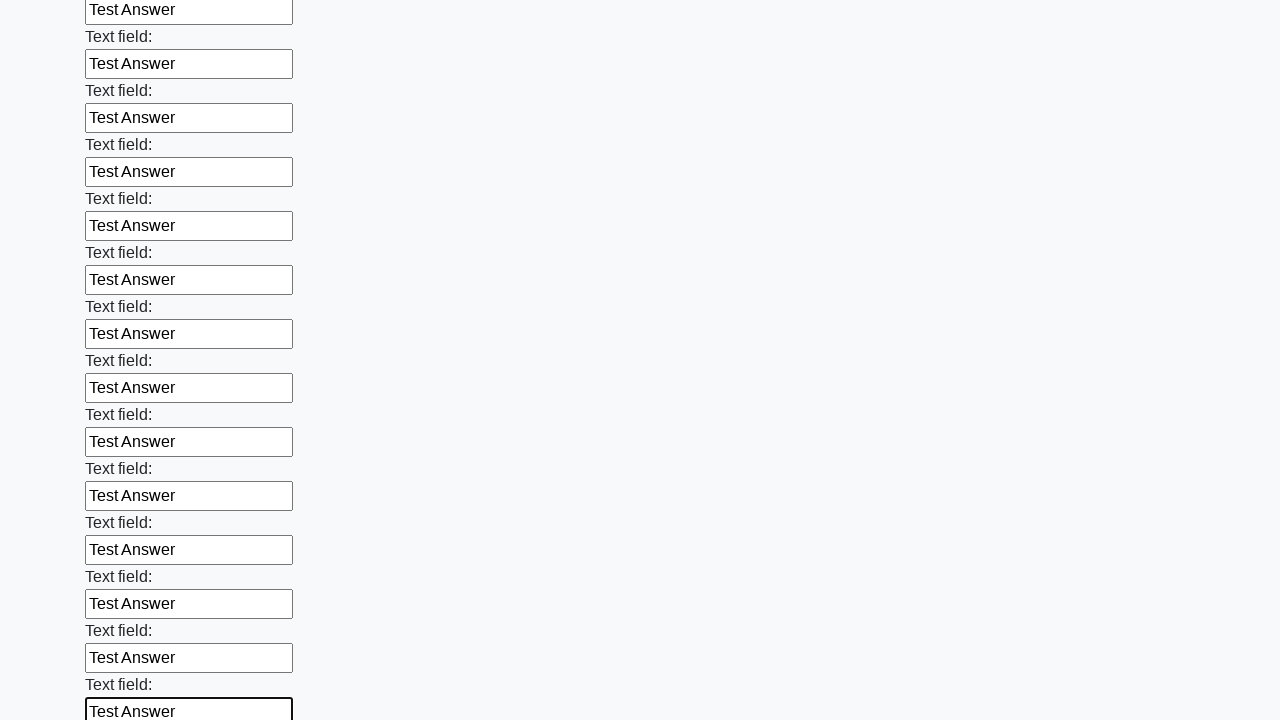

Filled an input field with 'Test Answer' on input >> nth=57
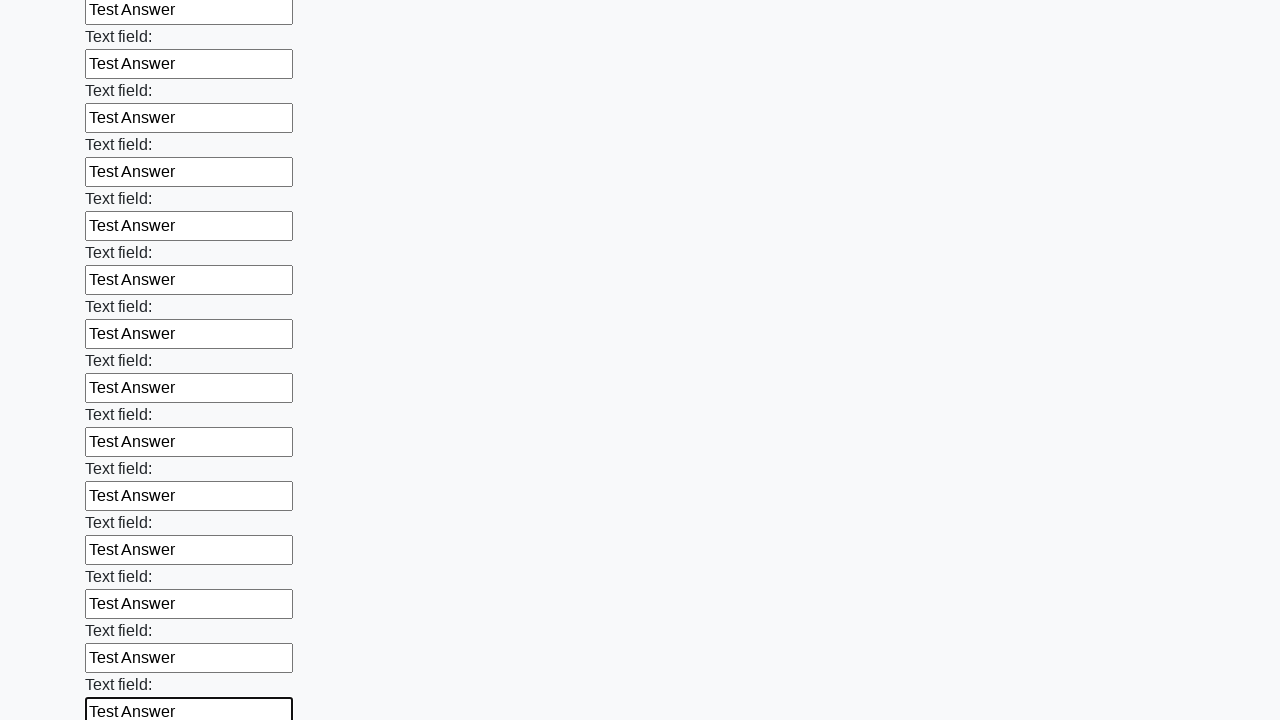

Filled an input field with 'Test Answer' on input >> nth=58
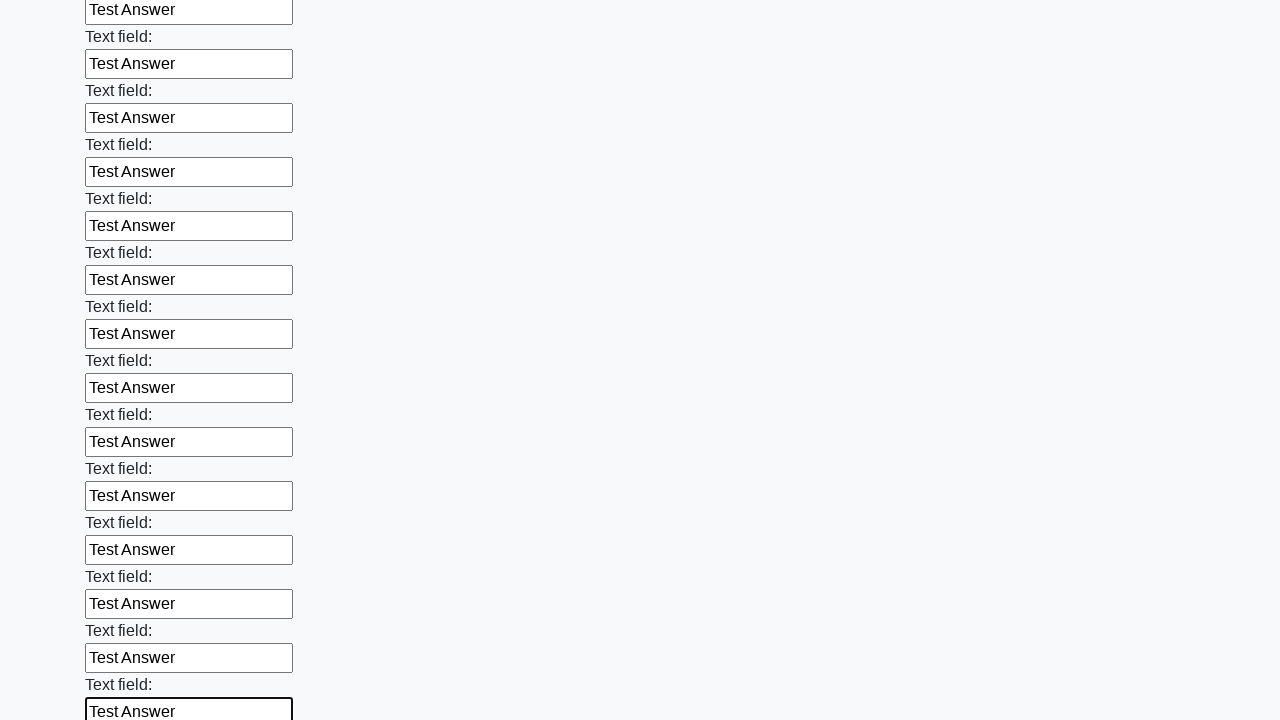

Filled an input field with 'Test Answer' on input >> nth=59
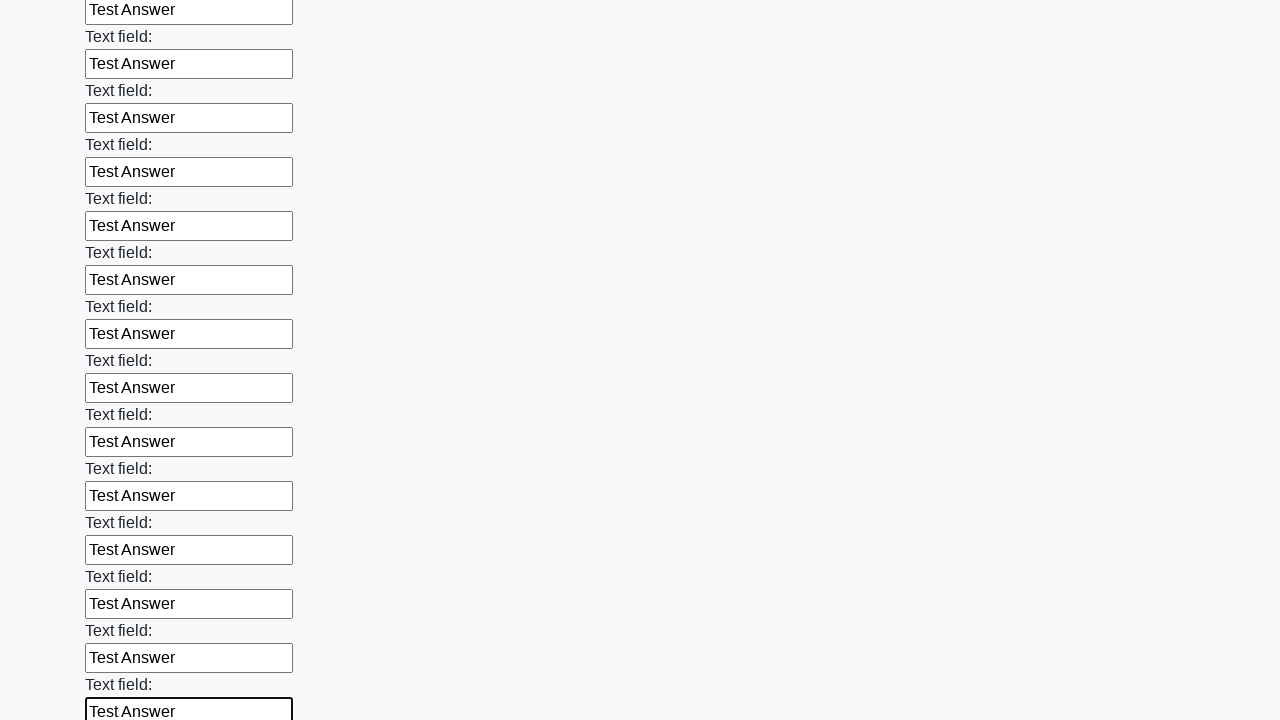

Filled an input field with 'Test Answer' on input >> nth=60
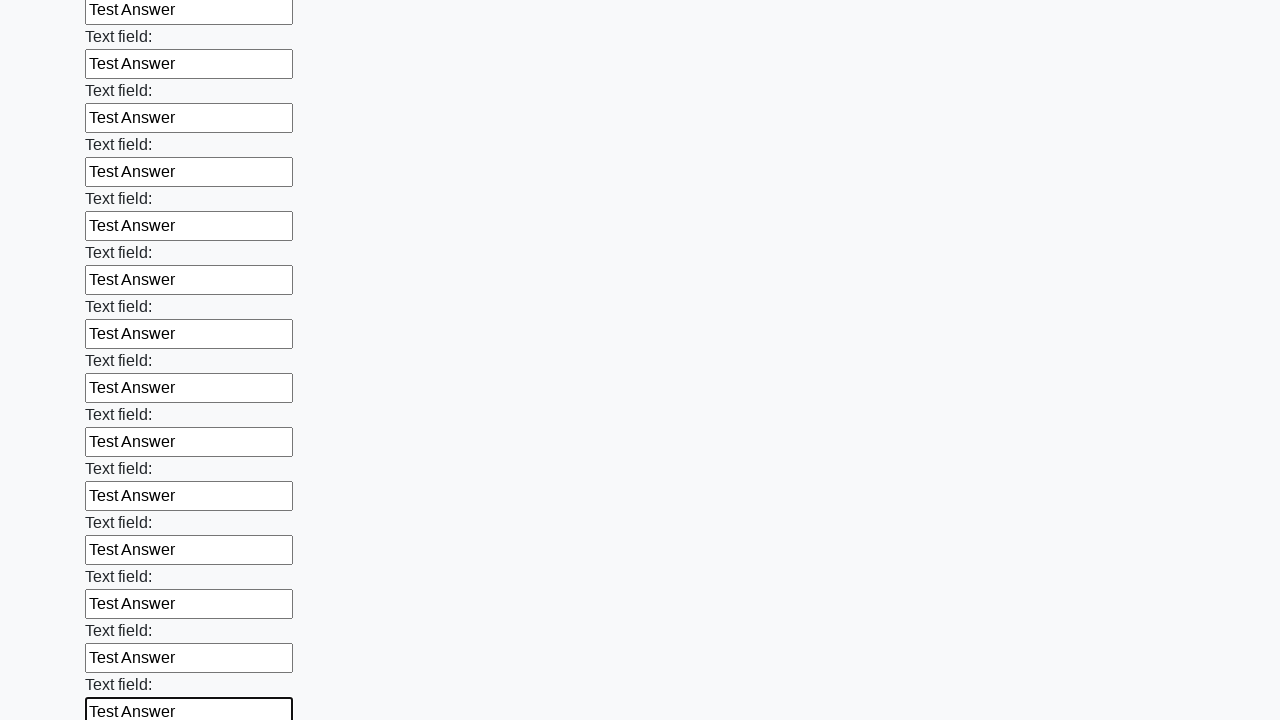

Filled an input field with 'Test Answer' on input >> nth=61
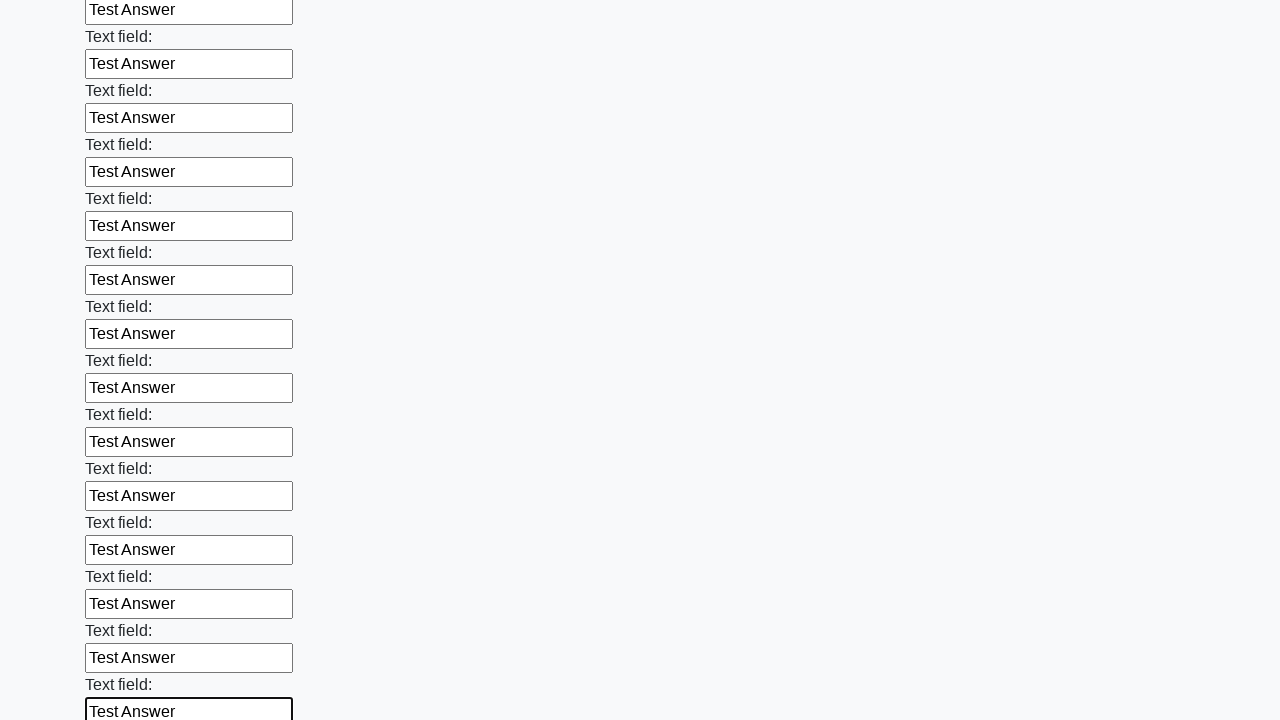

Filled an input field with 'Test Answer' on input >> nth=62
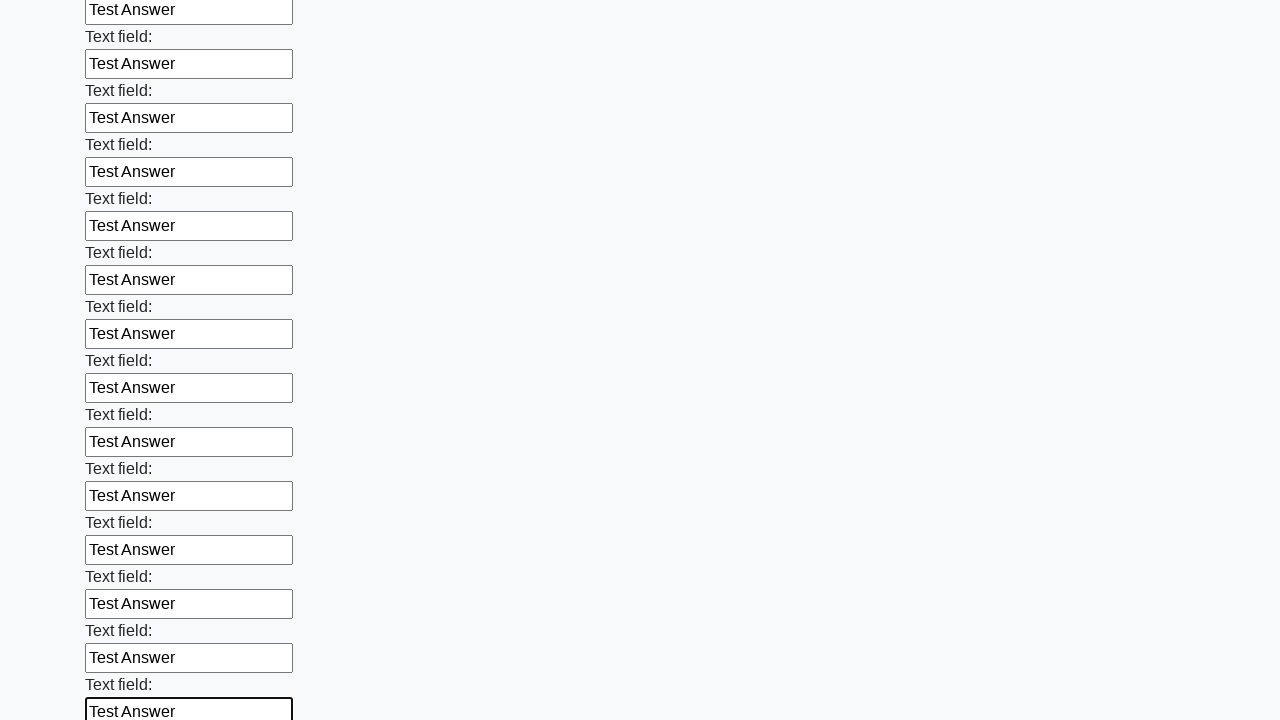

Filled an input field with 'Test Answer' on input >> nth=63
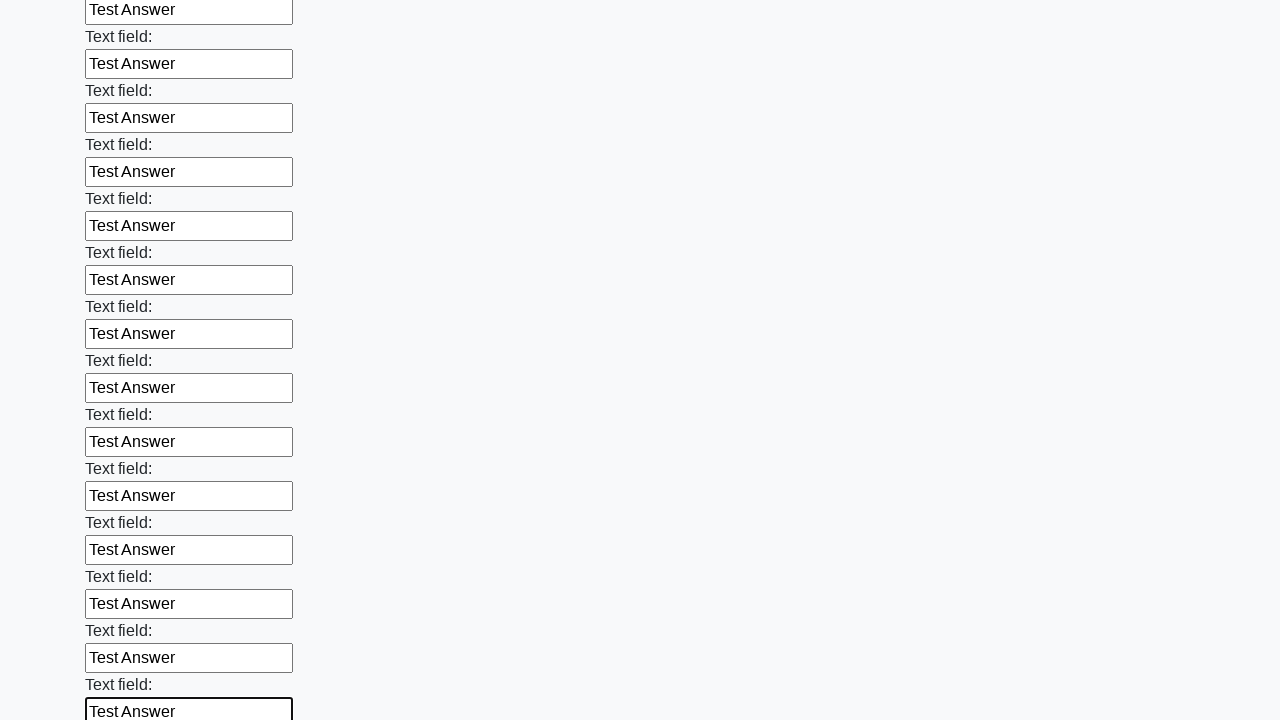

Filled an input field with 'Test Answer' on input >> nth=64
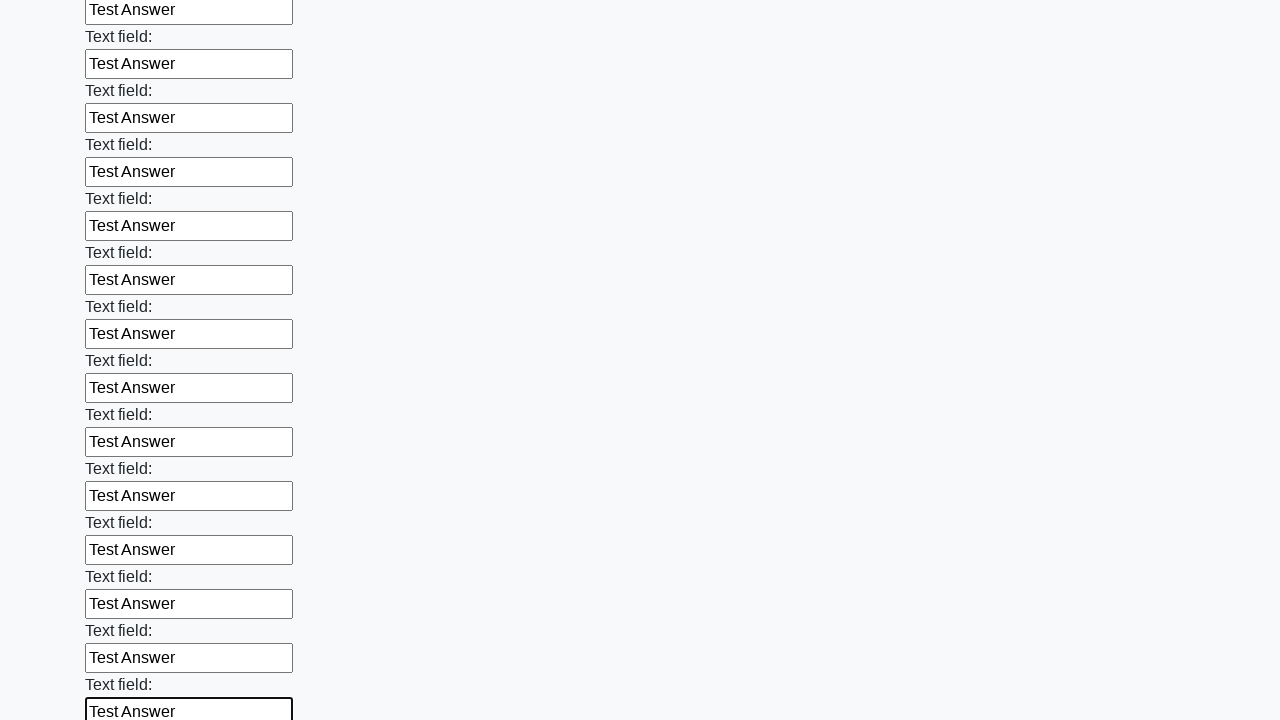

Filled an input field with 'Test Answer' on input >> nth=65
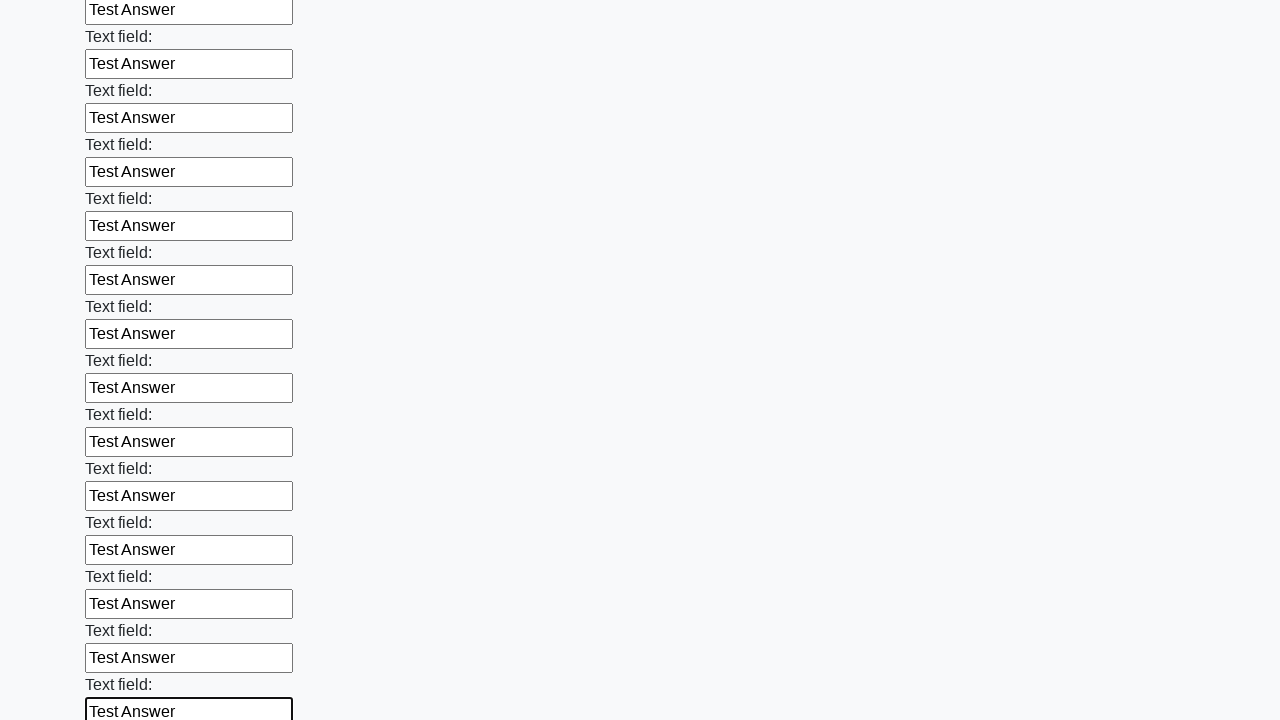

Filled an input field with 'Test Answer' on input >> nth=66
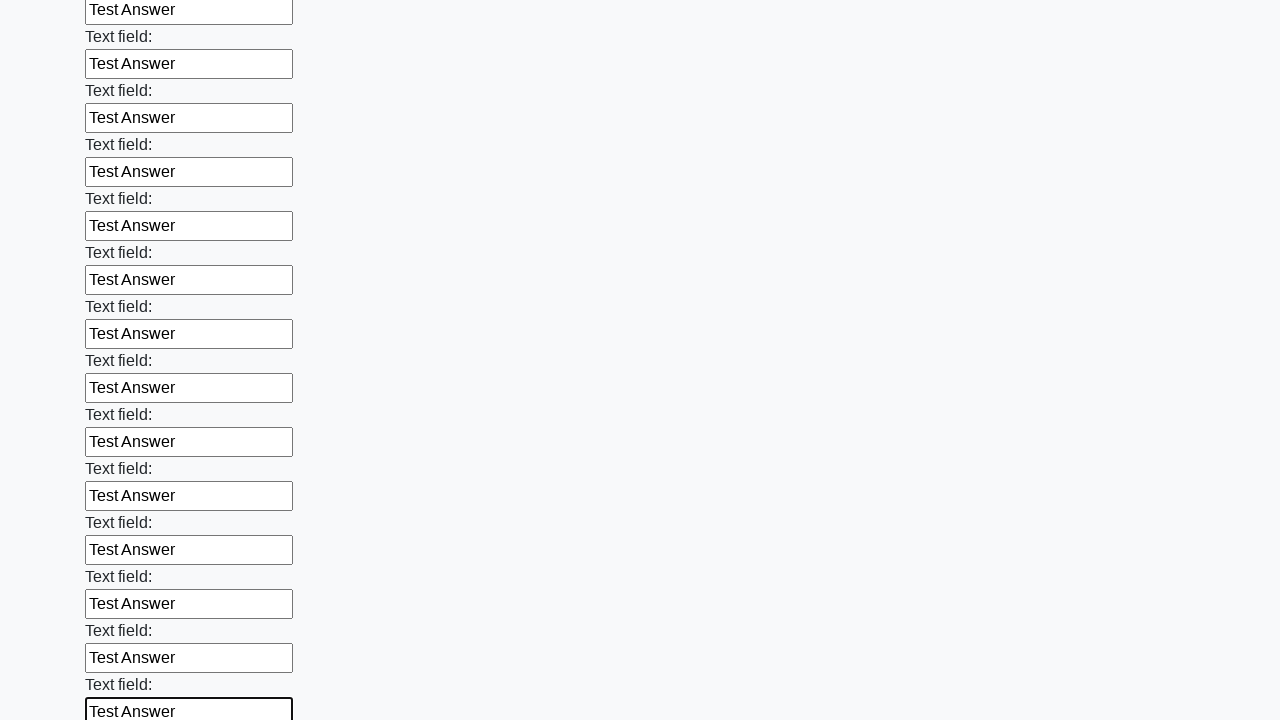

Filled an input field with 'Test Answer' on input >> nth=67
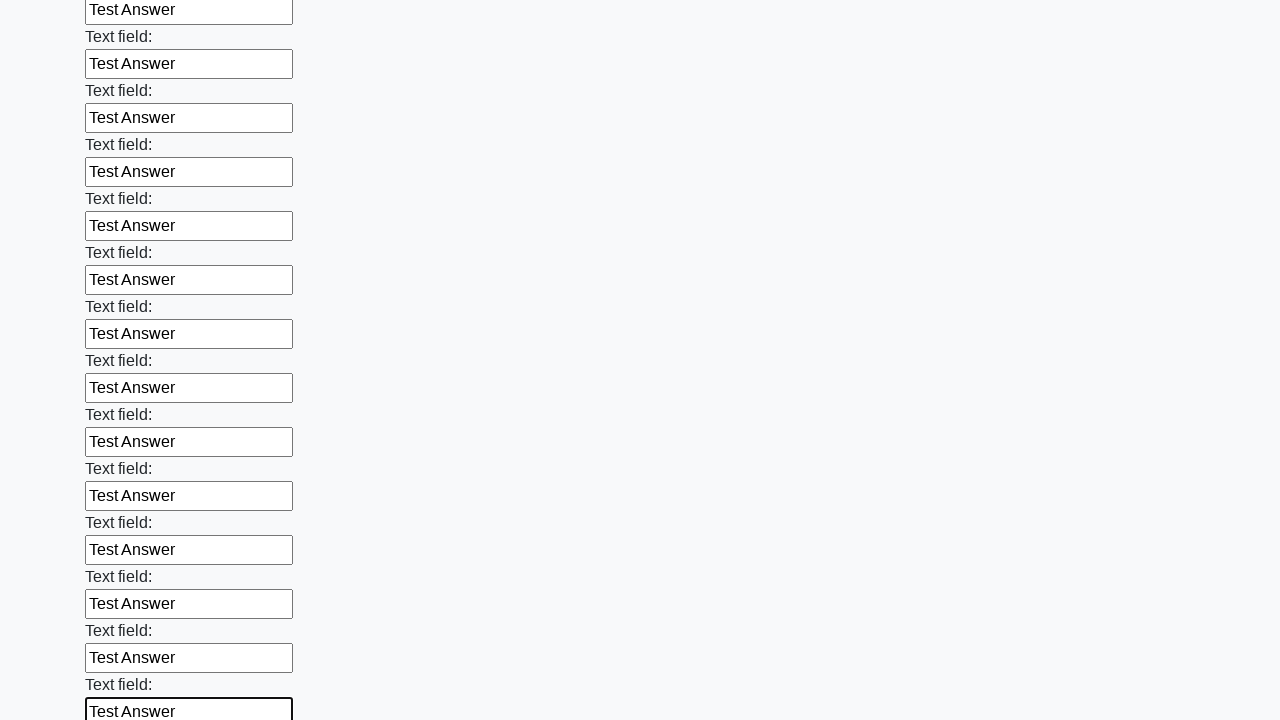

Filled an input field with 'Test Answer' on input >> nth=68
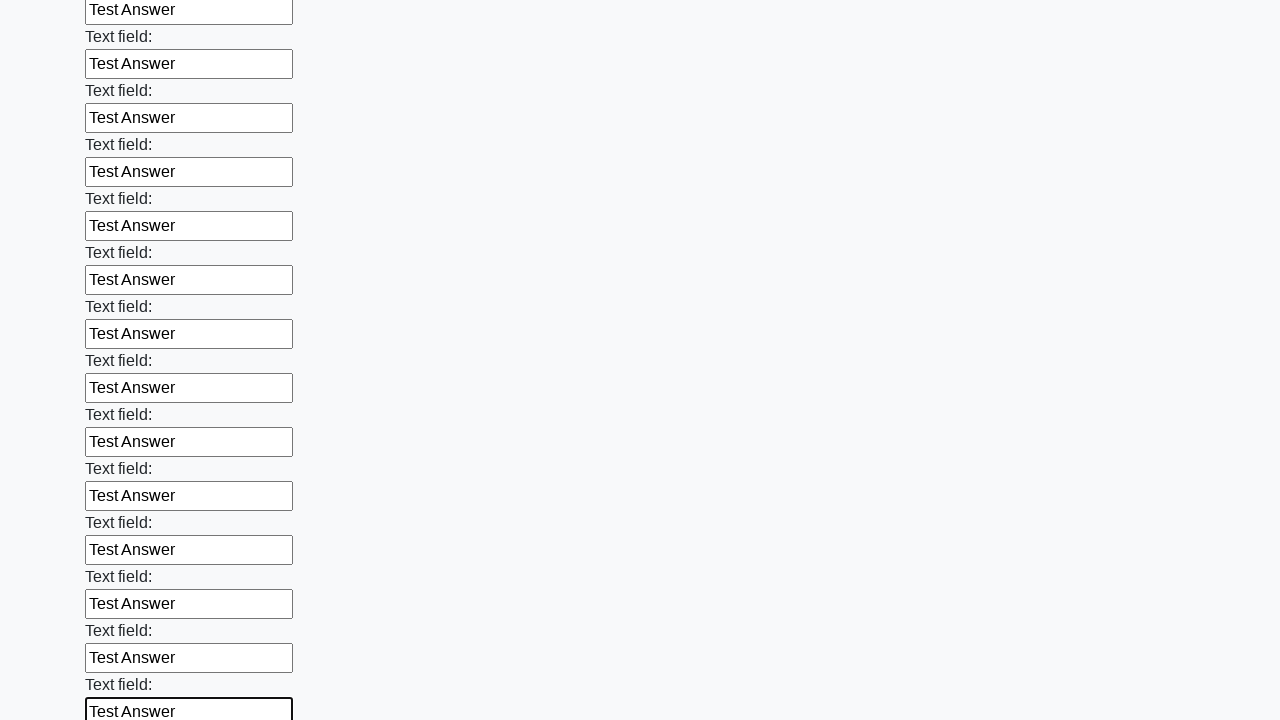

Filled an input field with 'Test Answer' on input >> nth=69
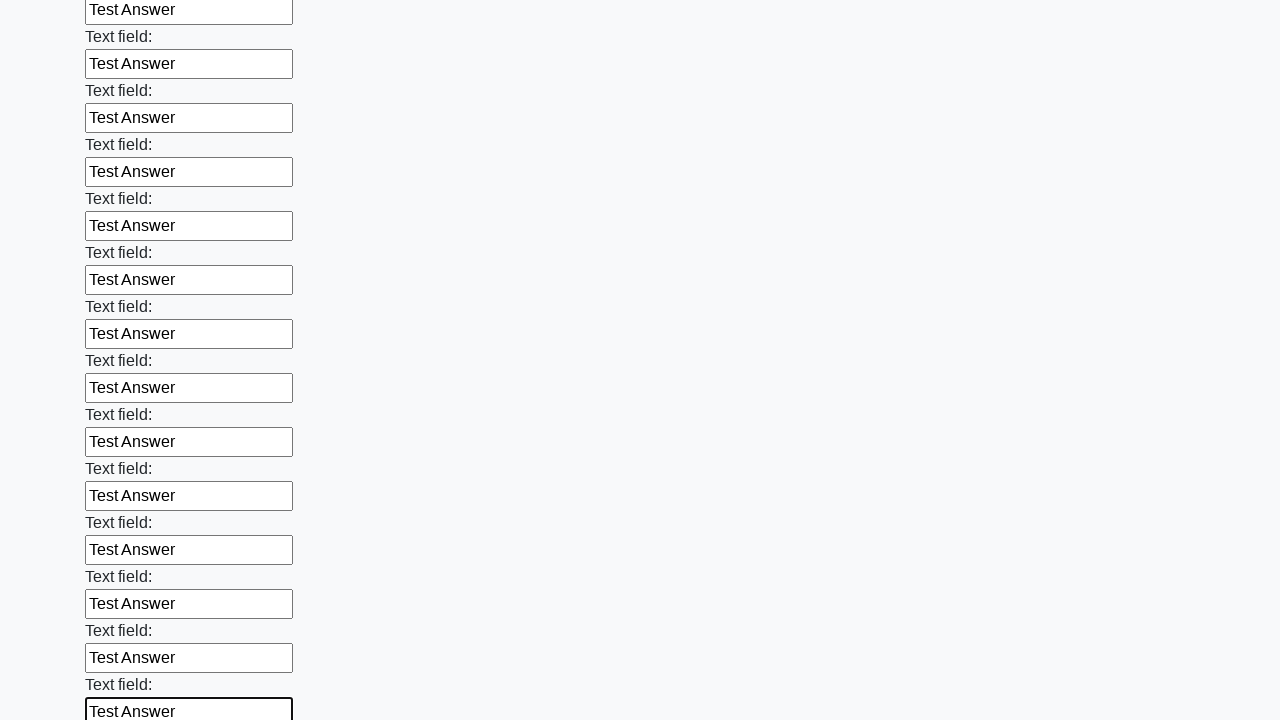

Filled an input field with 'Test Answer' on input >> nth=70
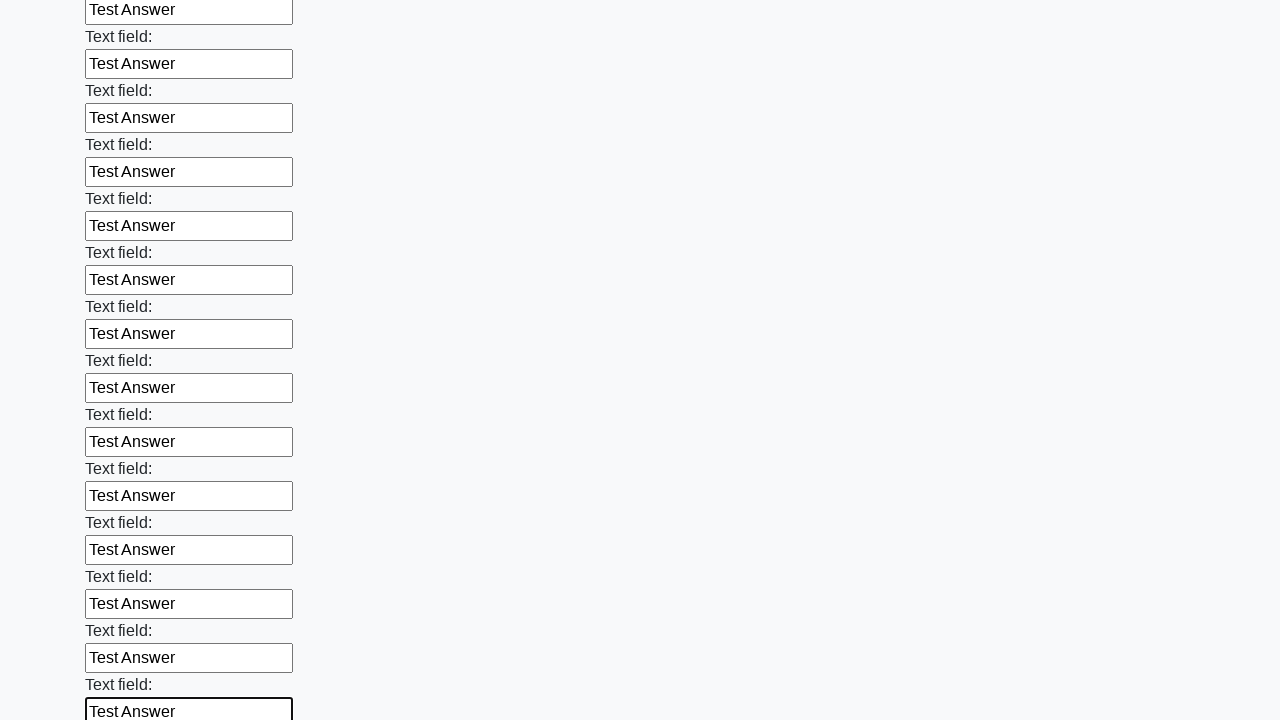

Filled an input field with 'Test Answer' on input >> nth=71
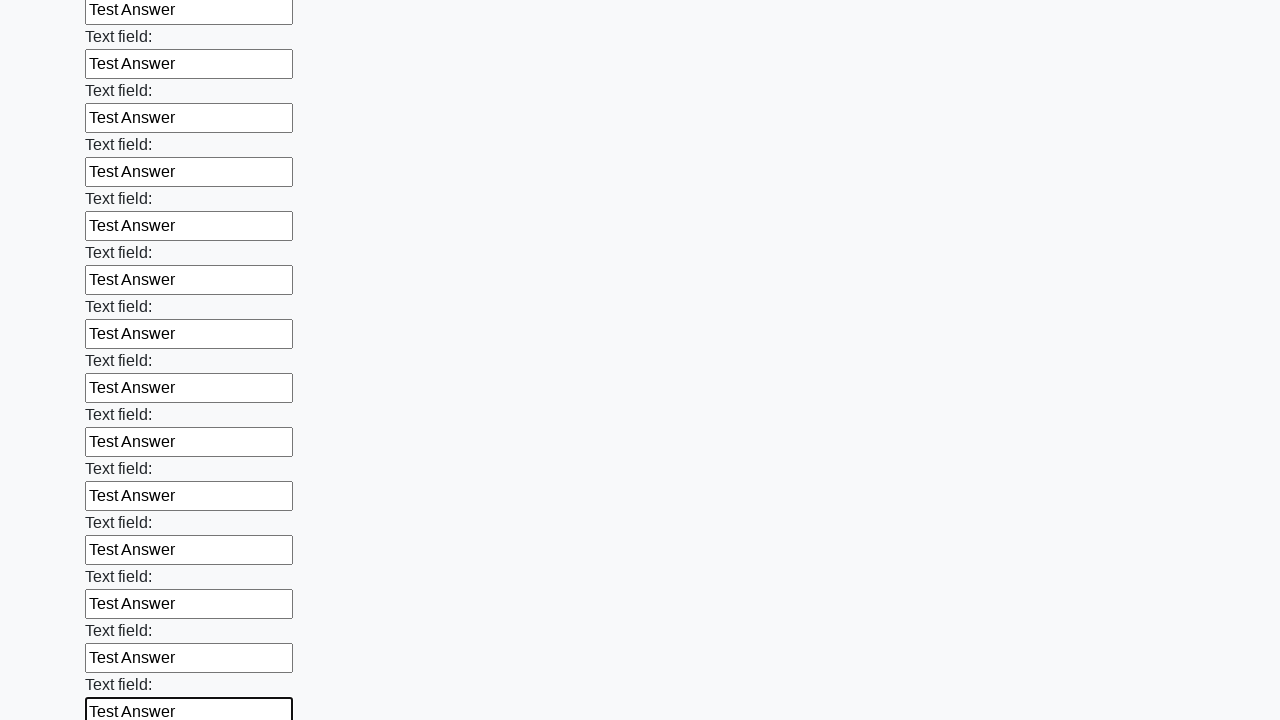

Filled an input field with 'Test Answer' on input >> nth=72
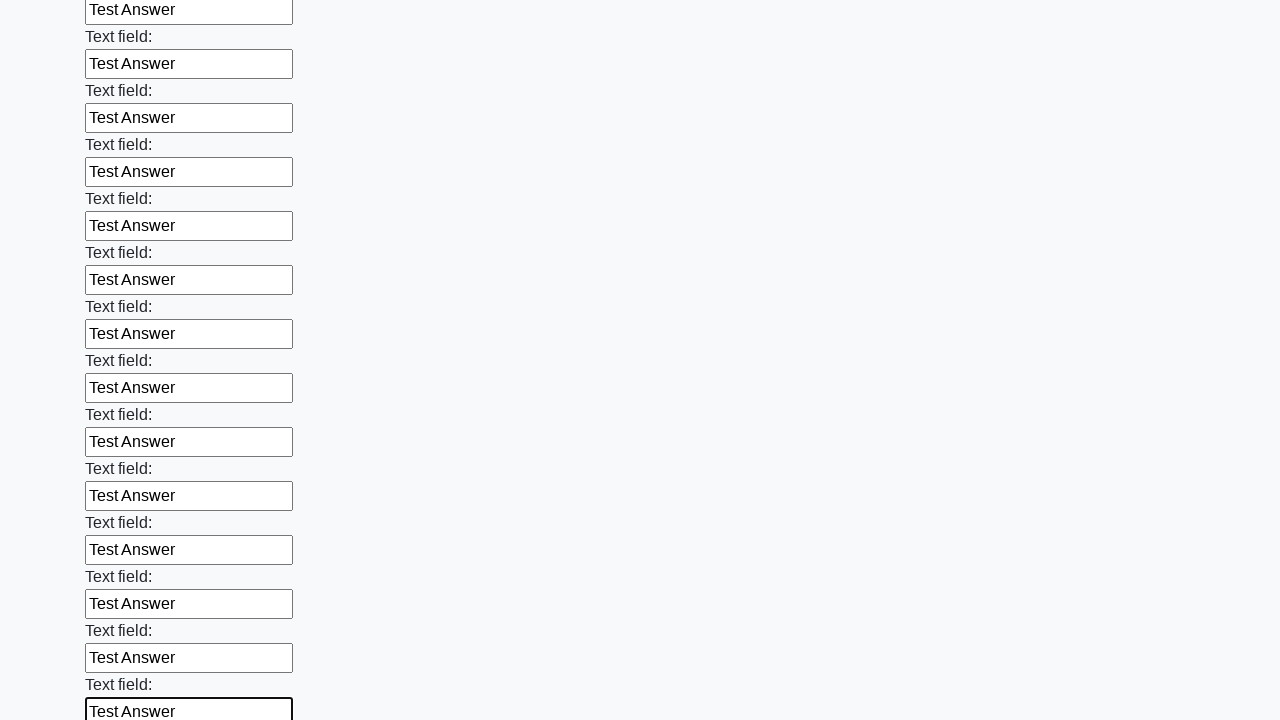

Filled an input field with 'Test Answer' on input >> nth=73
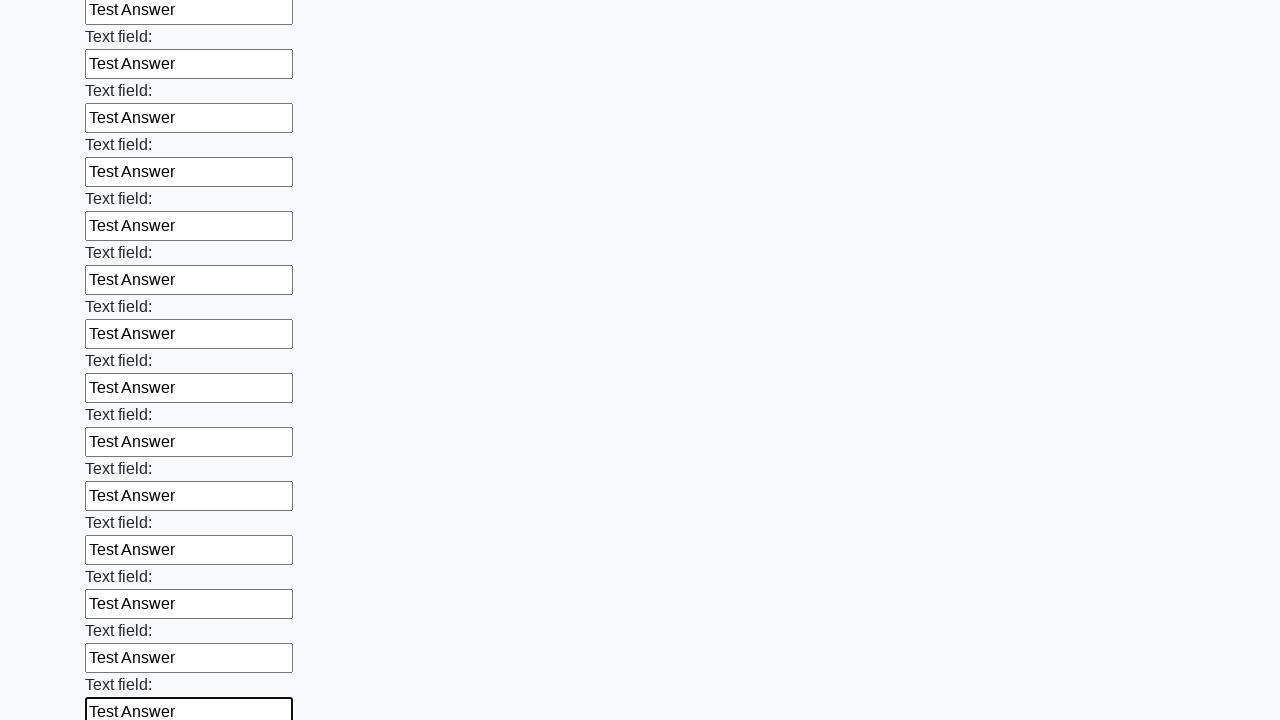

Filled an input field with 'Test Answer' on input >> nth=74
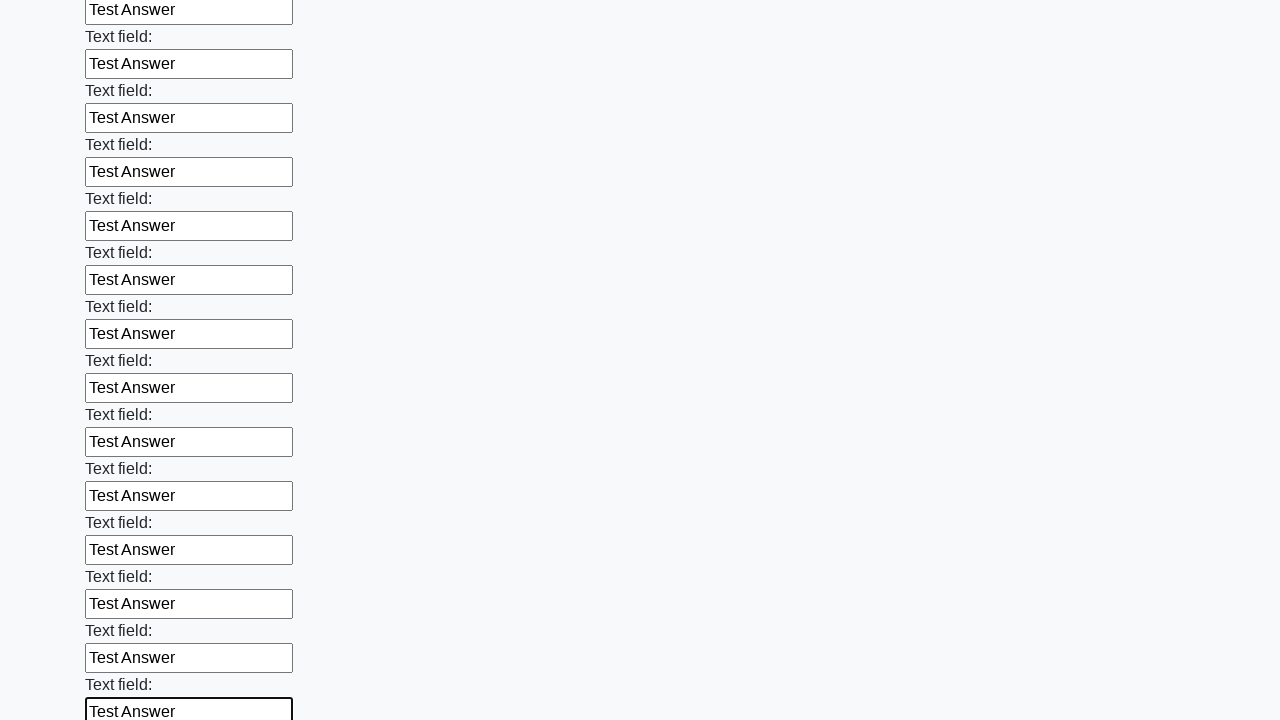

Filled an input field with 'Test Answer' on input >> nth=75
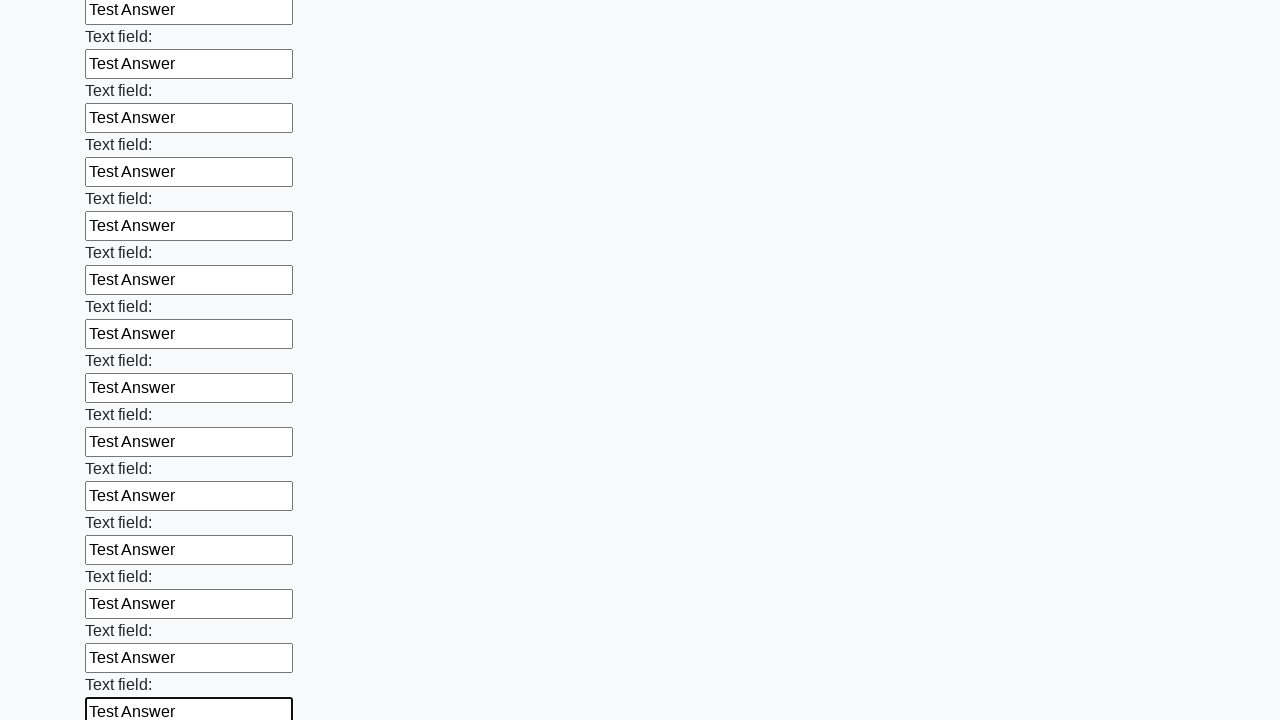

Filled an input field with 'Test Answer' on input >> nth=76
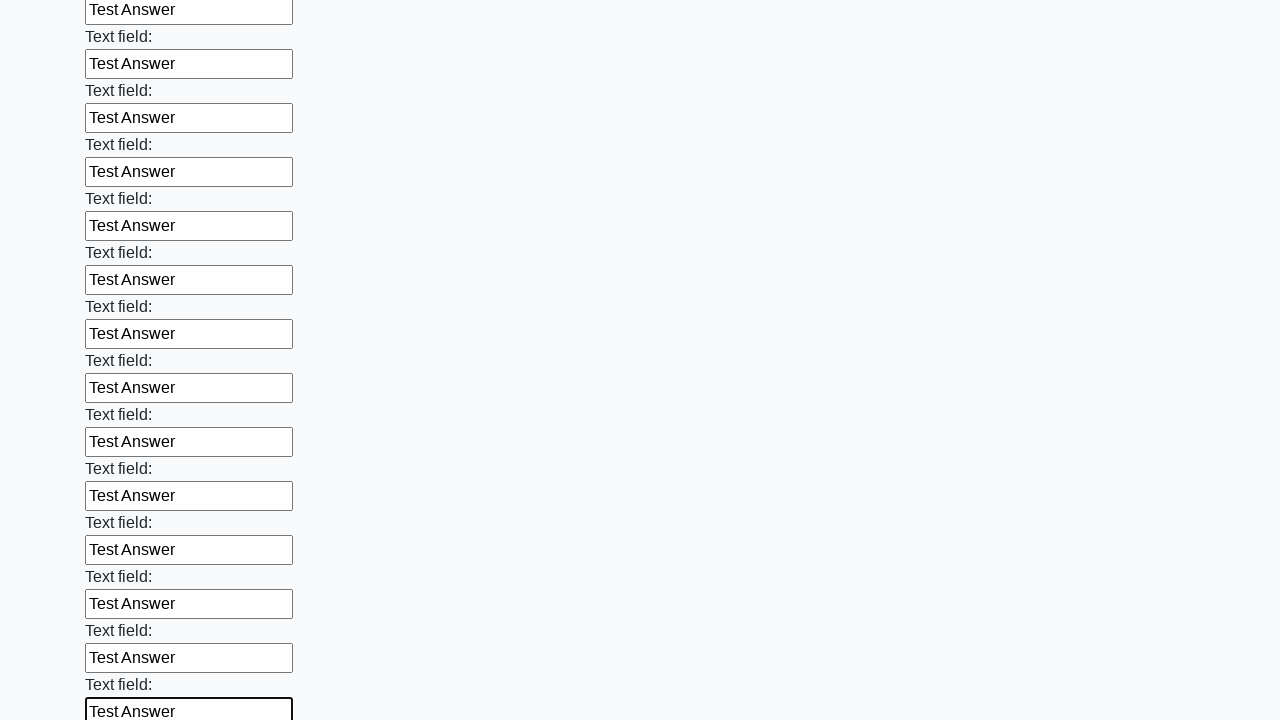

Filled an input field with 'Test Answer' on input >> nth=77
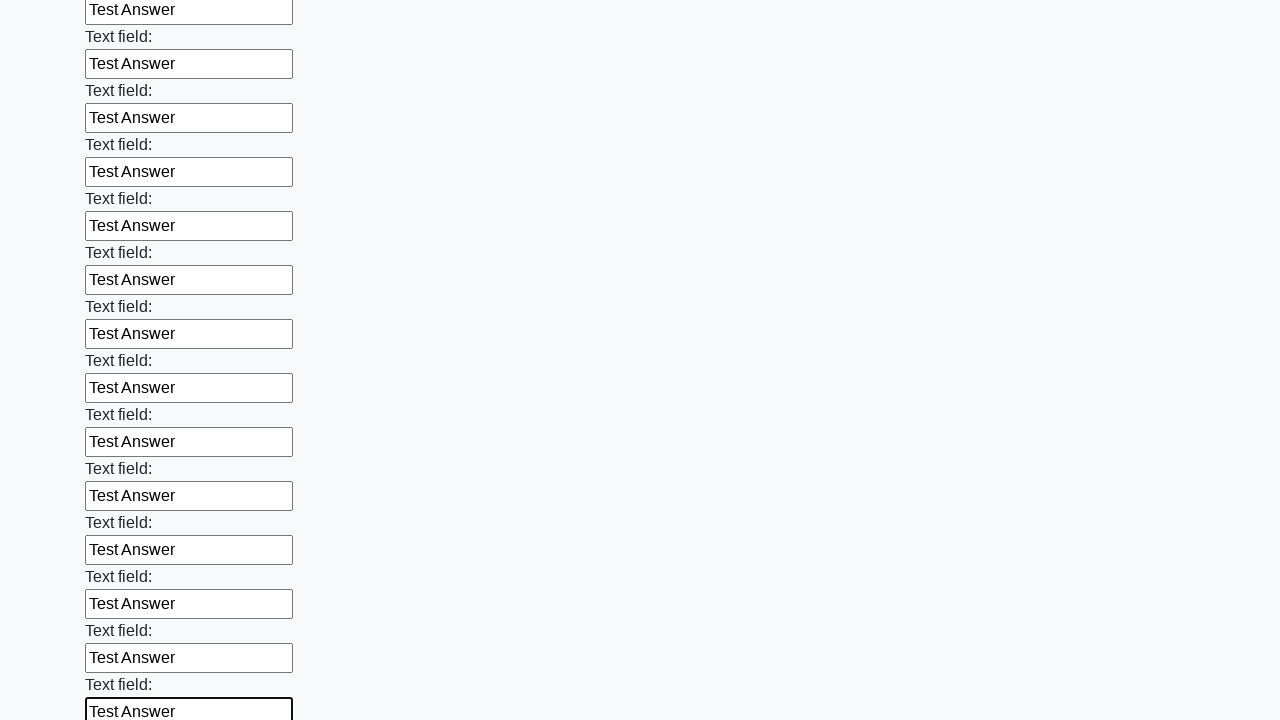

Filled an input field with 'Test Answer' on input >> nth=78
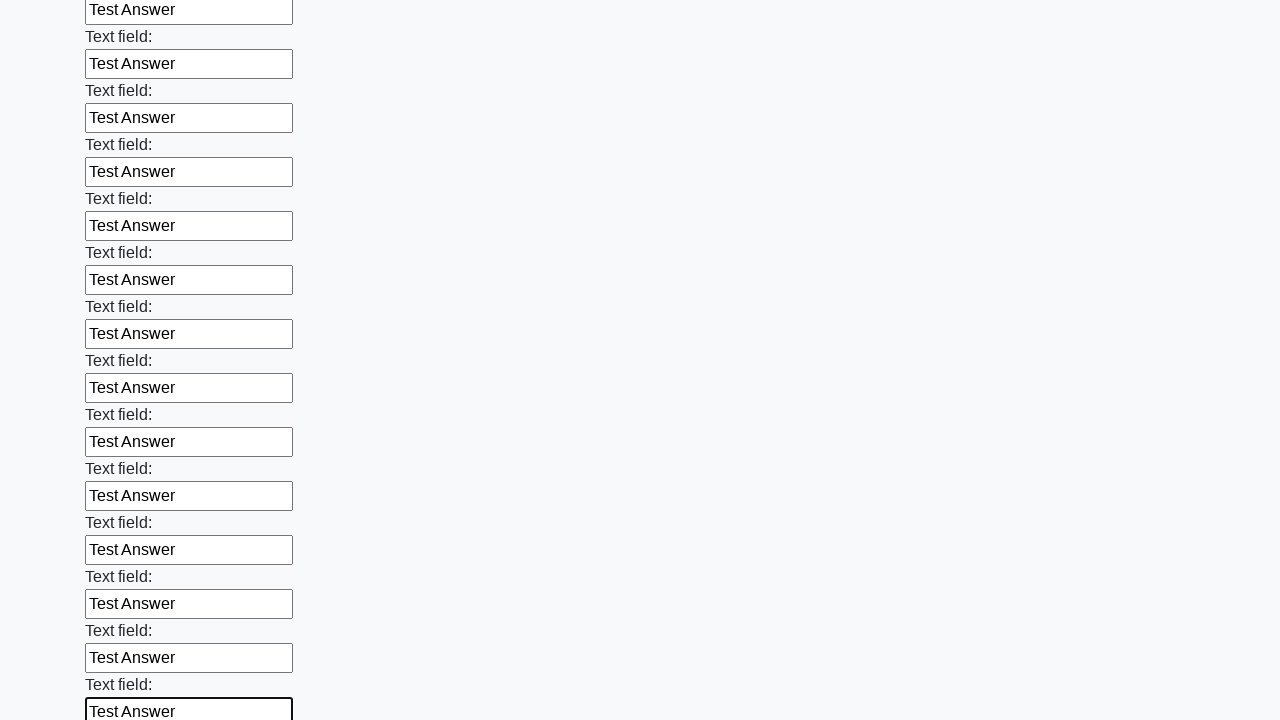

Filled an input field with 'Test Answer' on input >> nth=79
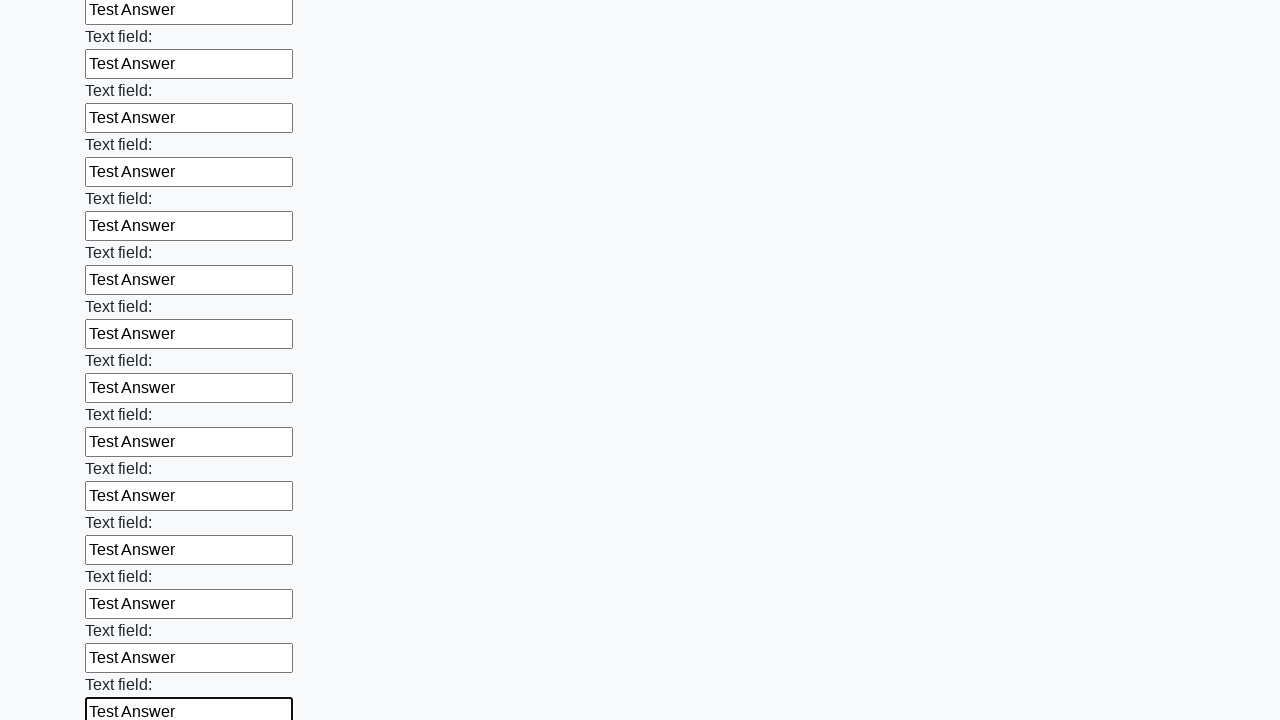

Filled an input field with 'Test Answer' on input >> nth=80
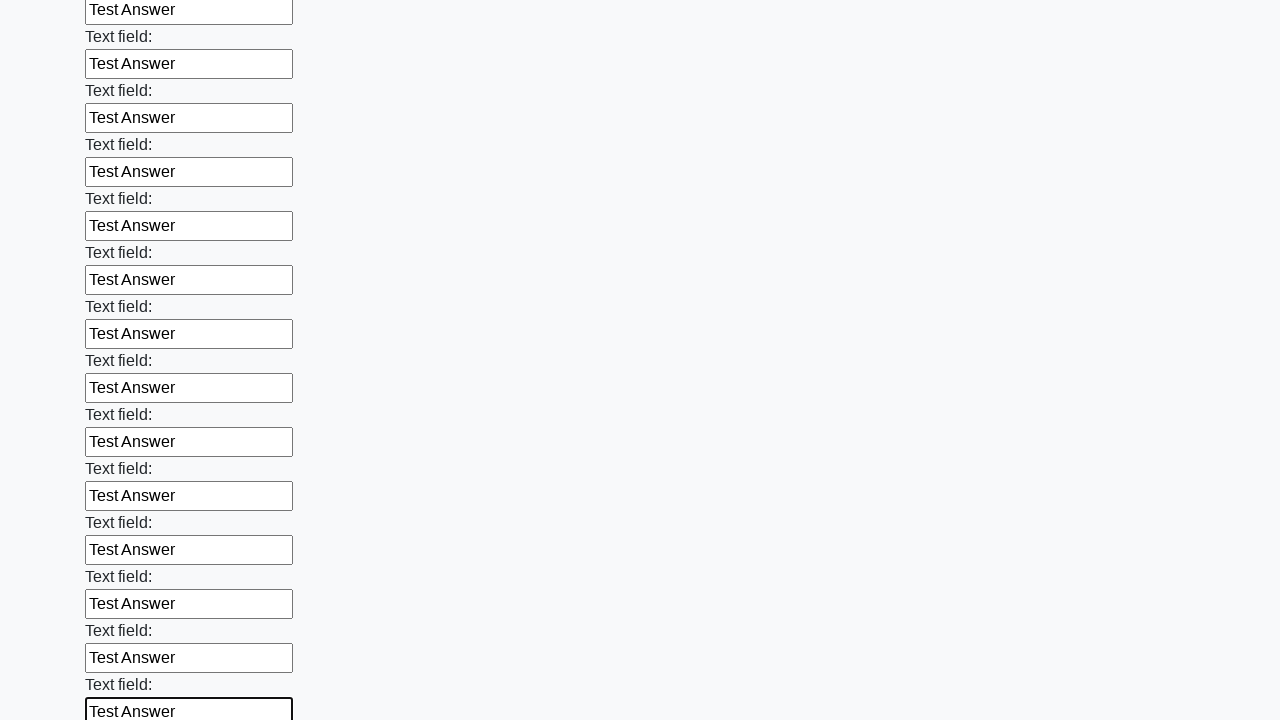

Filled an input field with 'Test Answer' on input >> nth=81
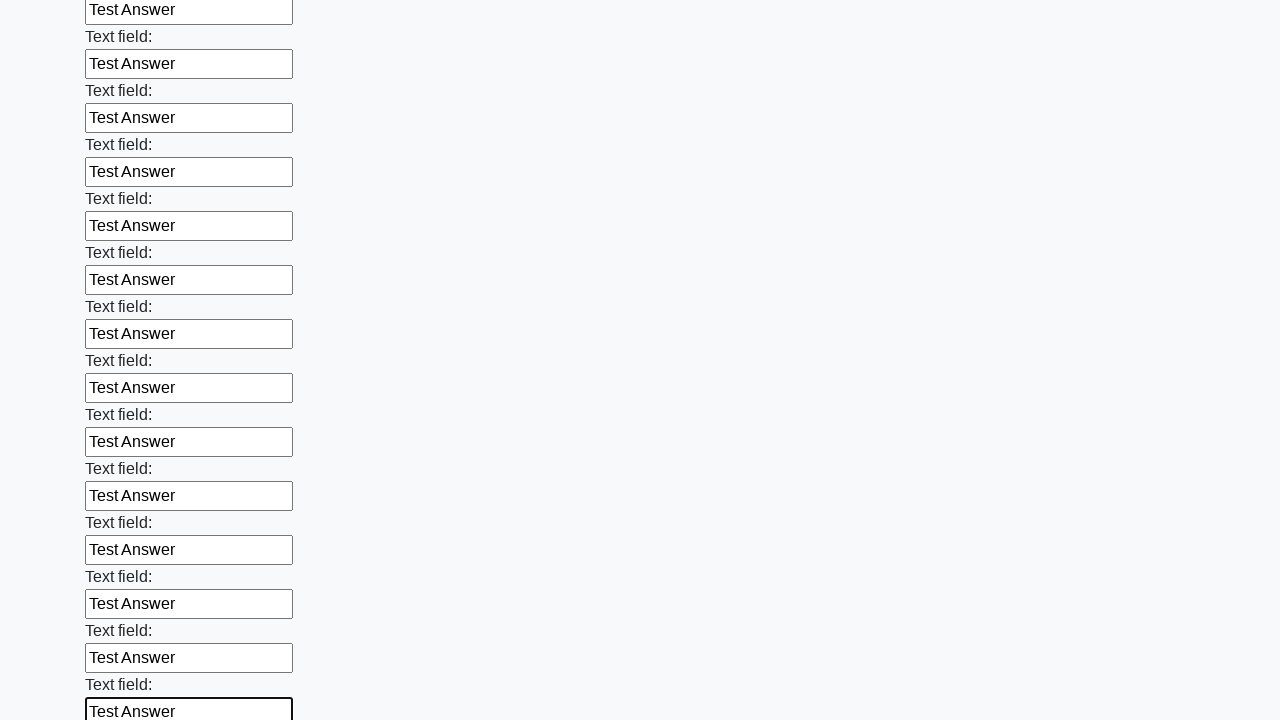

Filled an input field with 'Test Answer' on input >> nth=82
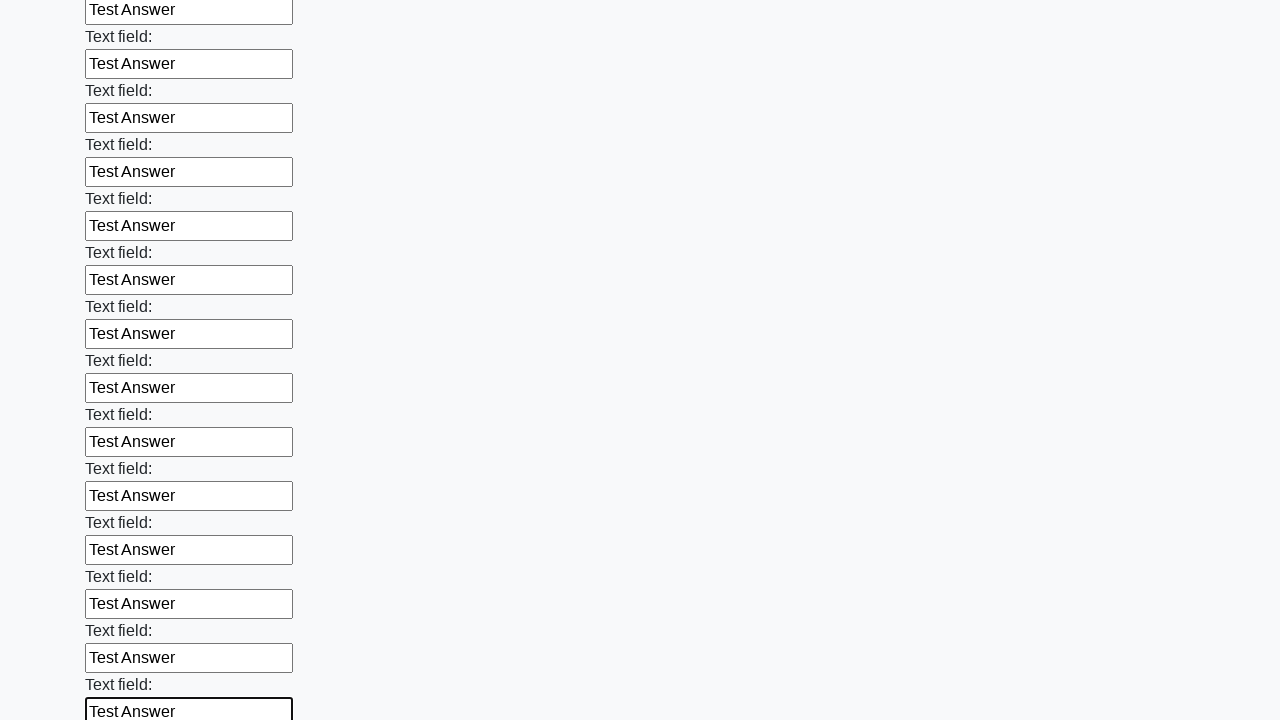

Filled an input field with 'Test Answer' on input >> nth=83
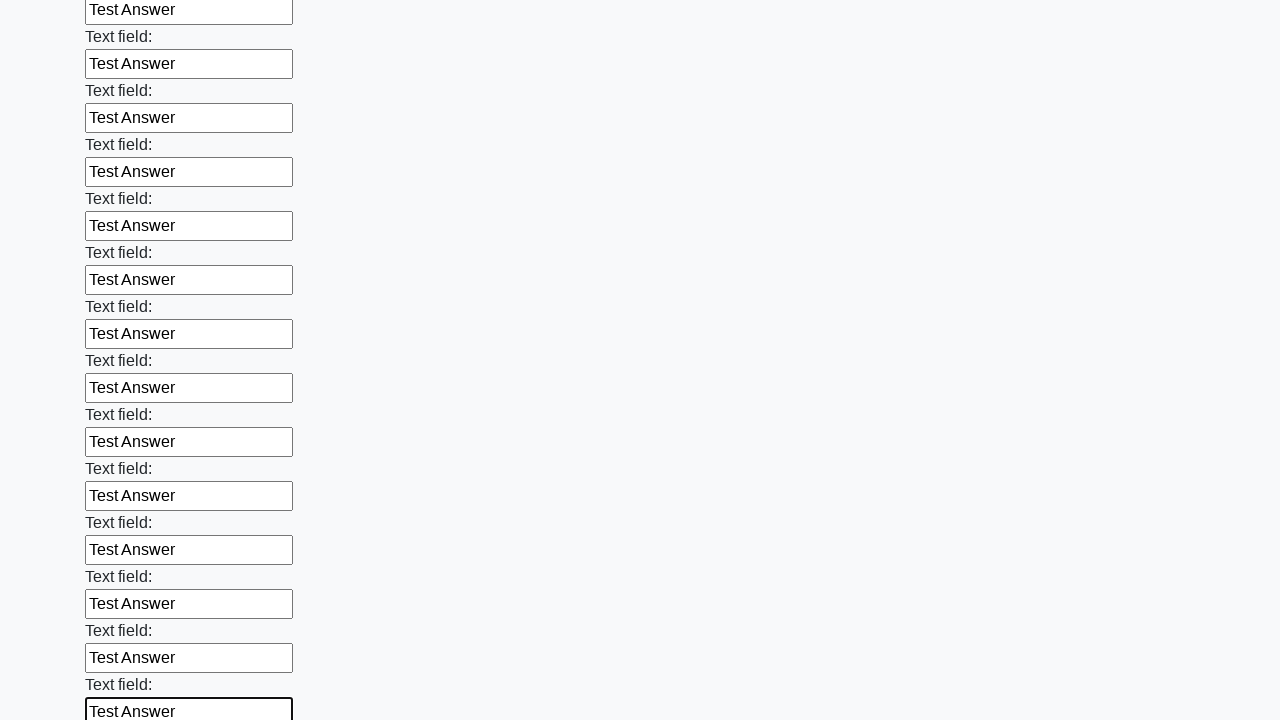

Filled an input field with 'Test Answer' on input >> nth=84
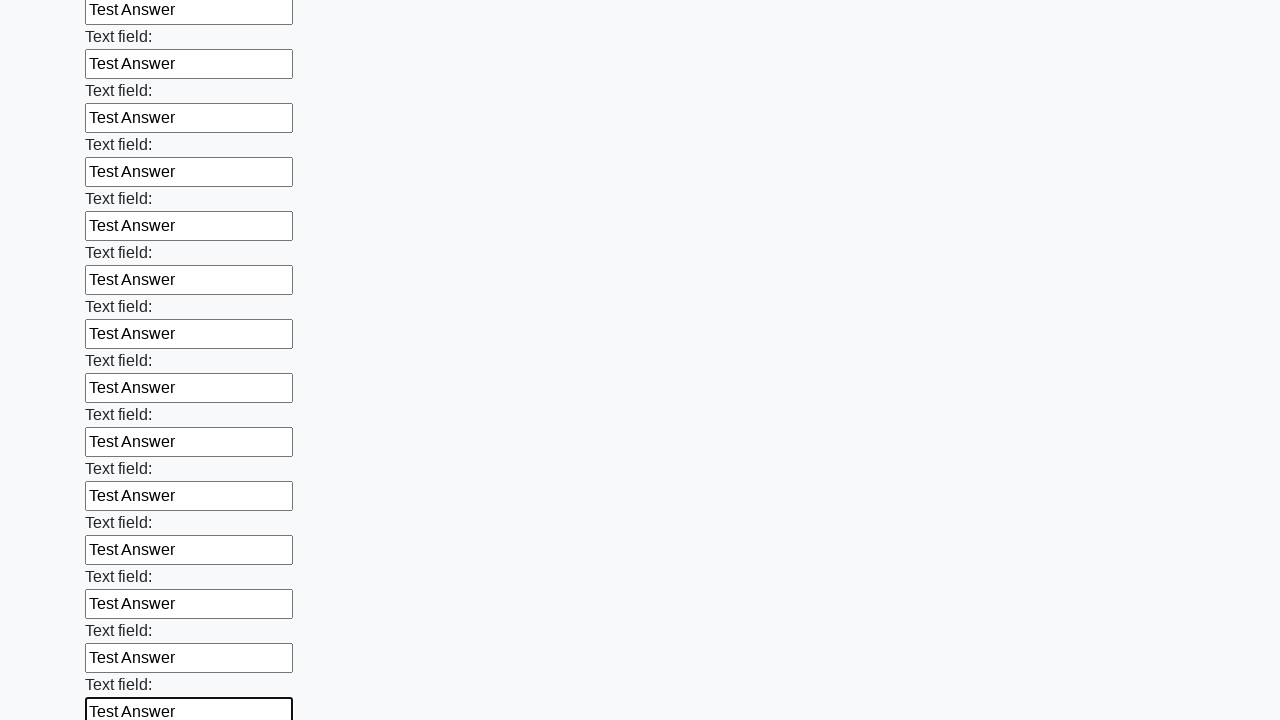

Filled an input field with 'Test Answer' on input >> nth=85
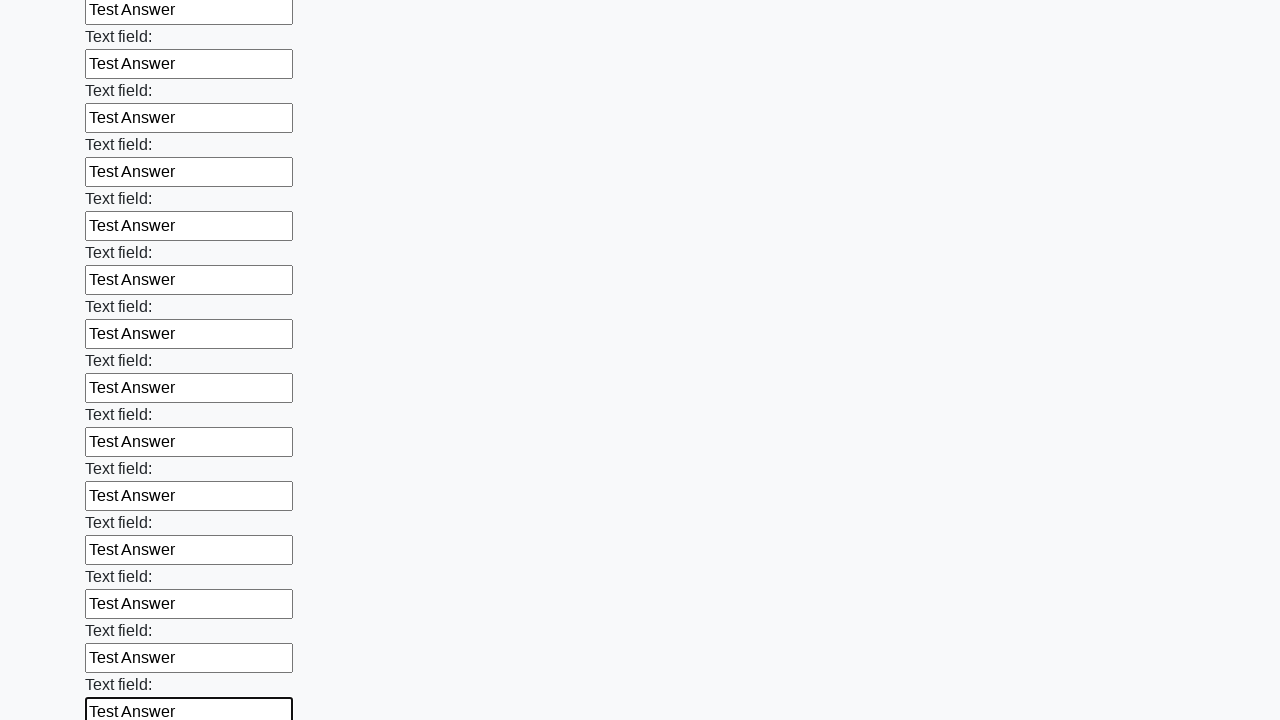

Filled an input field with 'Test Answer' on input >> nth=86
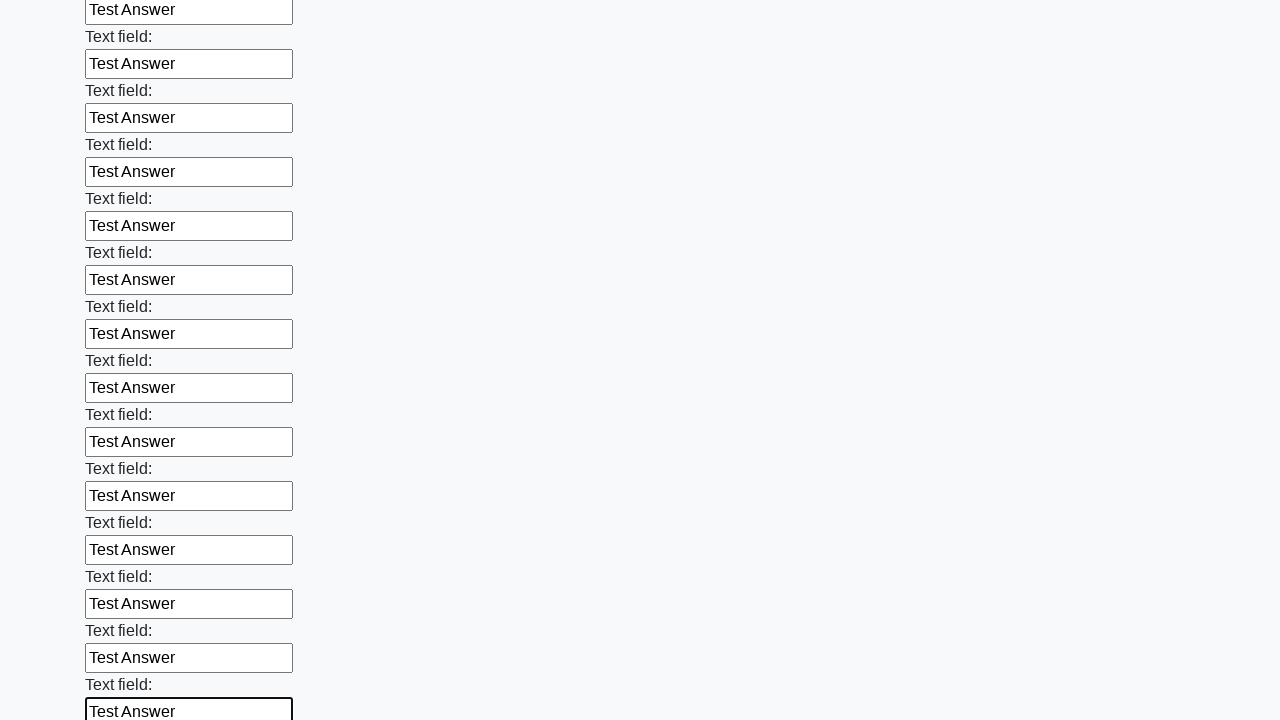

Filled an input field with 'Test Answer' on input >> nth=87
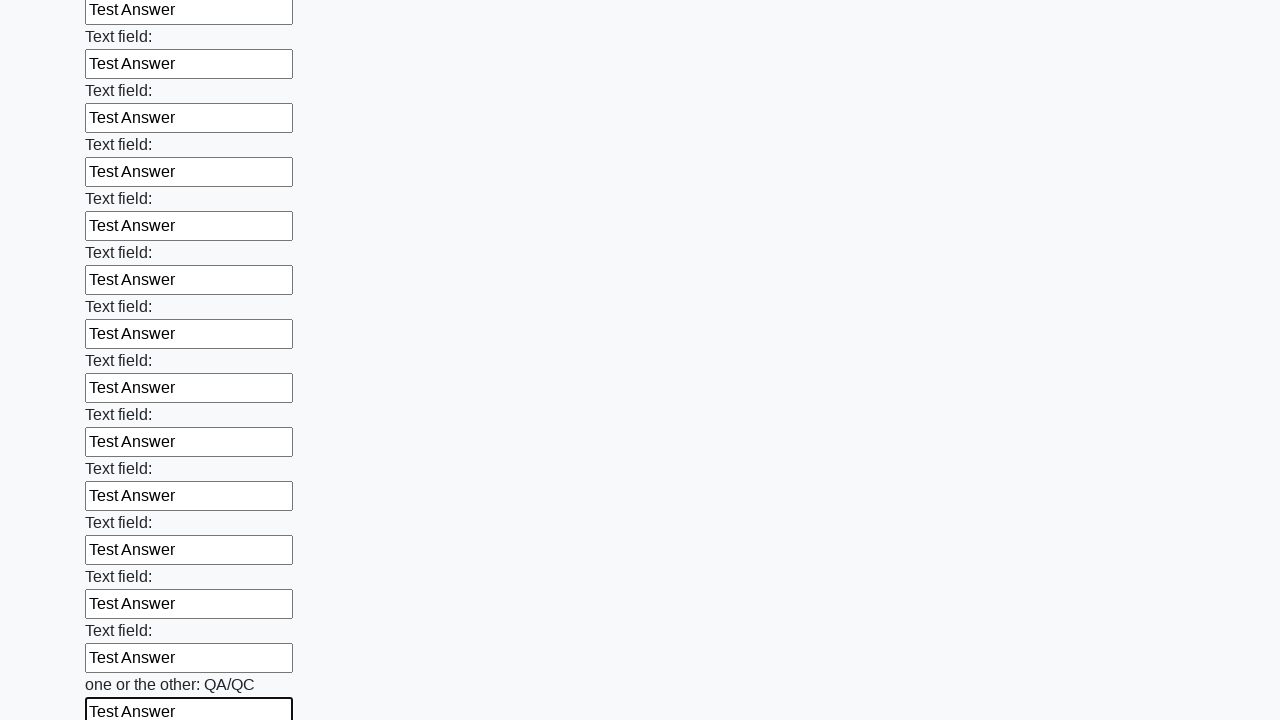

Filled an input field with 'Test Answer' on input >> nth=88
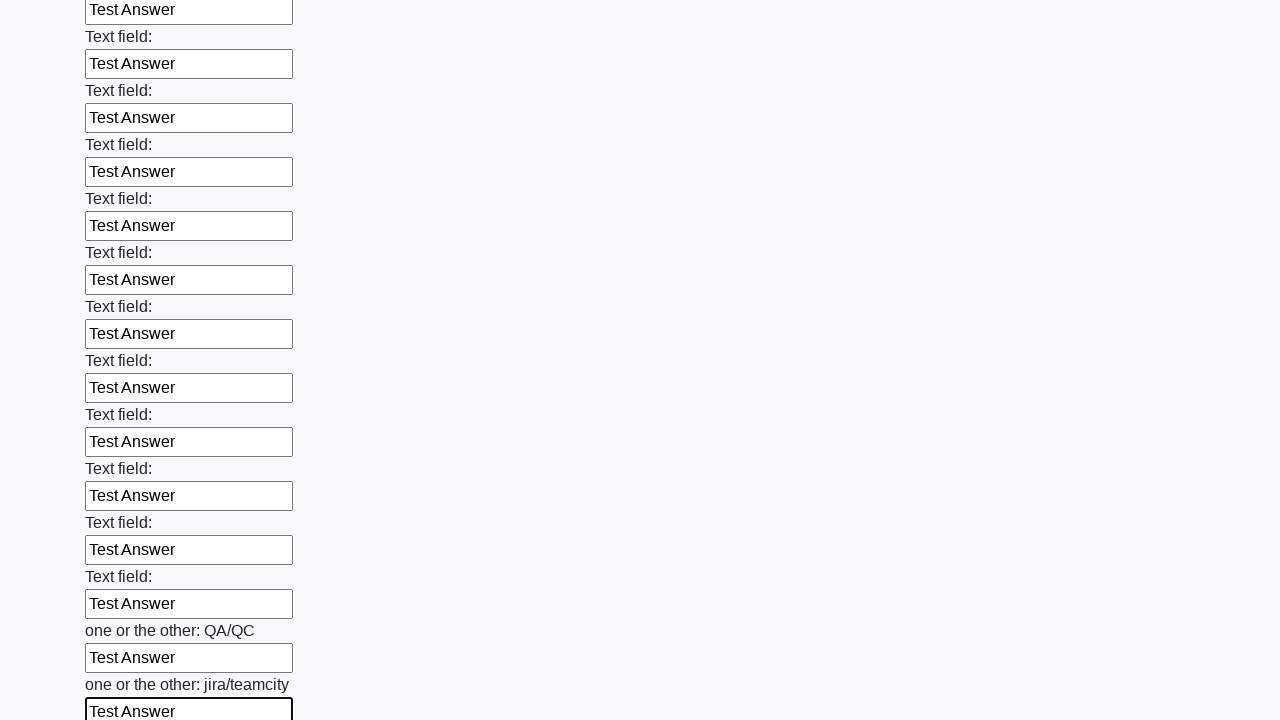

Filled an input field with 'Test Answer' on input >> nth=89
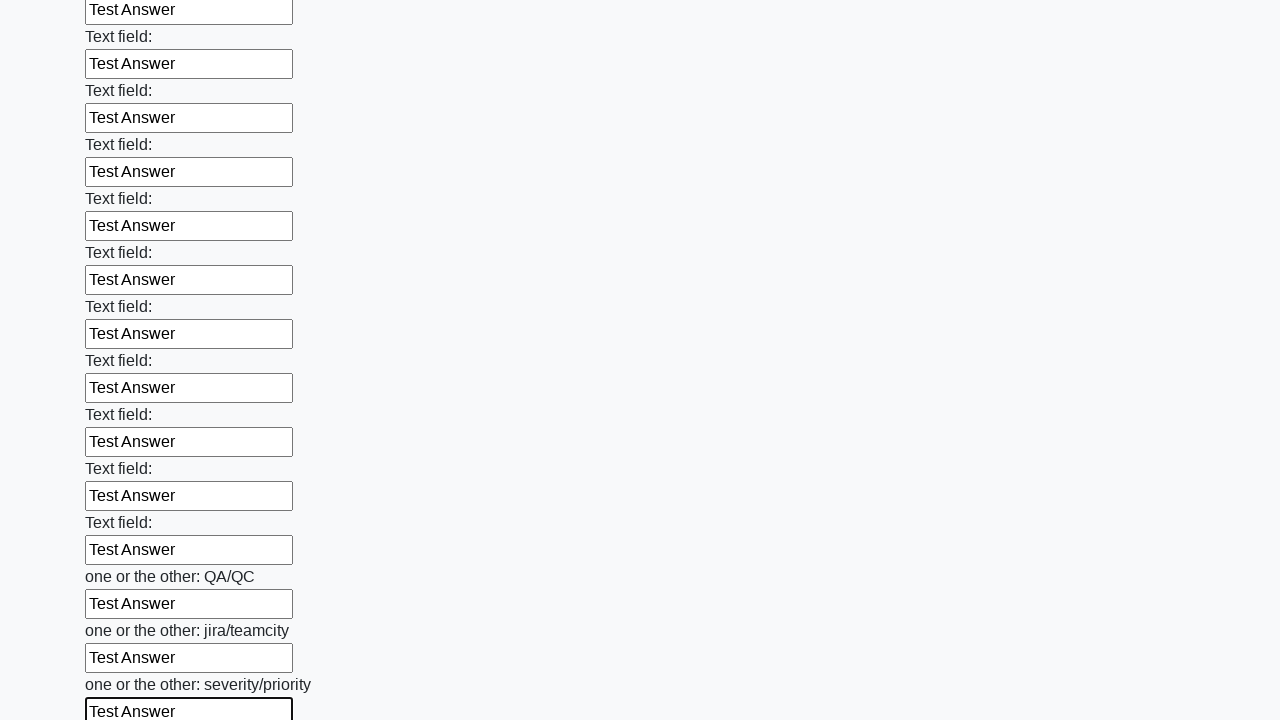

Filled an input field with 'Test Answer' on input >> nth=90
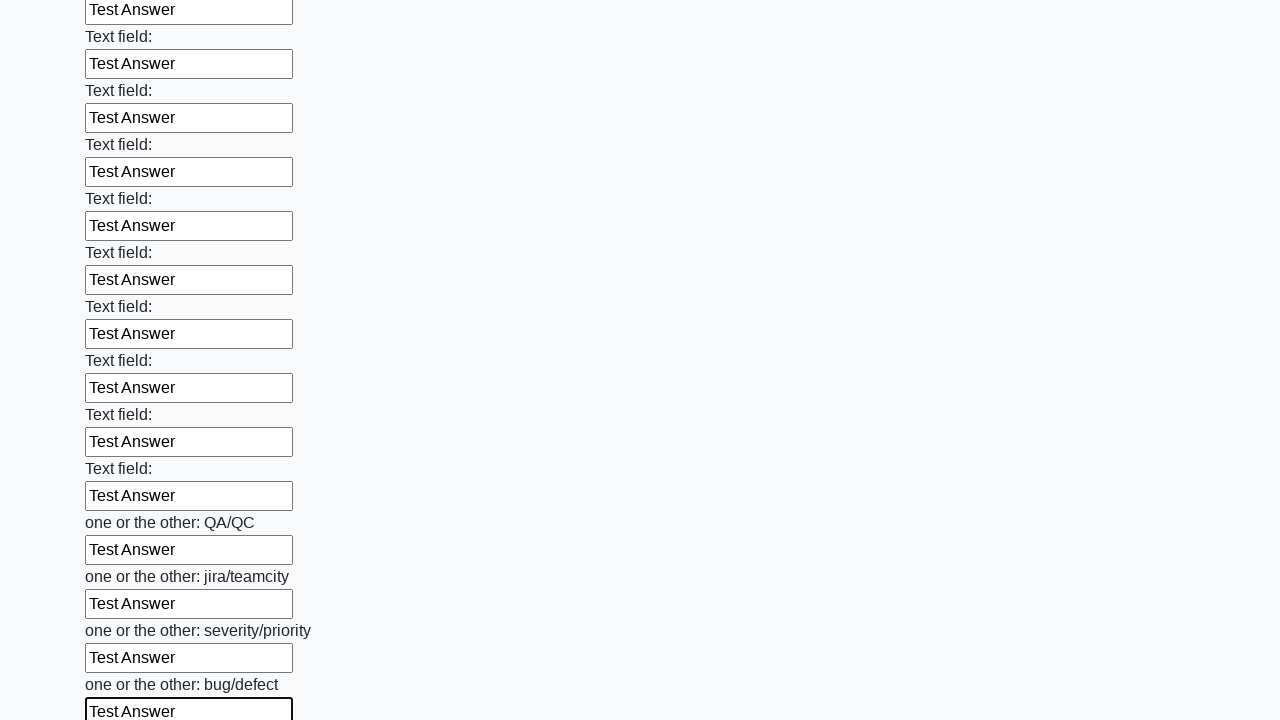

Filled an input field with 'Test Answer' on input >> nth=91
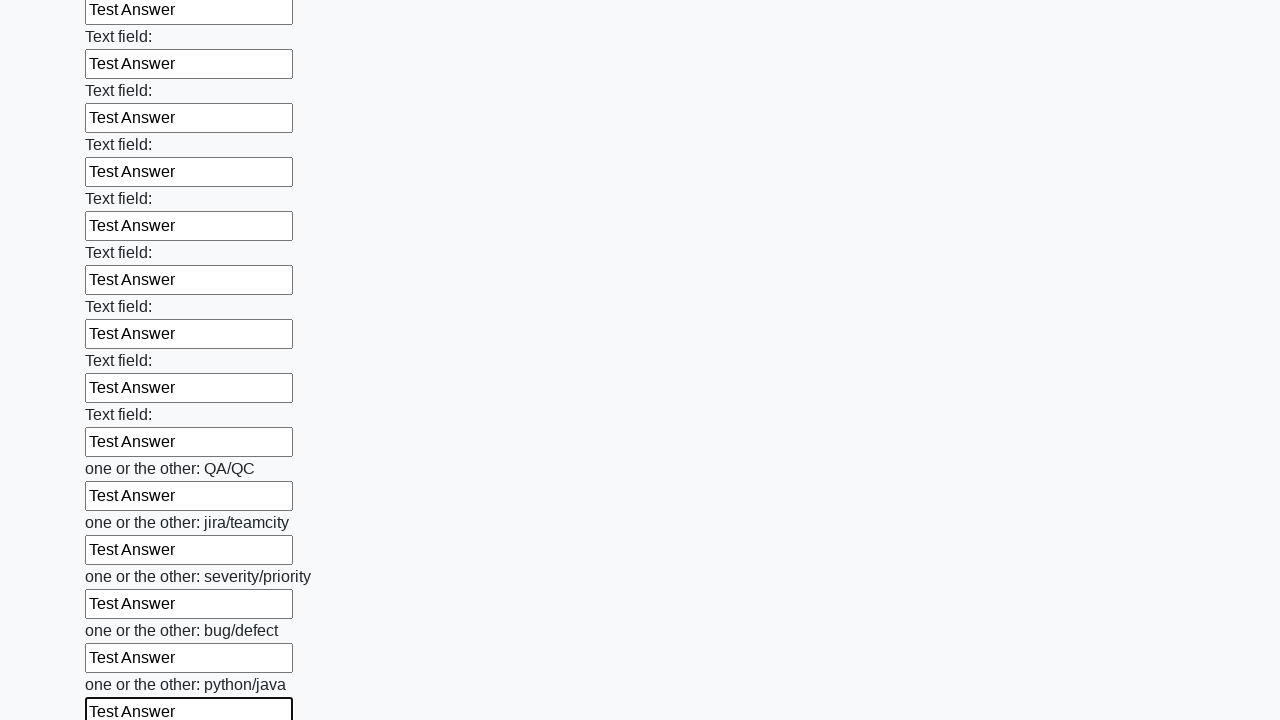

Filled an input field with 'Test Answer' on input >> nth=92
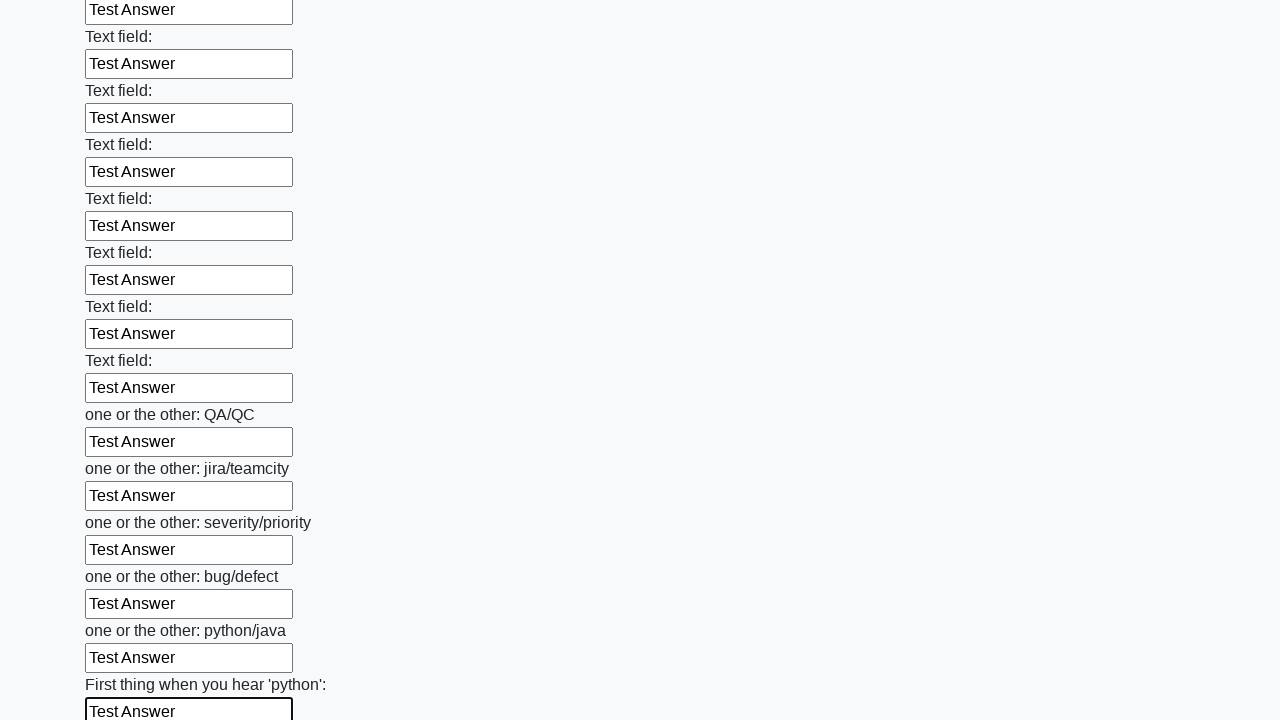

Filled an input field with 'Test Answer' on input >> nth=93
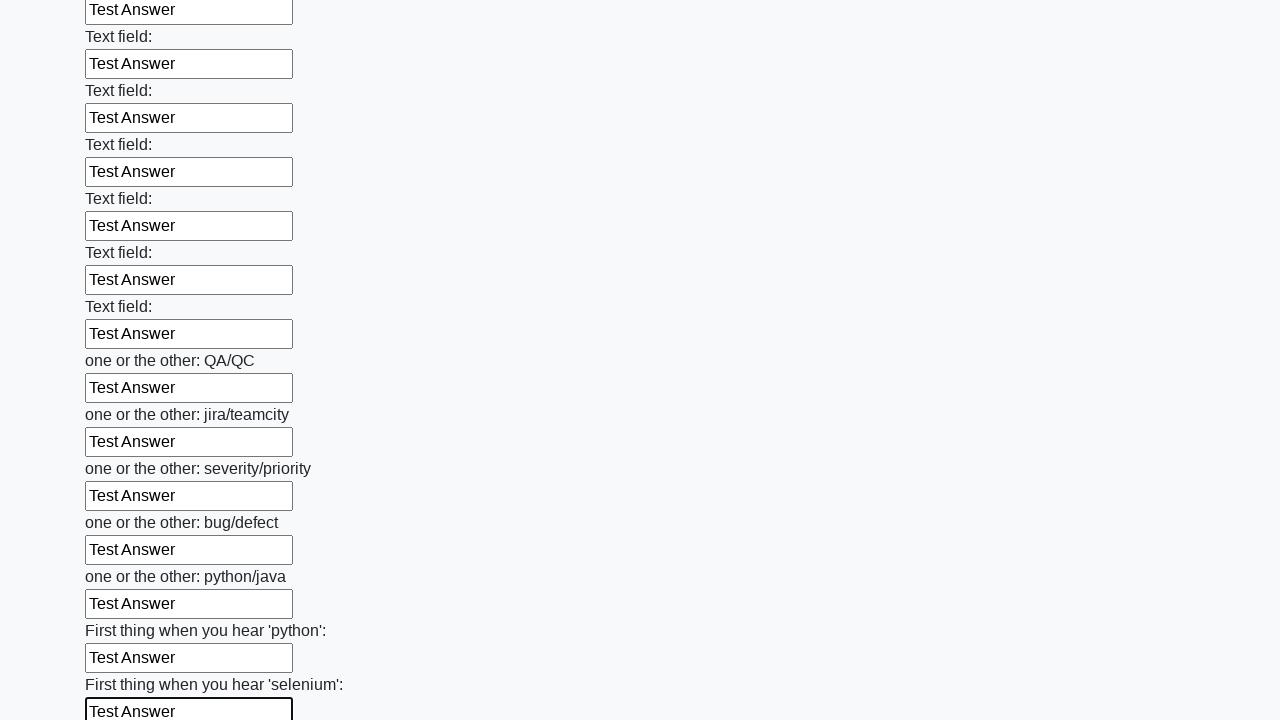

Filled an input field with 'Test Answer' on input >> nth=94
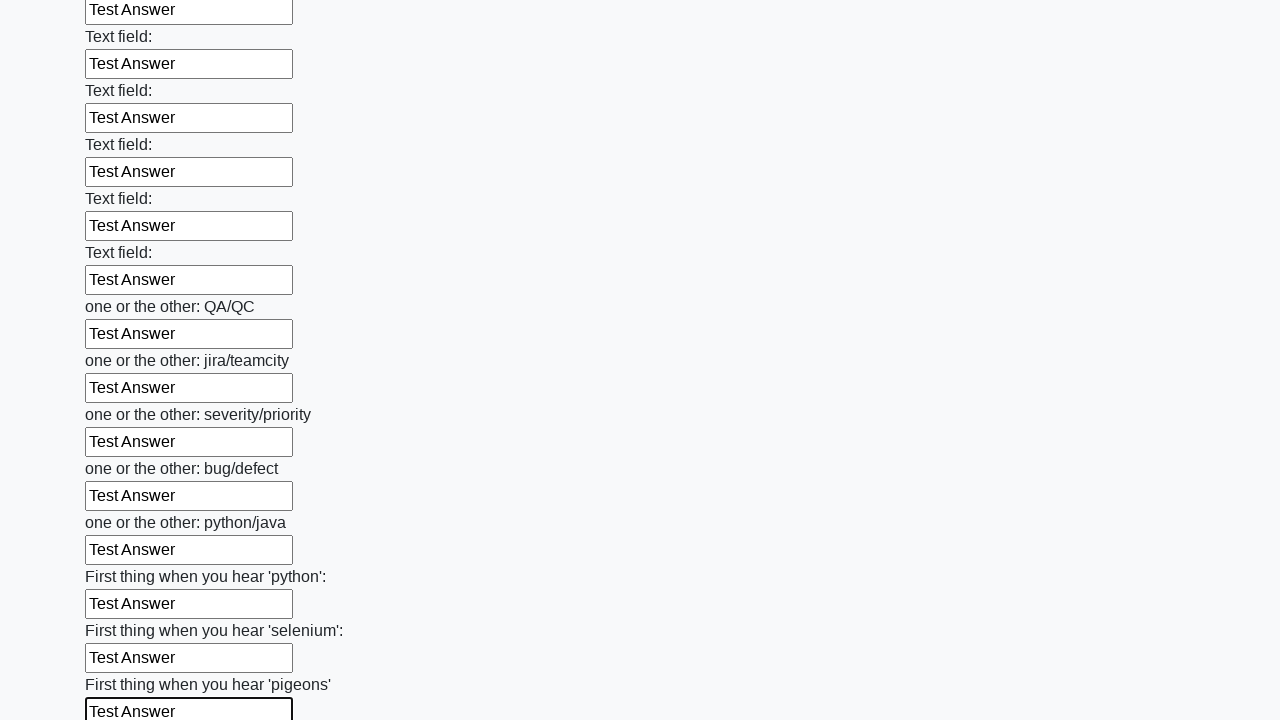

Filled an input field with 'Test Answer' on input >> nth=95
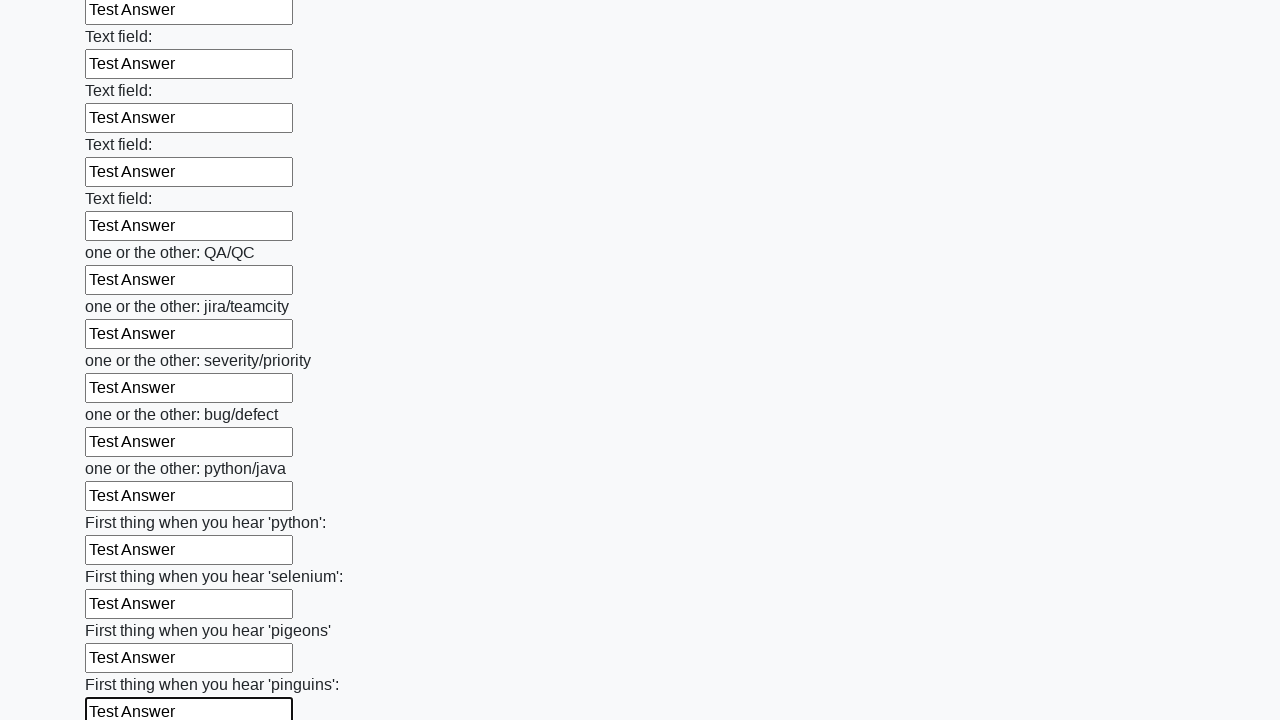

Filled an input field with 'Test Answer' on input >> nth=96
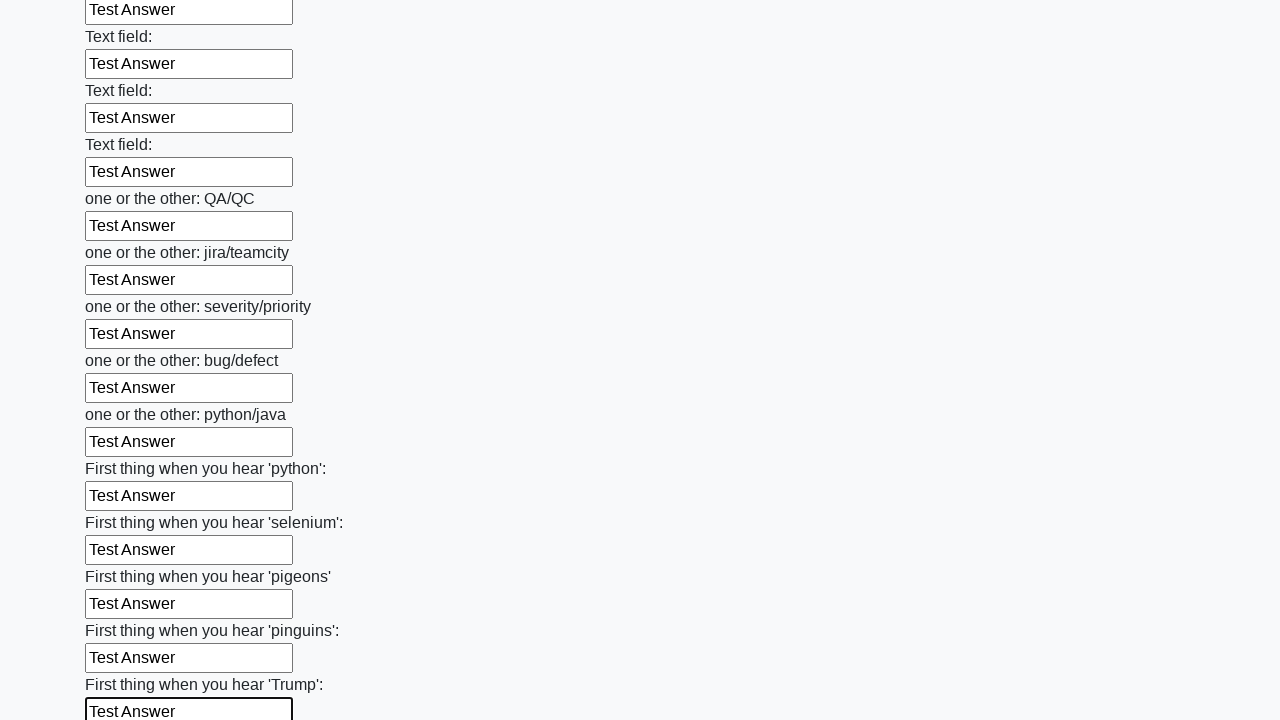

Filled an input field with 'Test Answer' on input >> nth=97
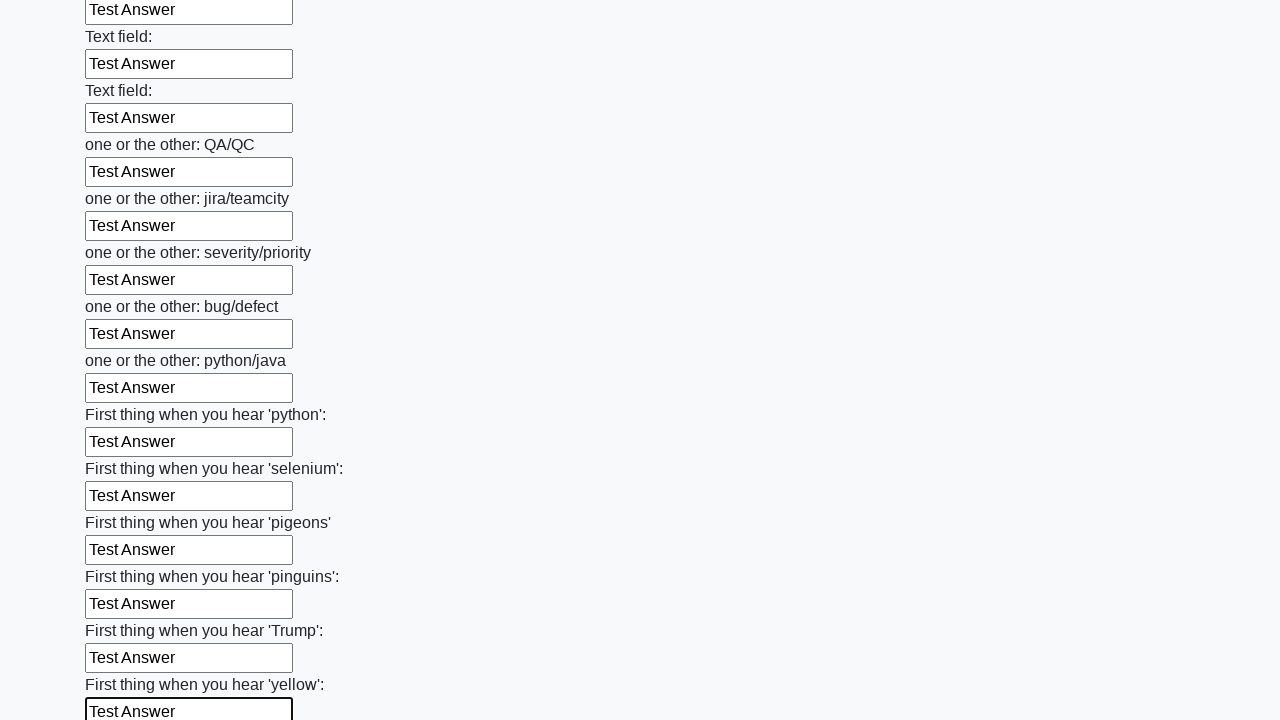

Filled an input field with 'Test Answer' on input >> nth=98
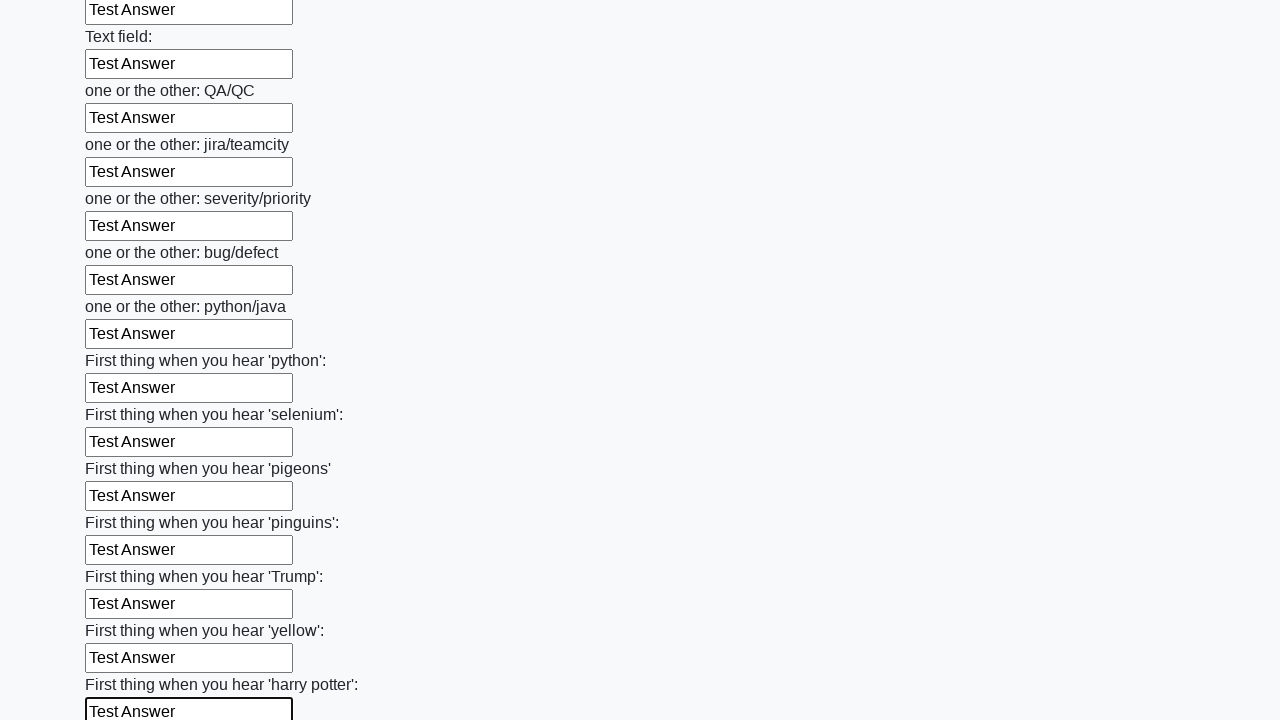

Filled an input field with 'Test Answer' on input >> nth=99
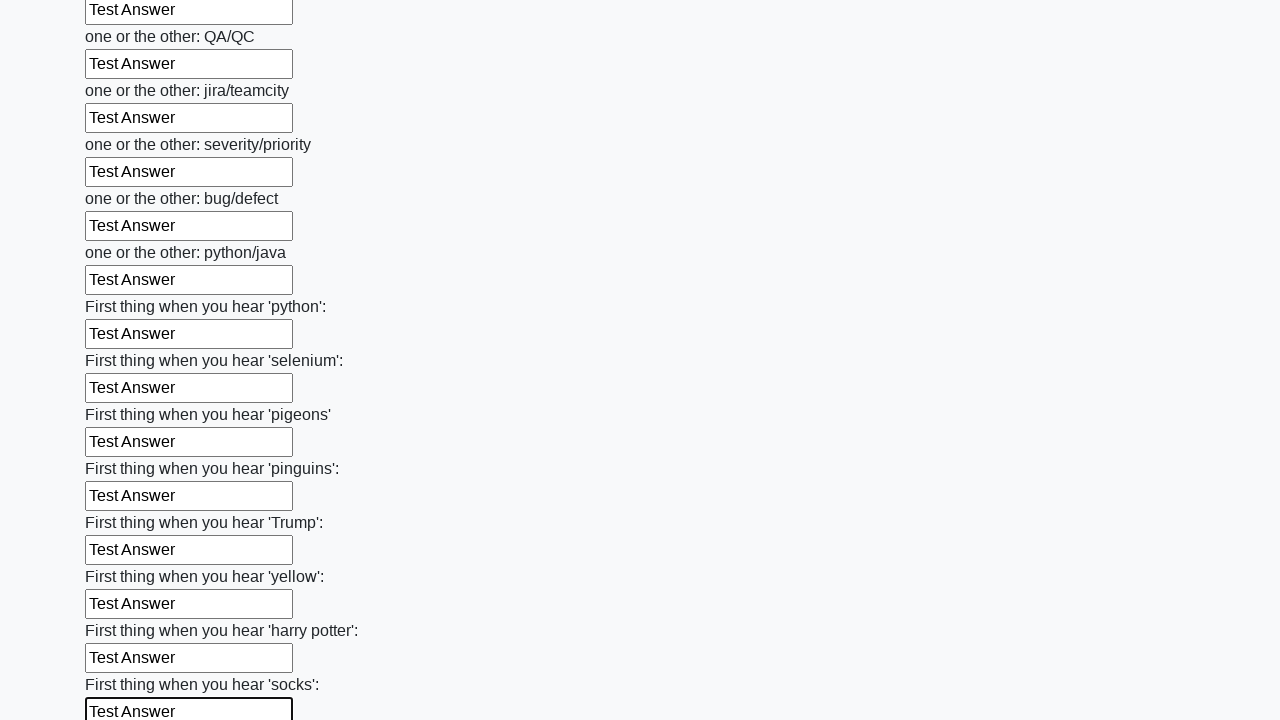

Clicked the submit button to submit the form at (123, 611) on button.btn
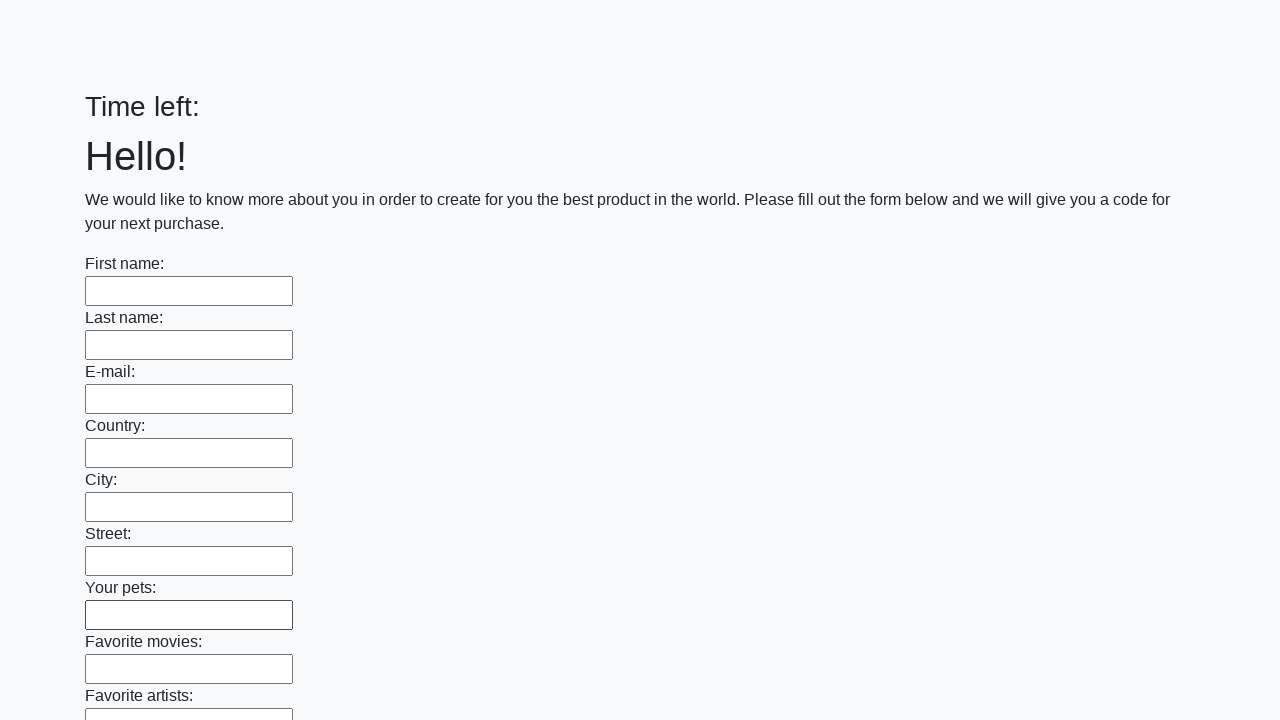

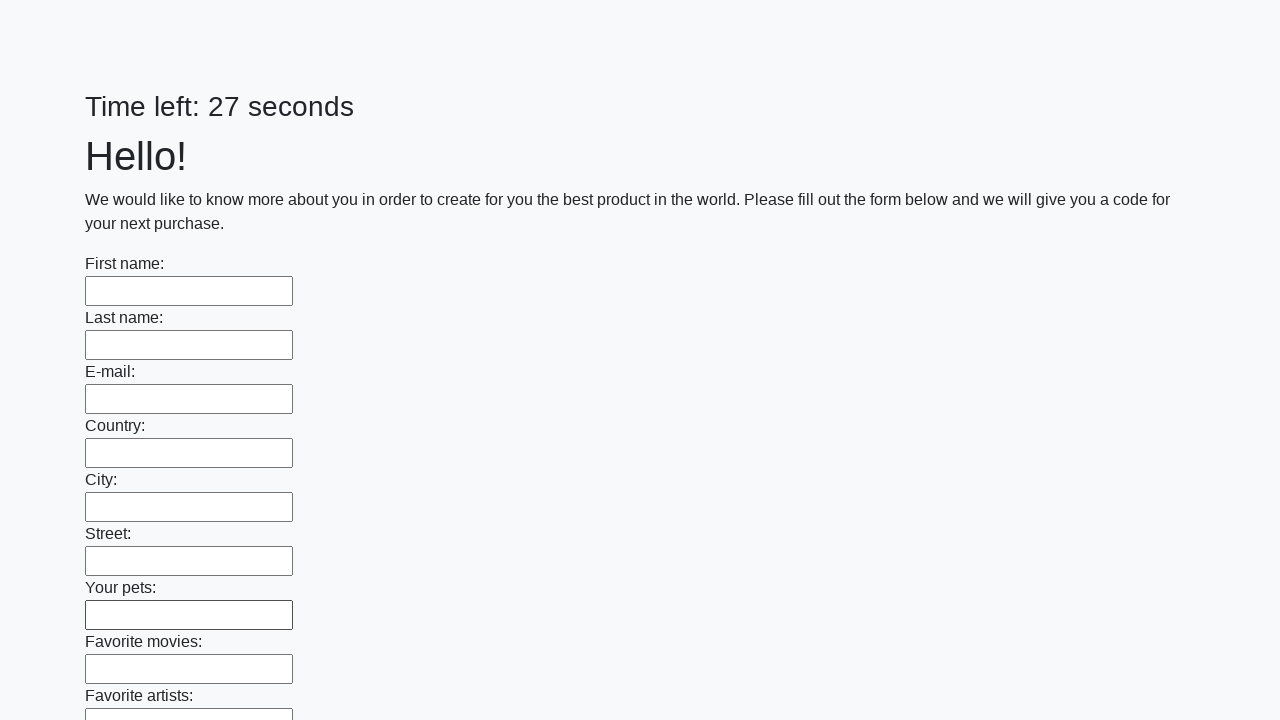